Tests a large form by filling all input fields with text and clicking the submit button

Starting URL: http://suninjuly.github.io/huge_form.html

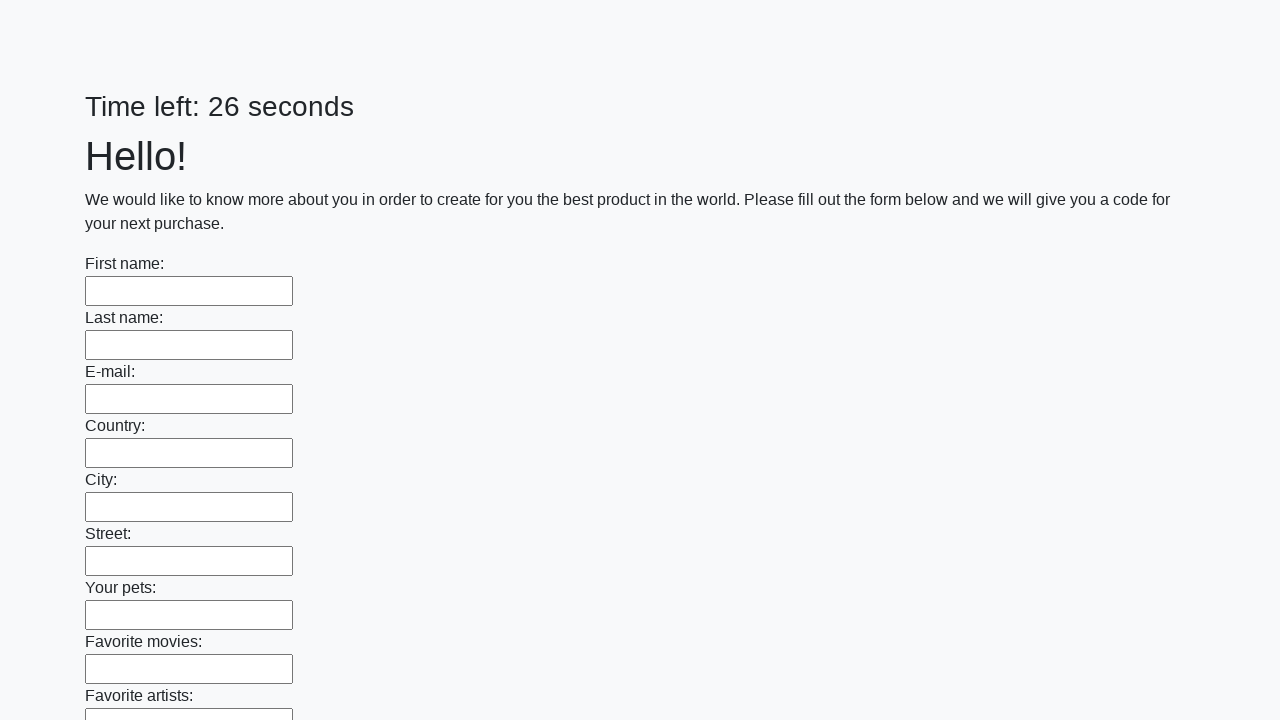

Located all input elements on the page
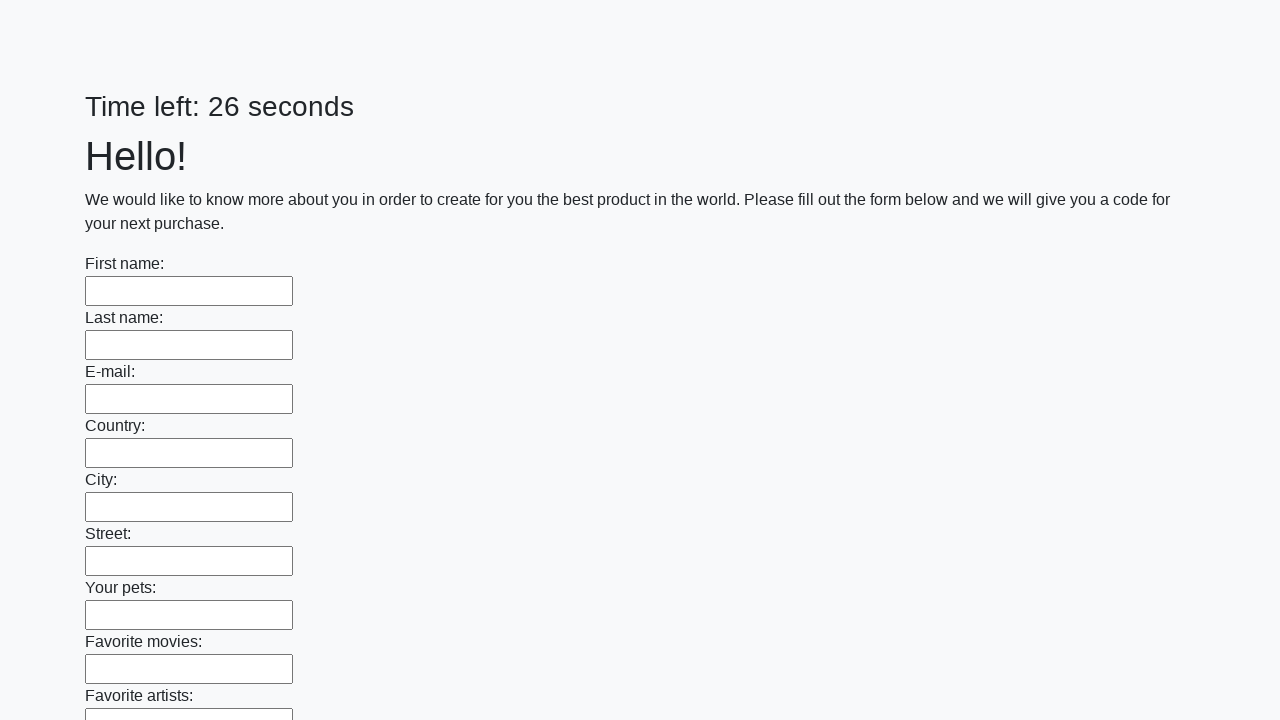

Filled an input field with 'HI' on input >> nth=0
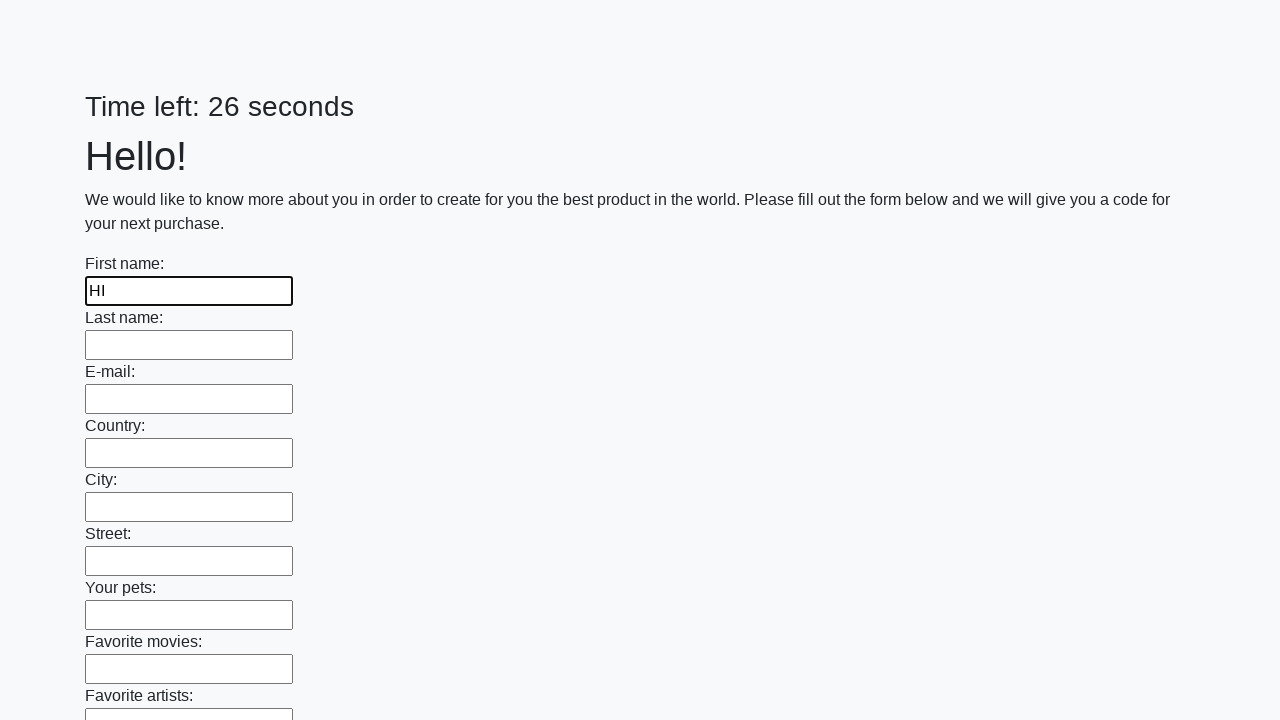

Filled an input field with 'HI' on input >> nth=1
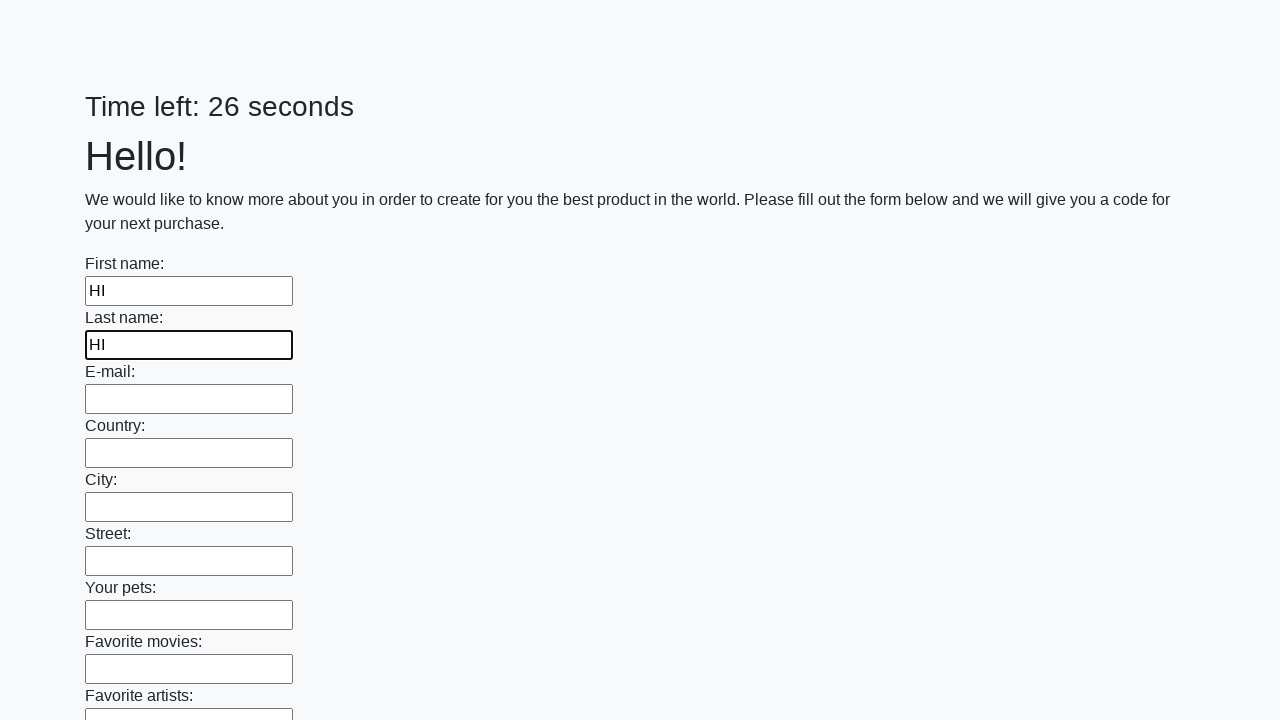

Filled an input field with 'HI' on input >> nth=2
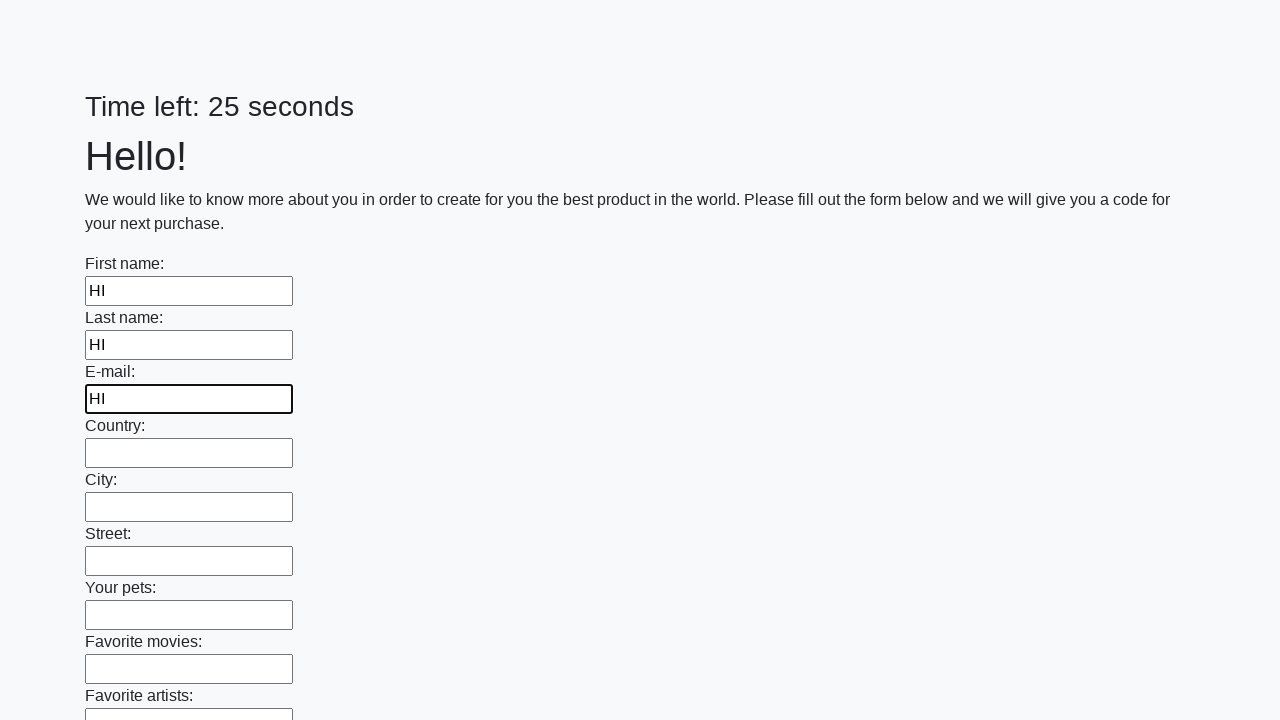

Filled an input field with 'HI' on input >> nth=3
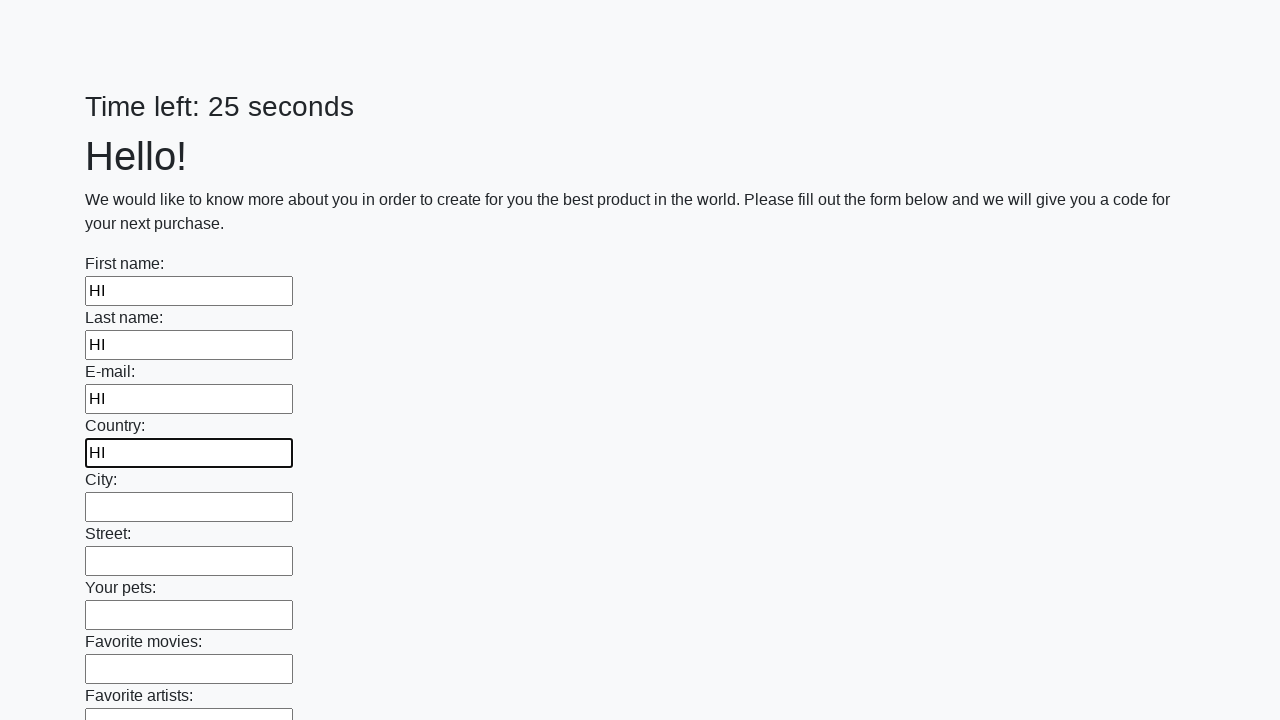

Filled an input field with 'HI' on input >> nth=4
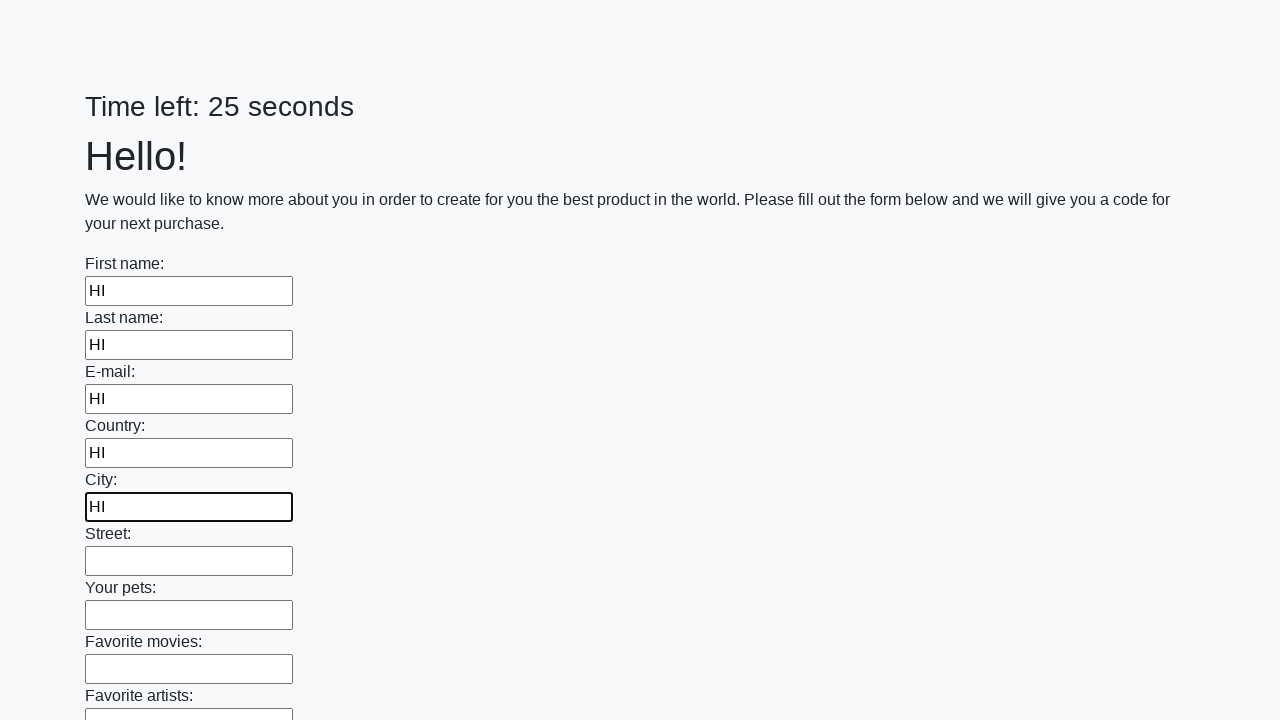

Filled an input field with 'HI' on input >> nth=5
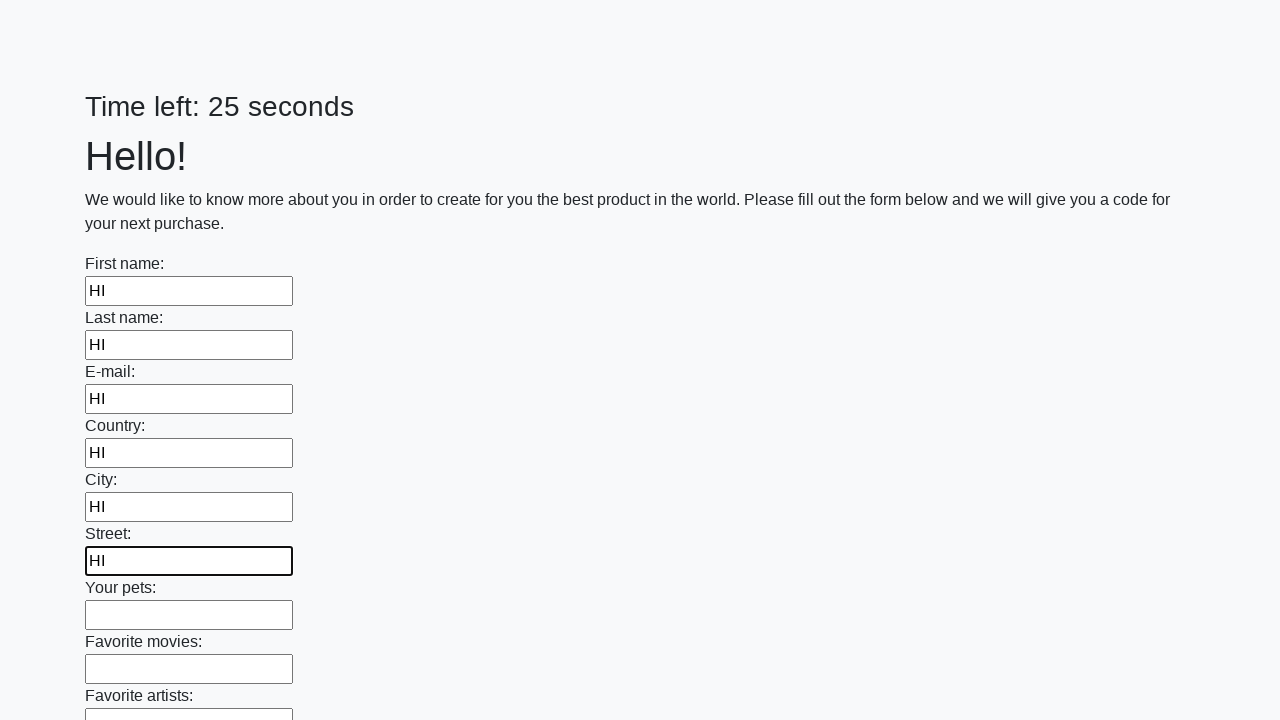

Filled an input field with 'HI' on input >> nth=6
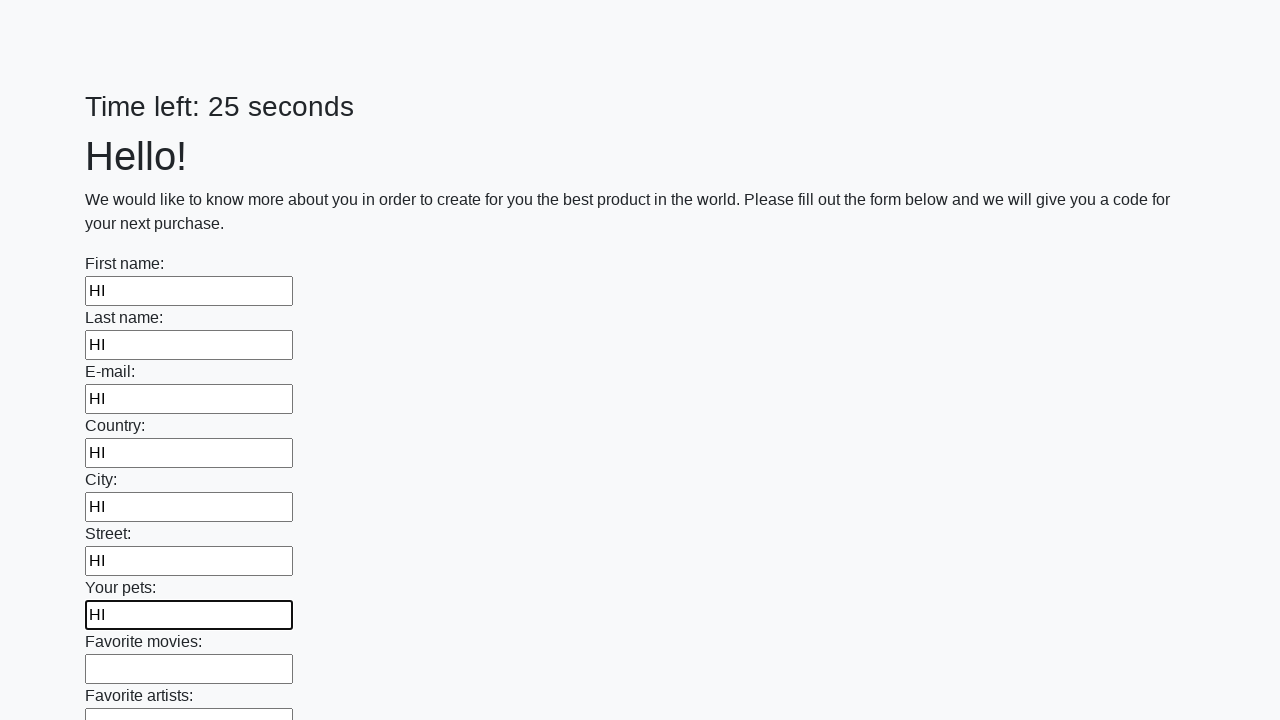

Filled an input field with 'HI' on input >> nth=7
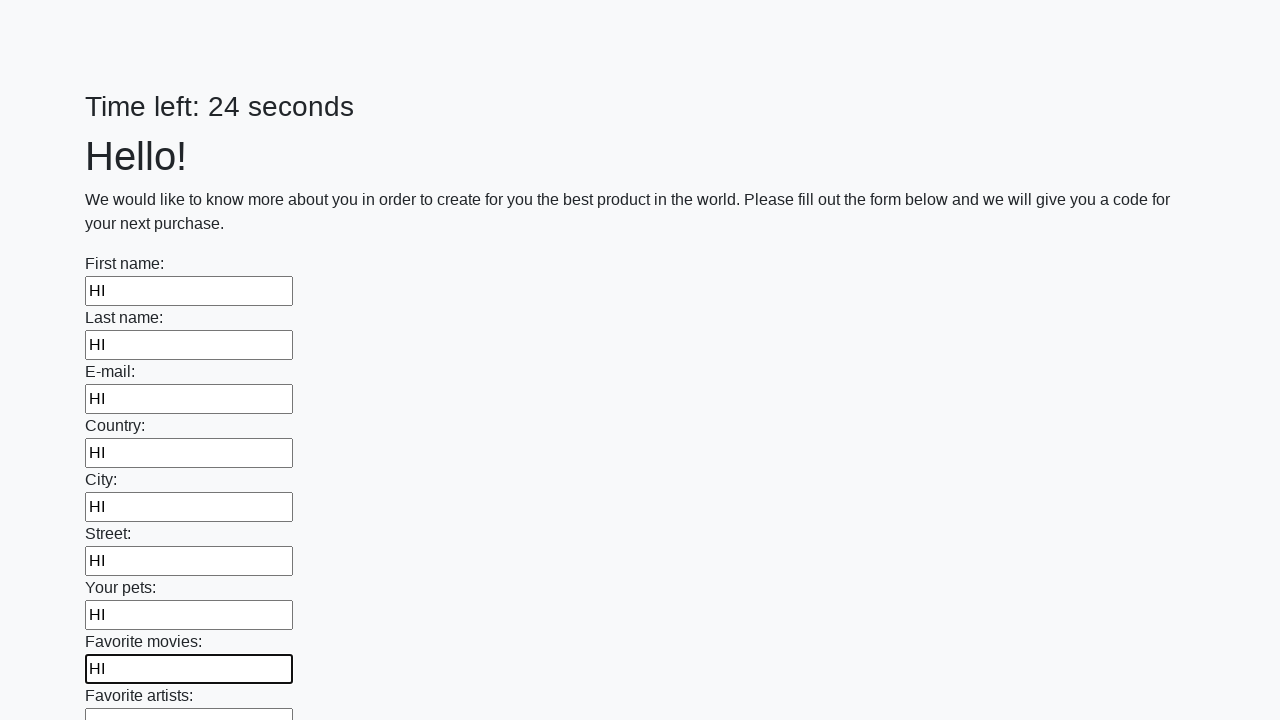

Filled an input field with 'HI' on input >> nth=8
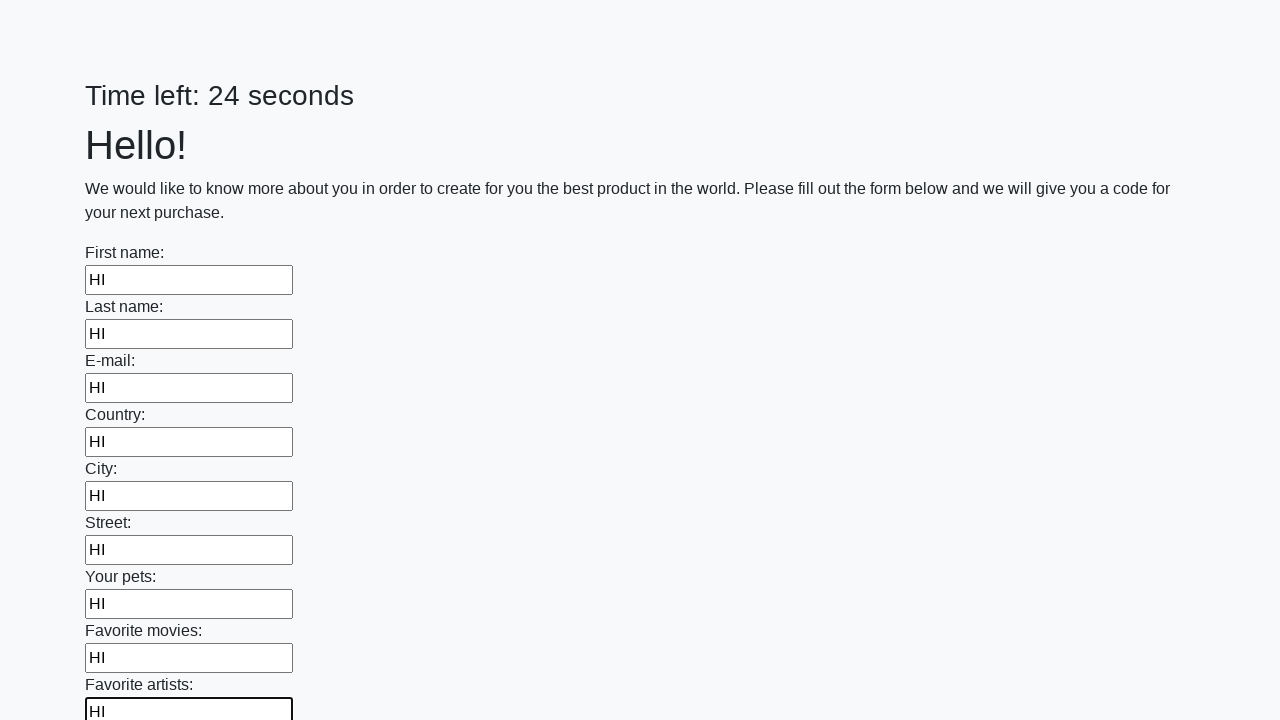

Filled an input field with 'HI' on input >> nth=9
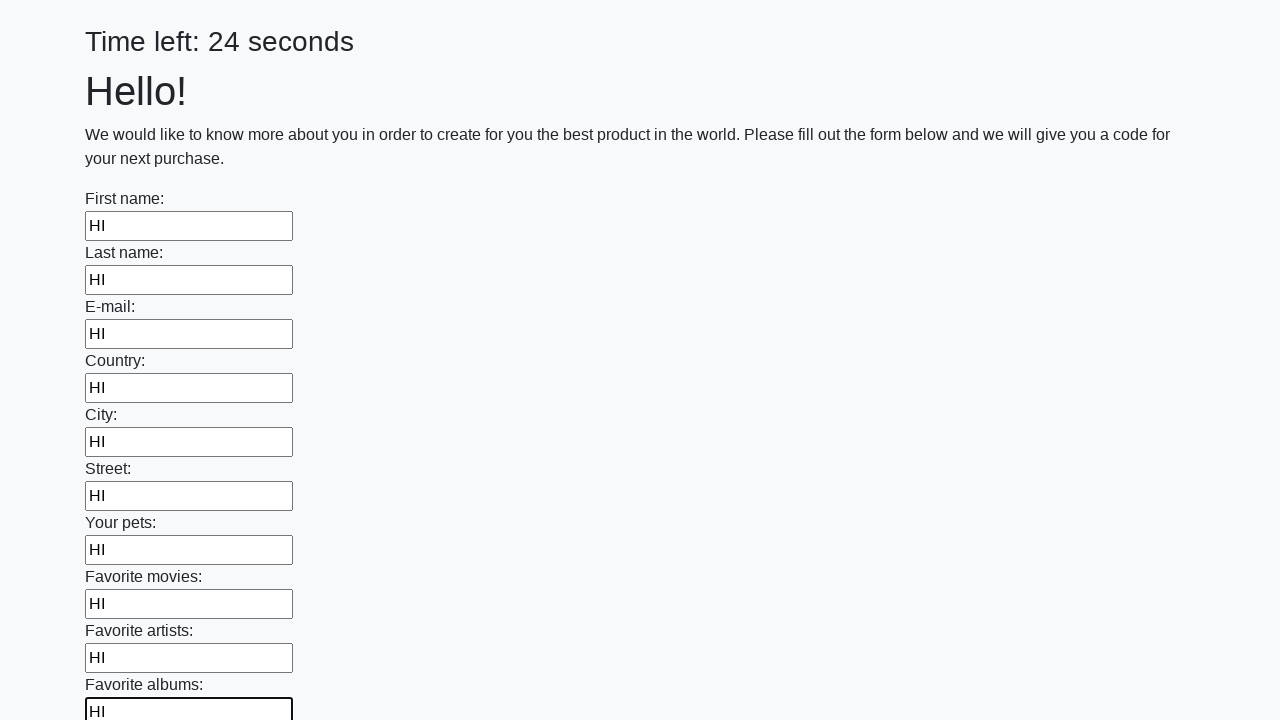

Filled an input field with 'HI' on input >> nth=10
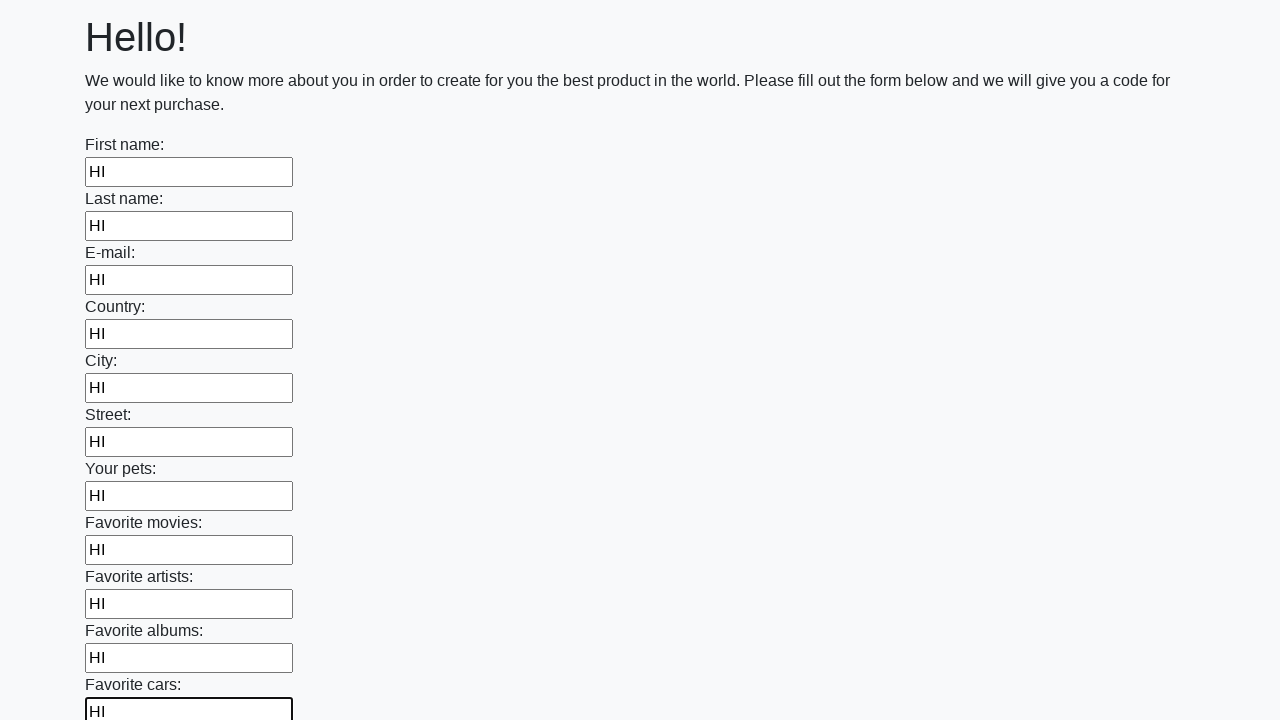

Filled an input field with 'HI' on input >> nth=11
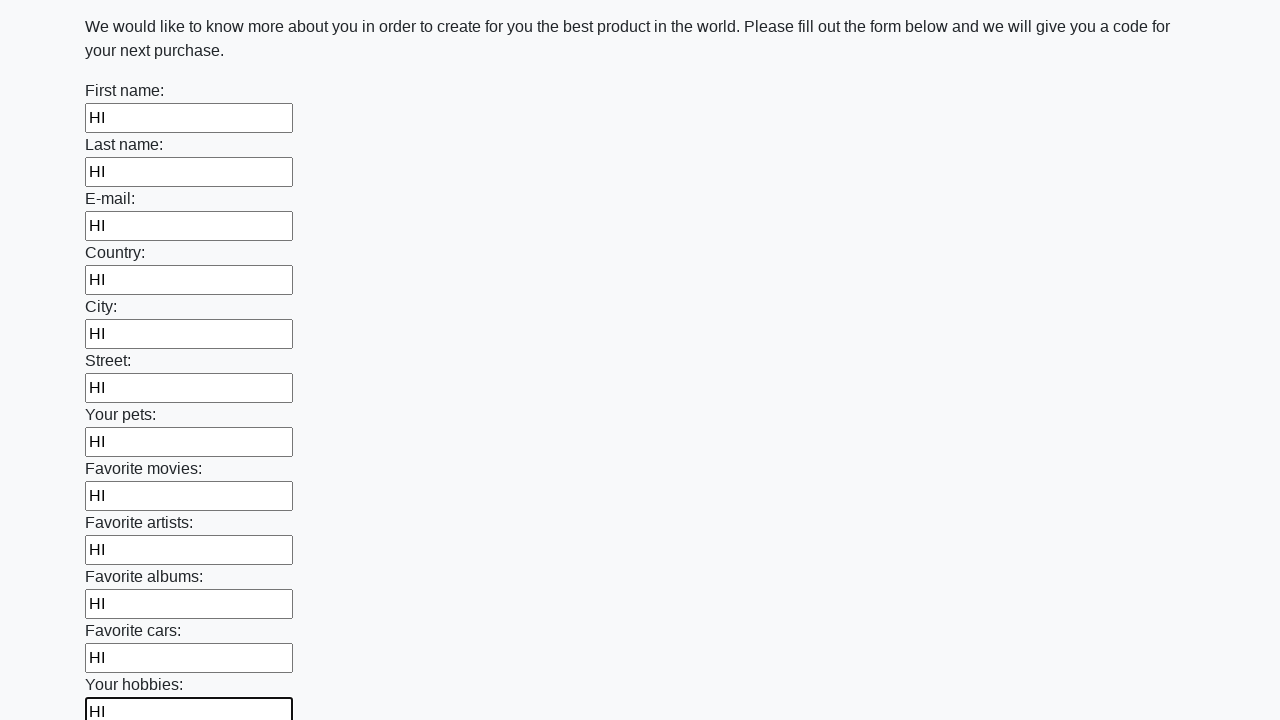

Filled an input field with 'HI' on input >> nth=12
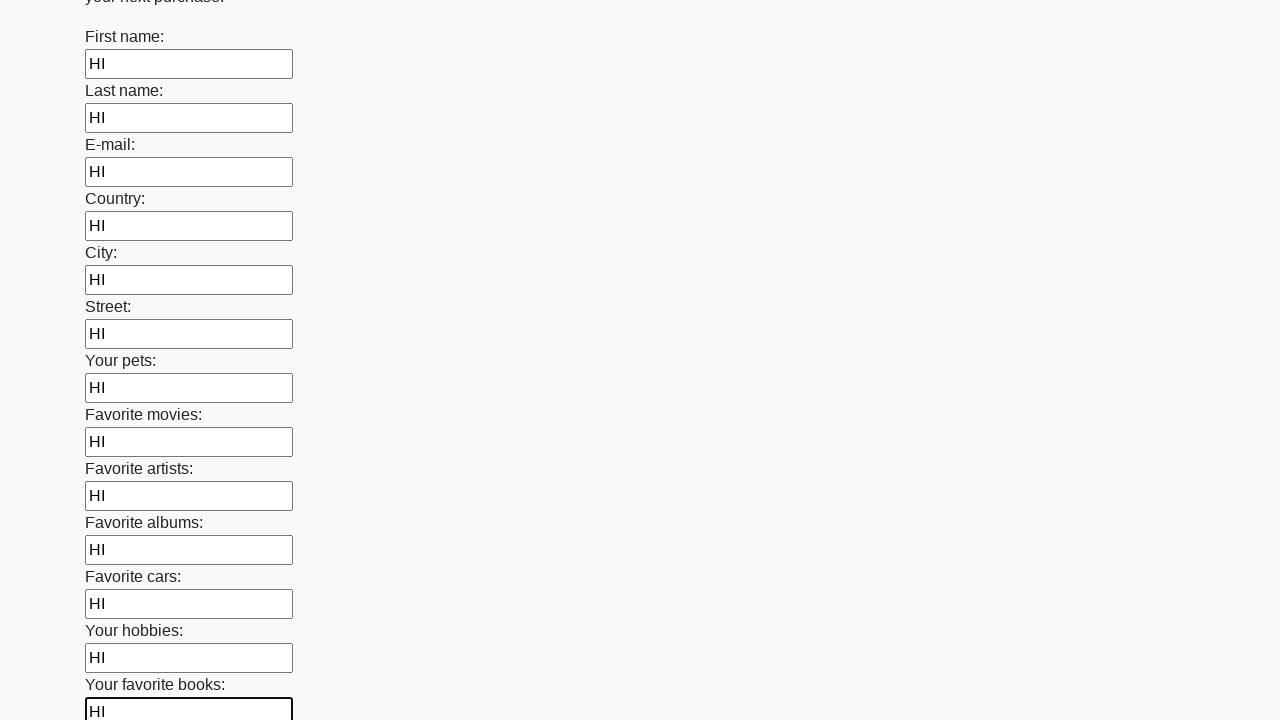

Filled an input field with 'HI' on input >> nth=13
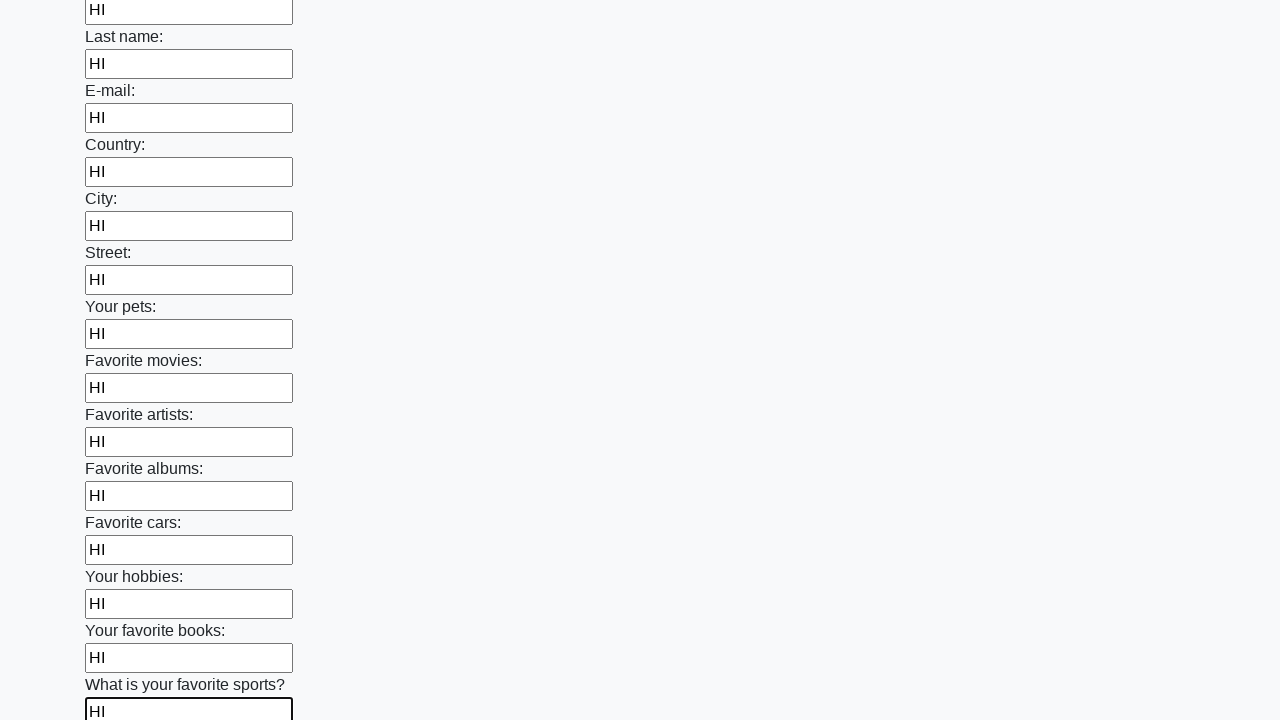

Filled an input field with 'HI' on input >> nth=14
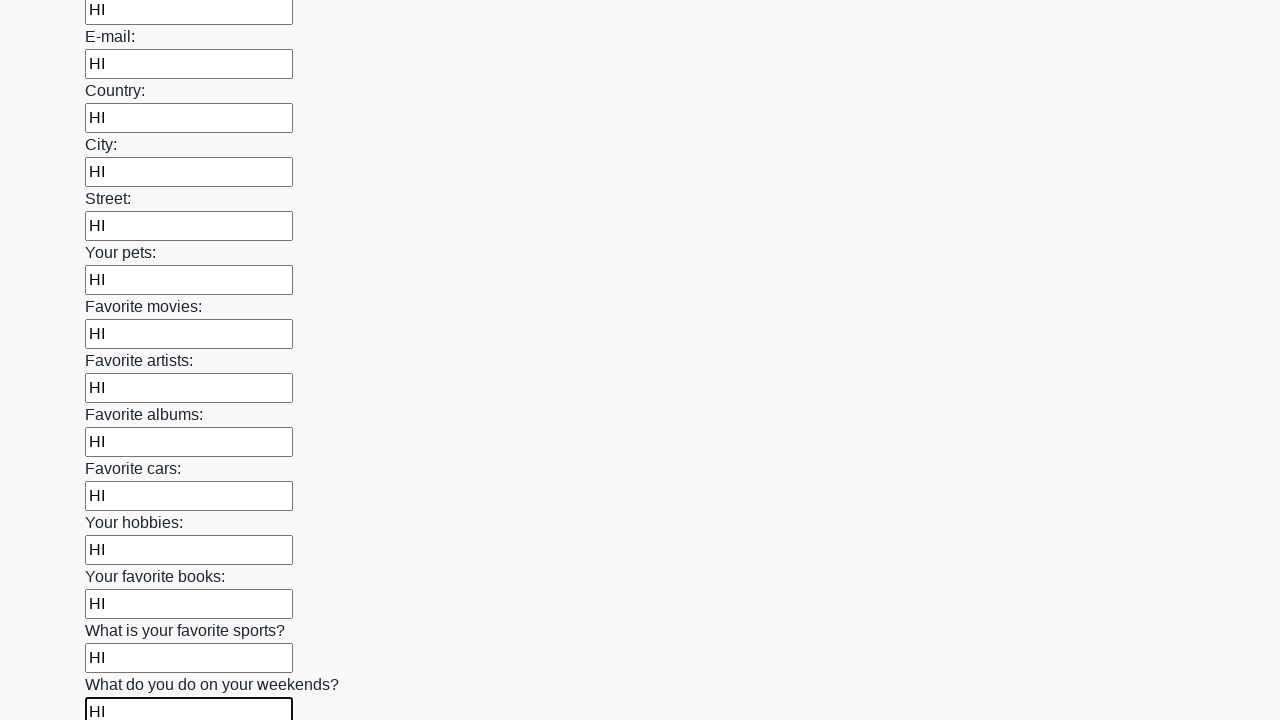

Filled an input field with 'HI' on input >> nth=15
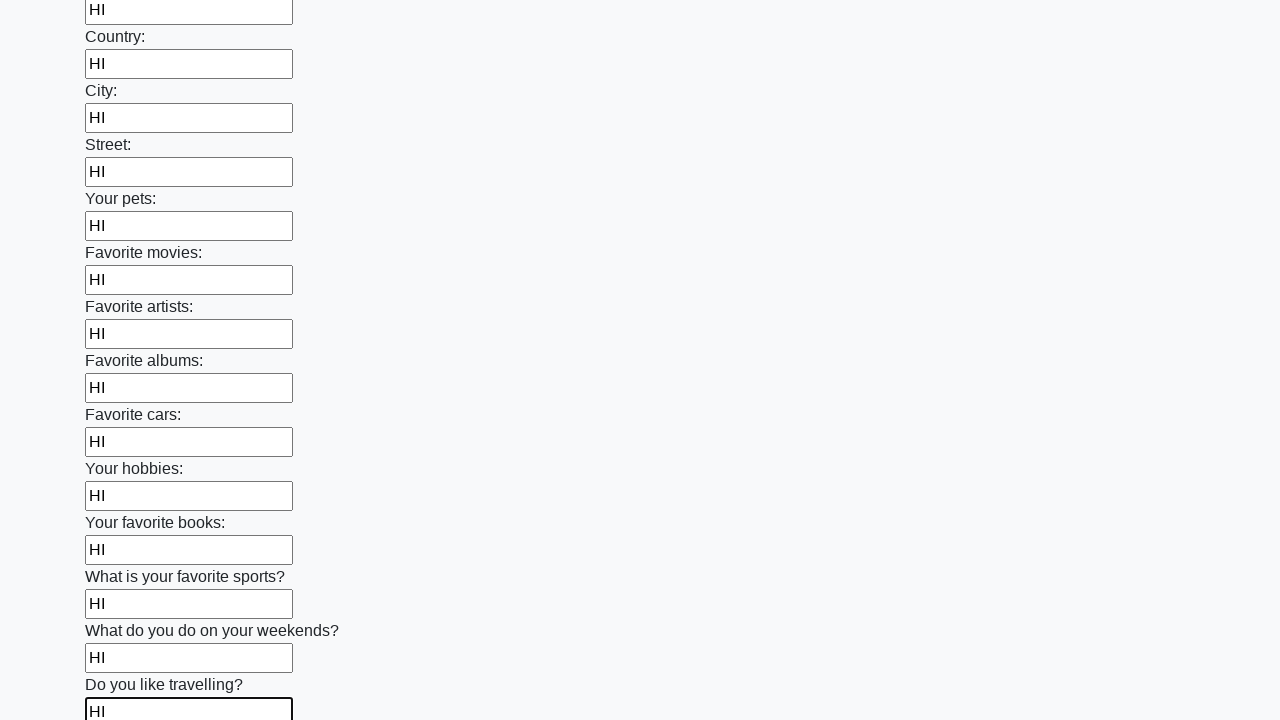

Filled an input field with 'HI' on input >> nth=16
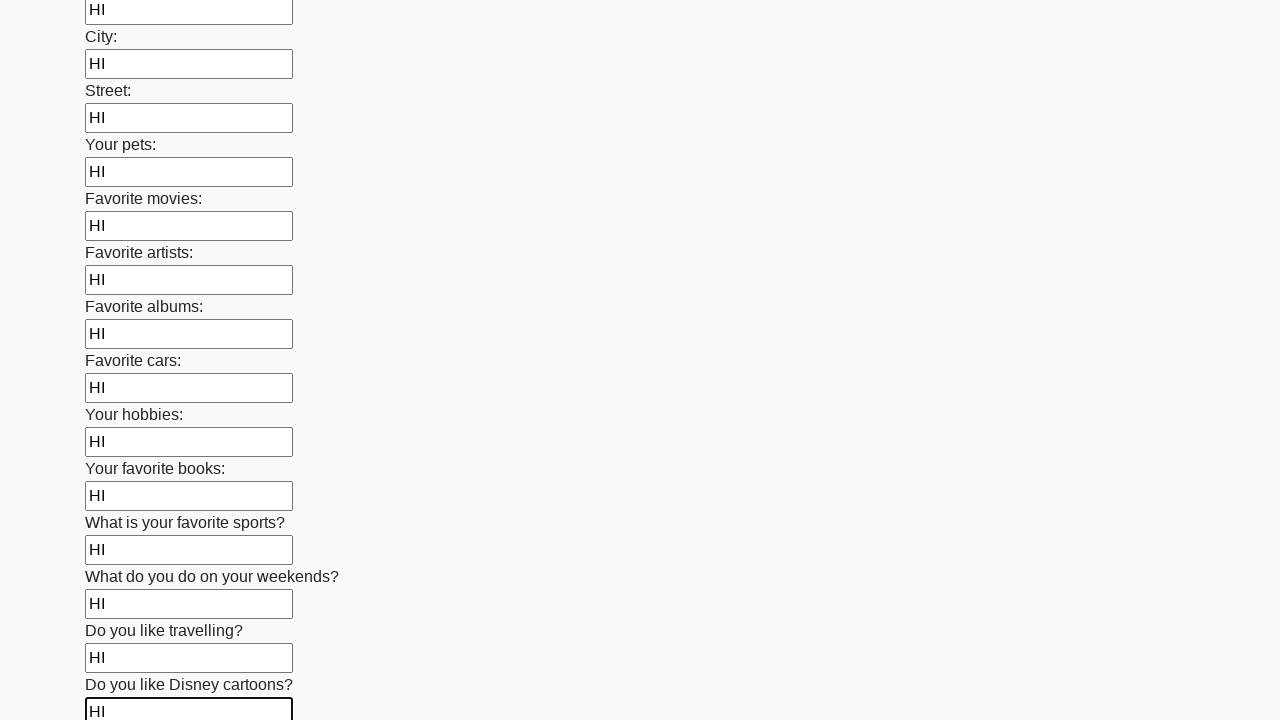

Filled an input field with 'HI' on input >> nth=17
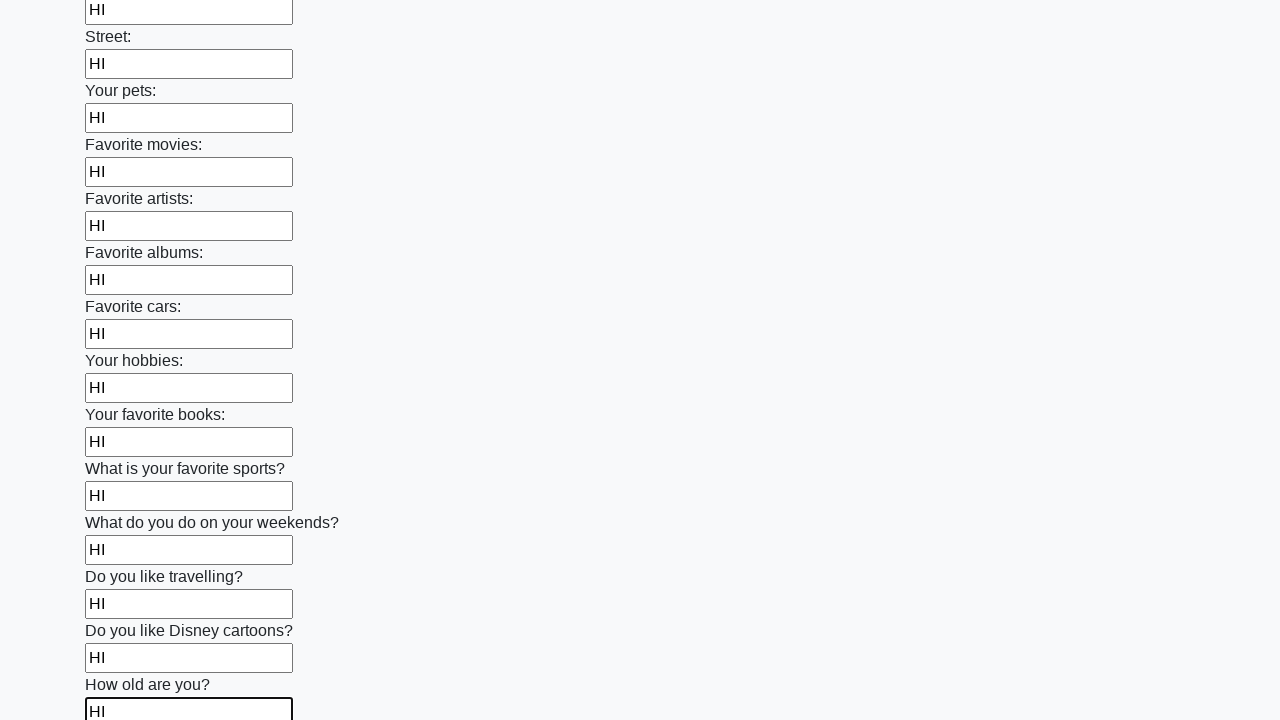

Filled an input field with 'HI' on input >> nth=18
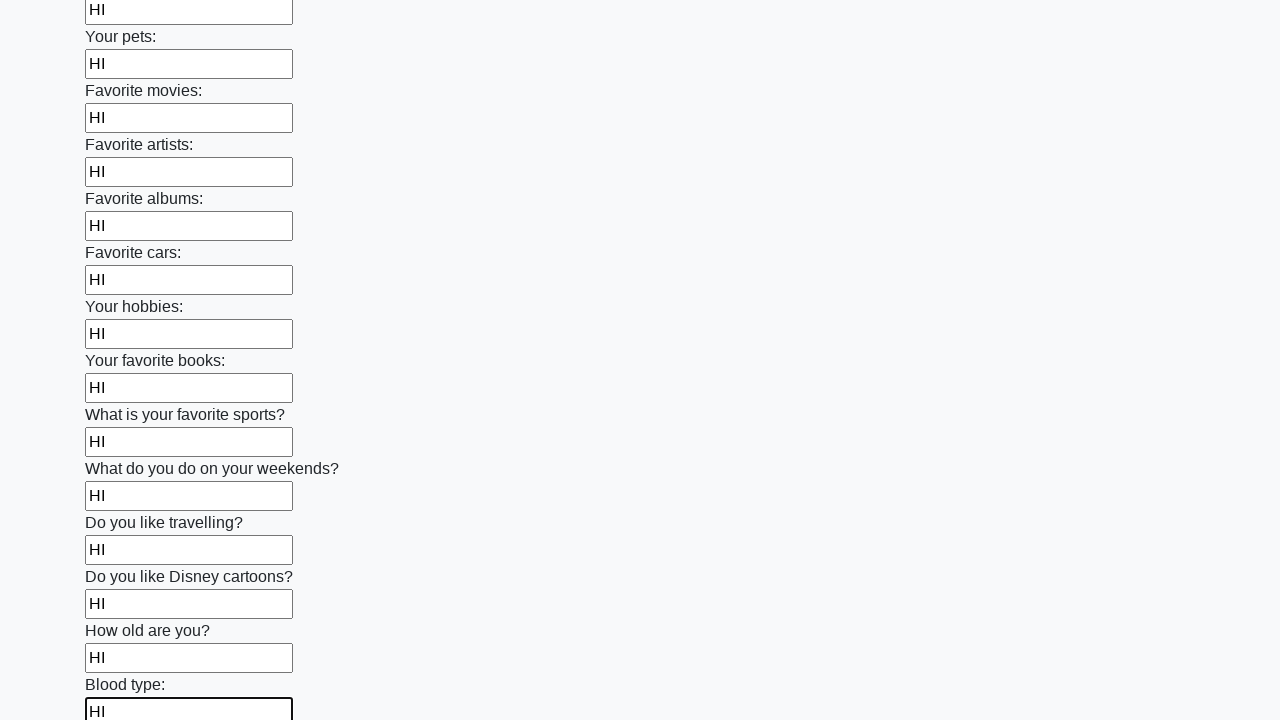

Filled an input field with 'HI' on input >> nth=19
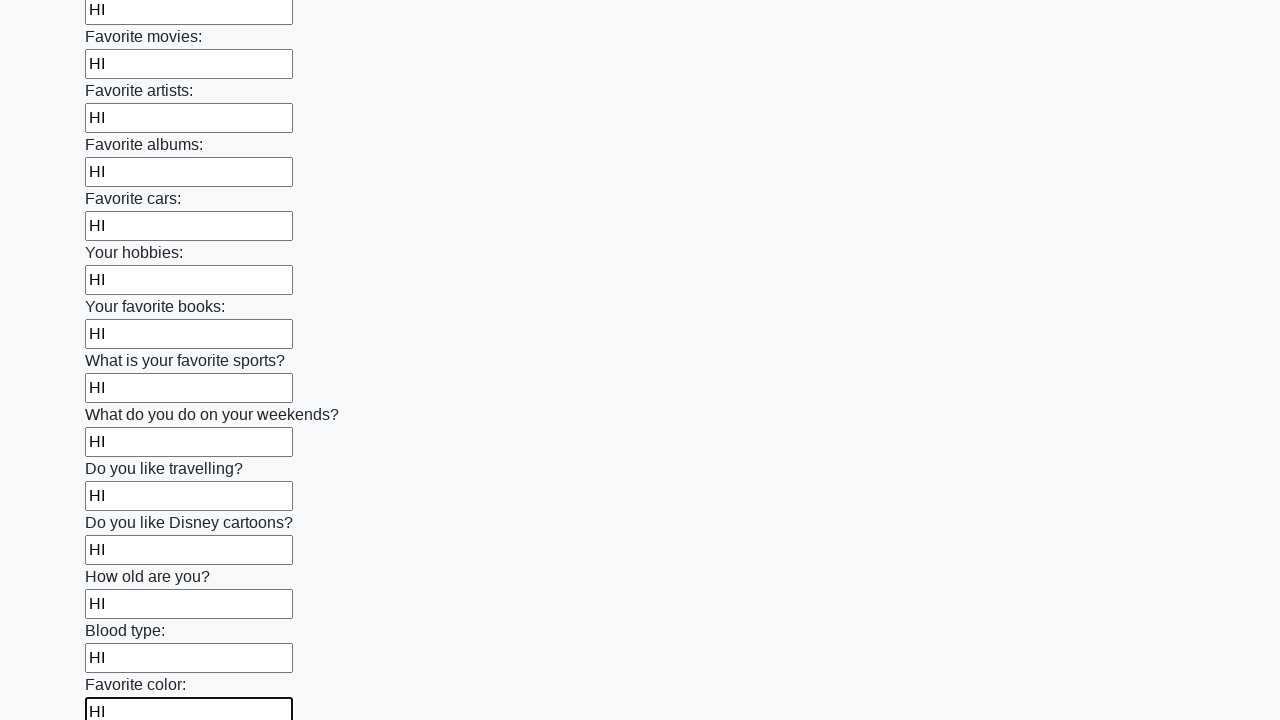

Filled an input field with 'HI' on input >> nth=20
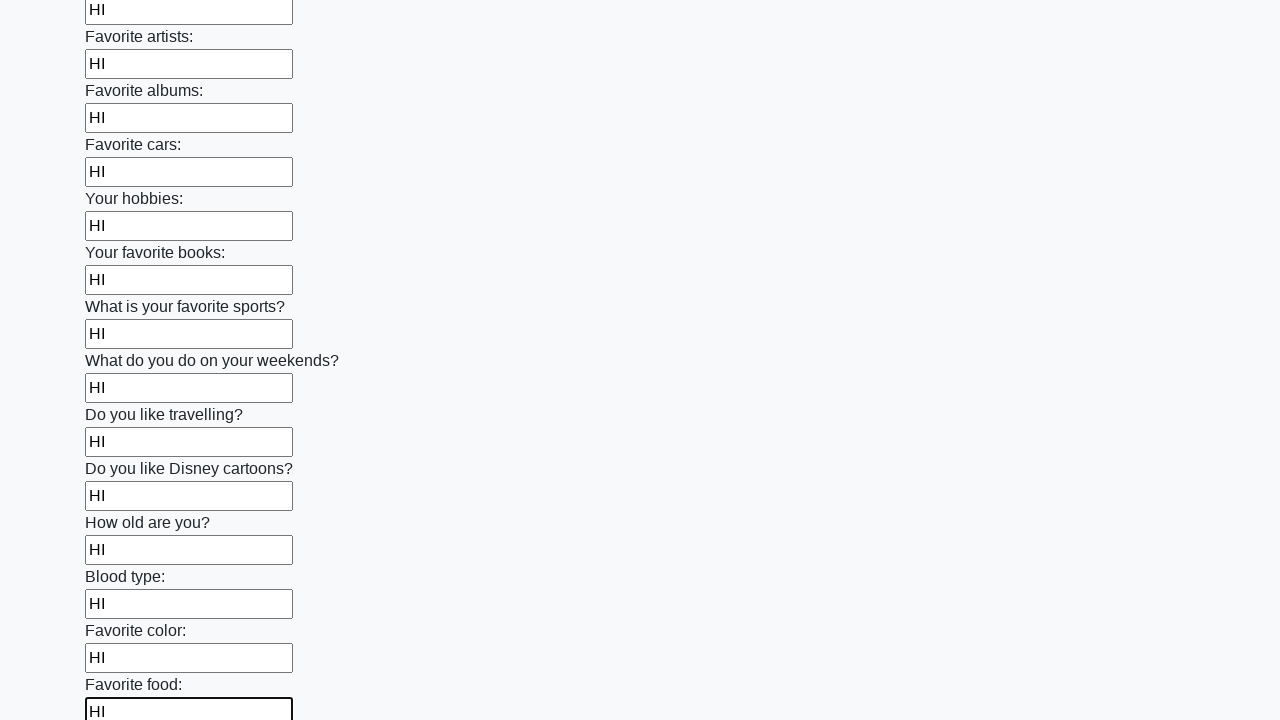

Filled an input field with 'HI' on input >> nth=21
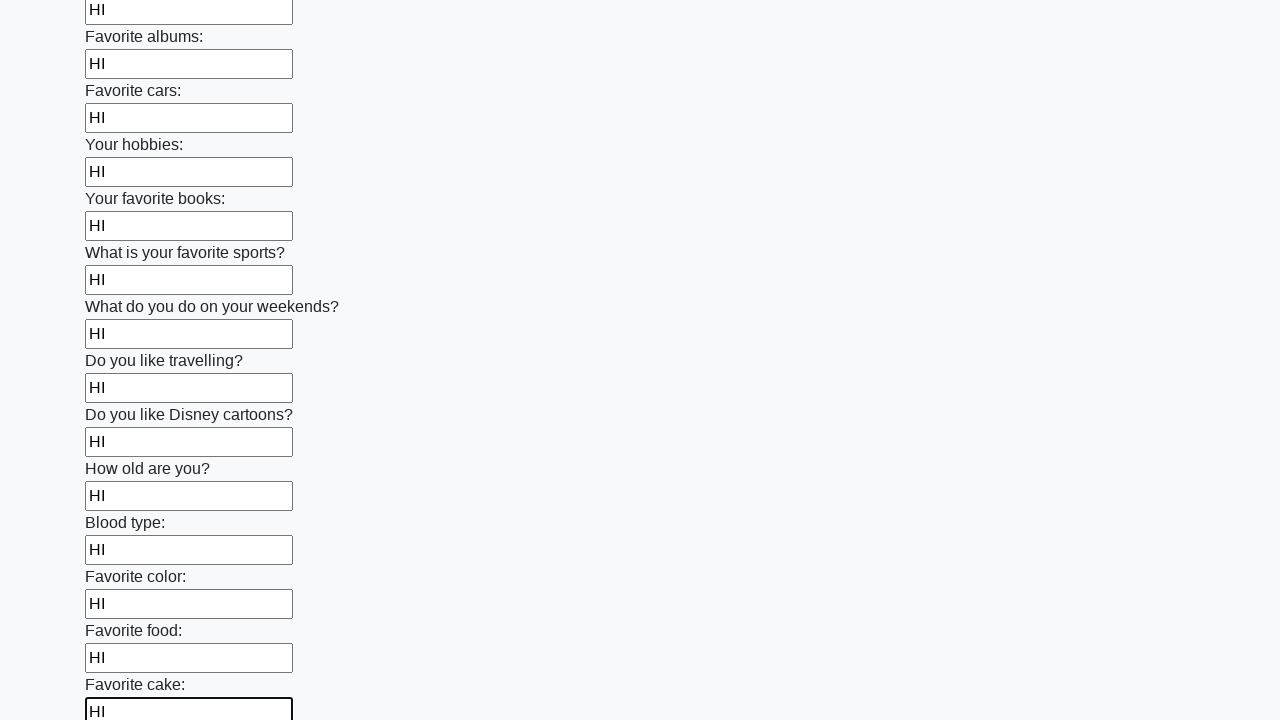

Filled an input field with 'HI' on input >> nth=22
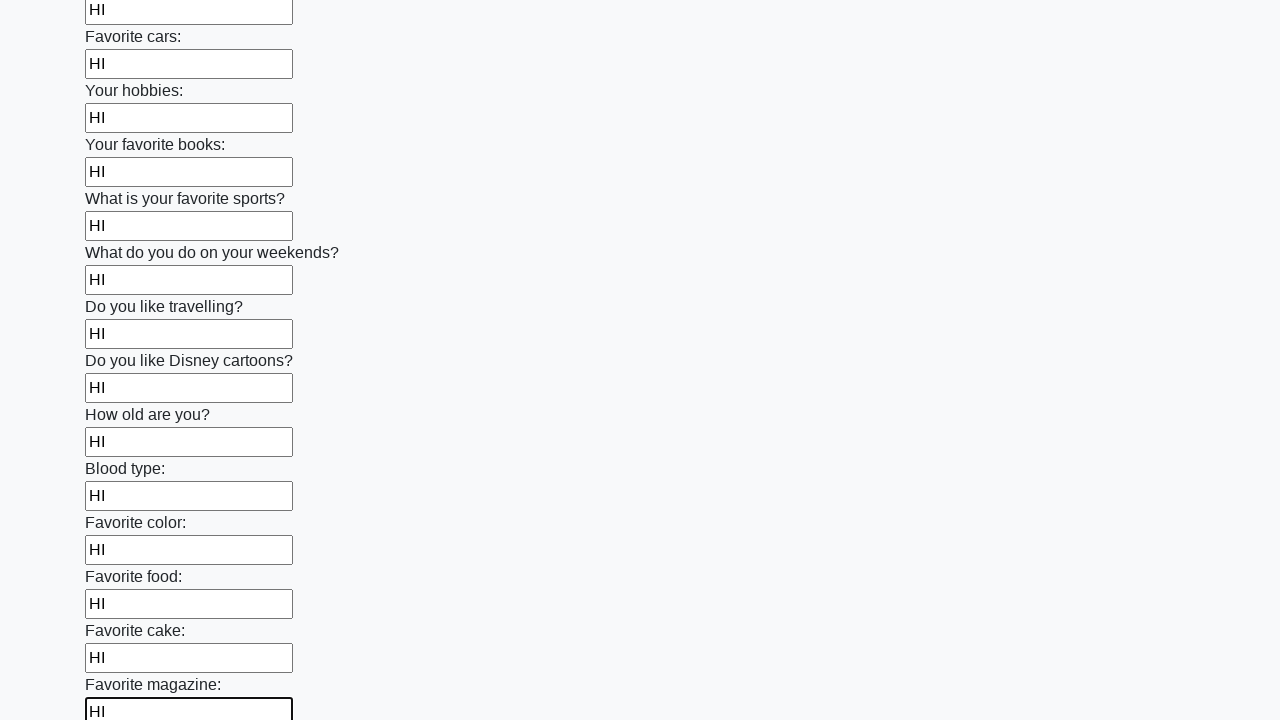

Filled an input field with 'HI' on input >> nth=23
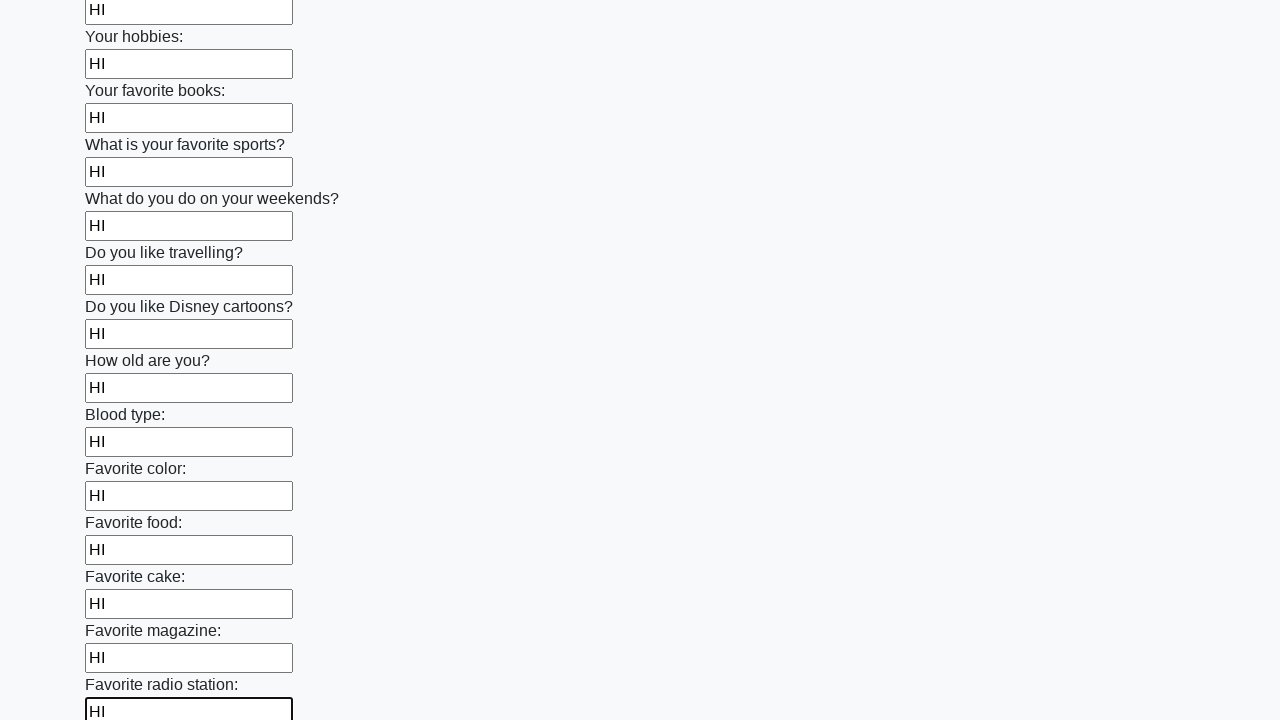

Filled an input field with 'HI' on input >> nth=24
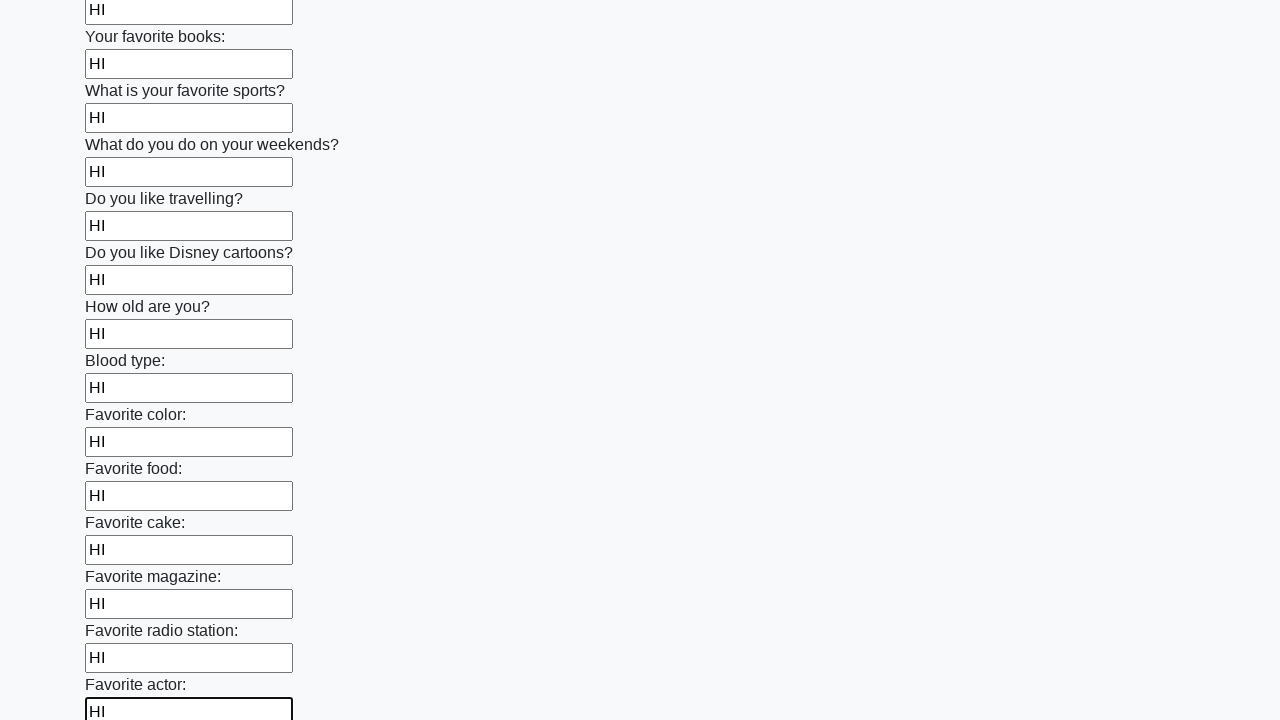

Filled an input field with 'HI' on input >> nth=25
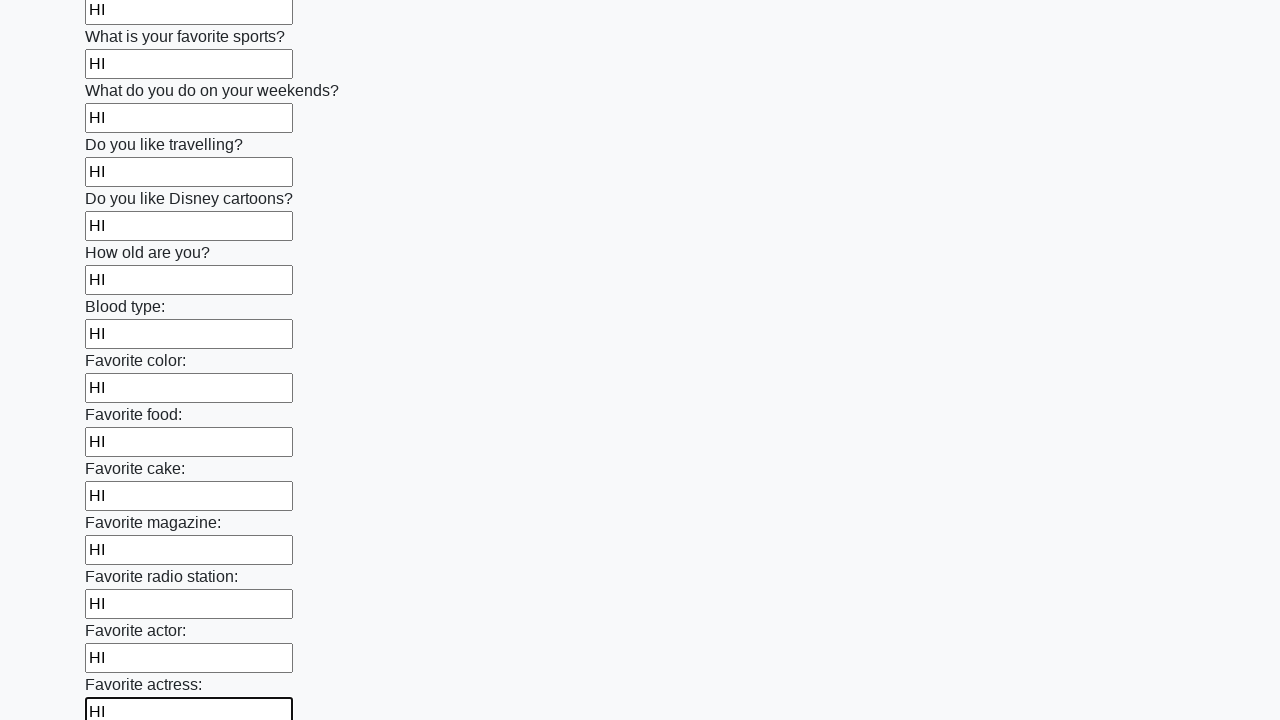

Filled an input field with 'HI' on input >> nth=26
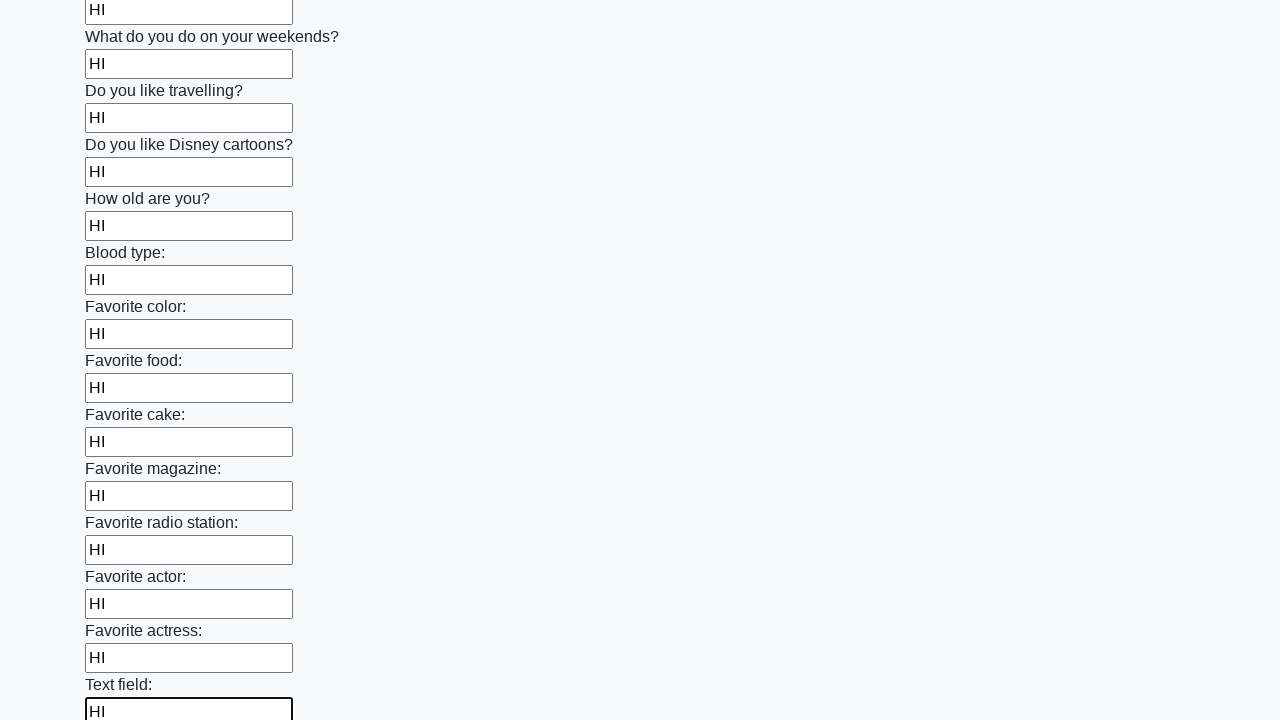

Filled an input field with 'HI' on input >> nth=27
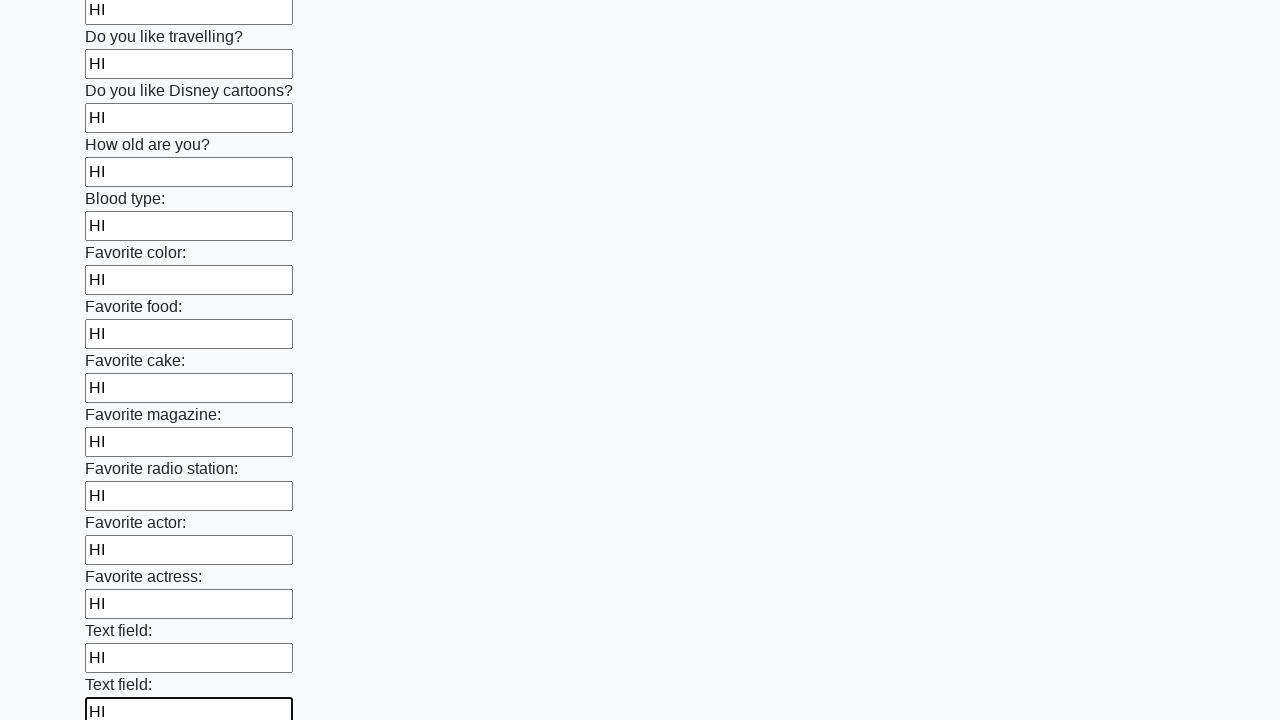

Filled an input field with 'HI' on input >> nth=28
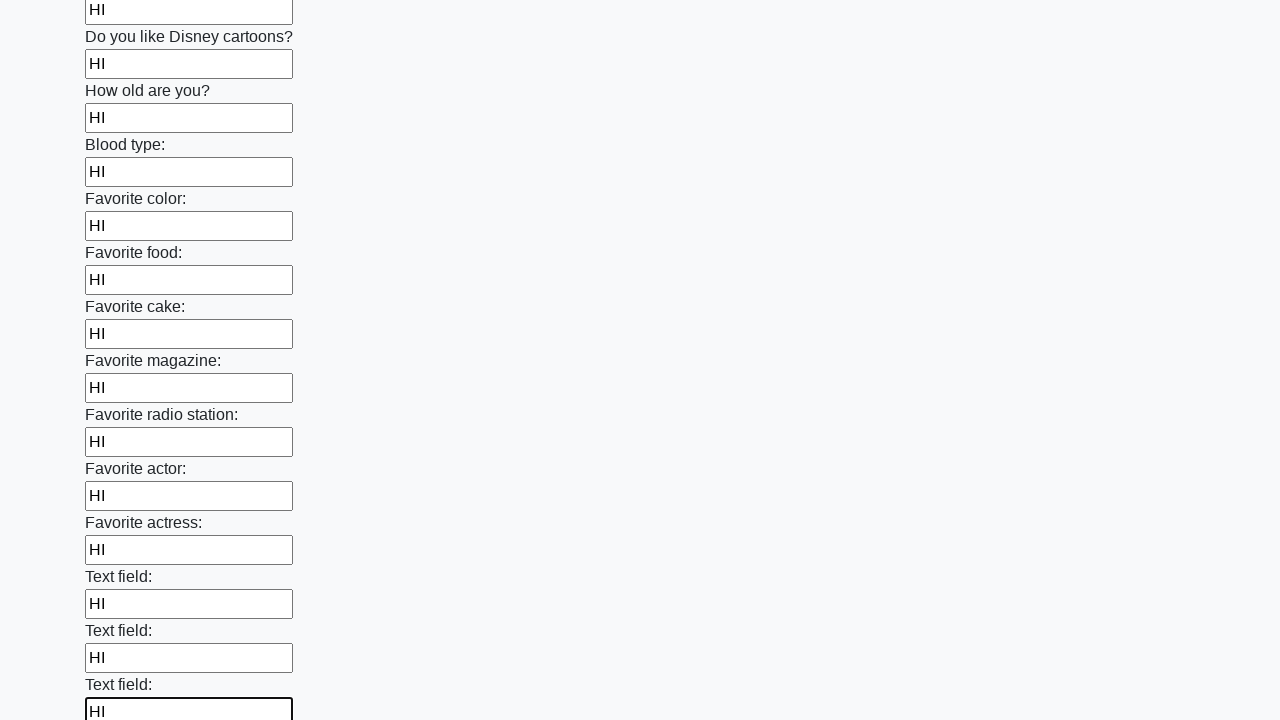

Filled an input field with 'HI' on input >> nth=29
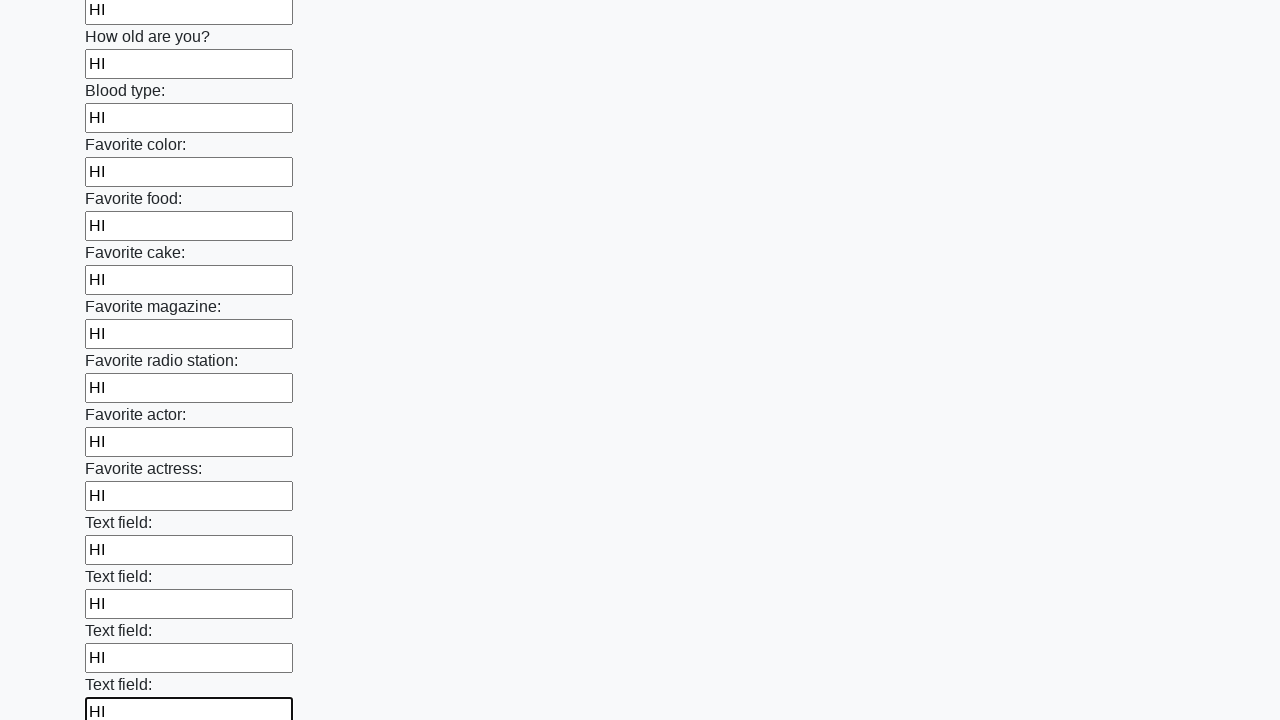

Filled an input field with 'HI' on input >> nth=30
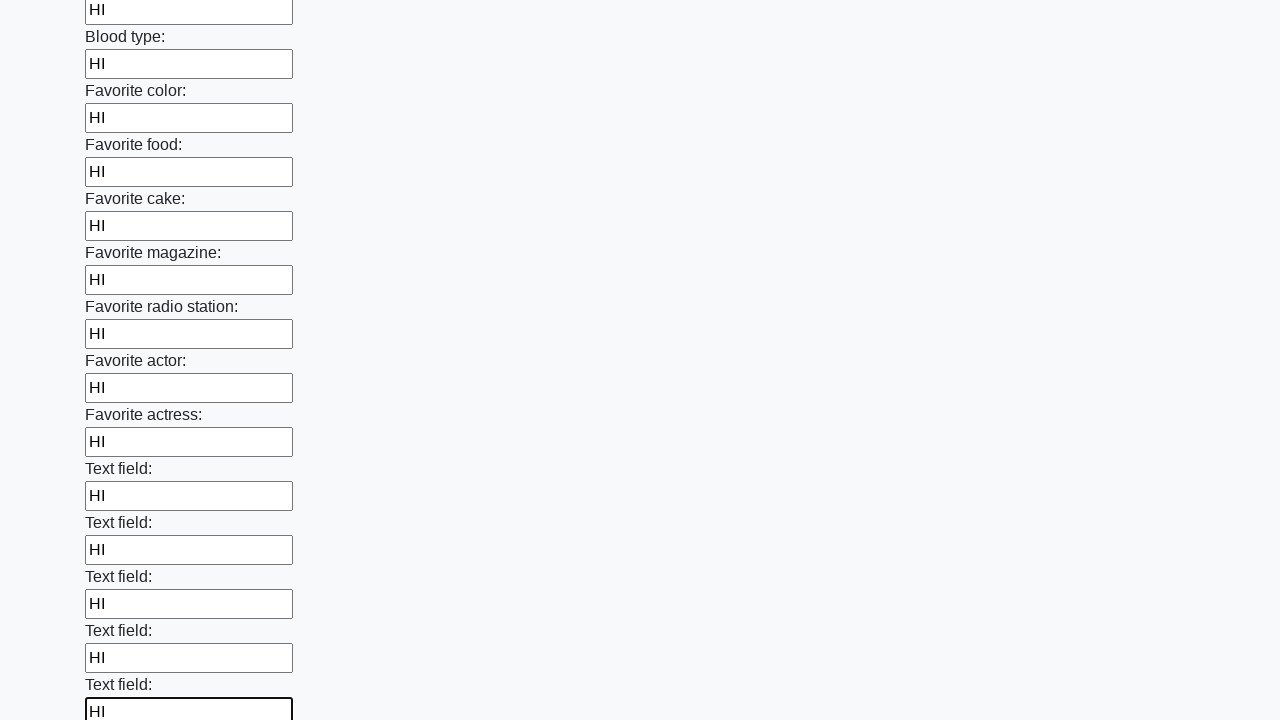

Filled an input field with 'HI' on input >> nth=31
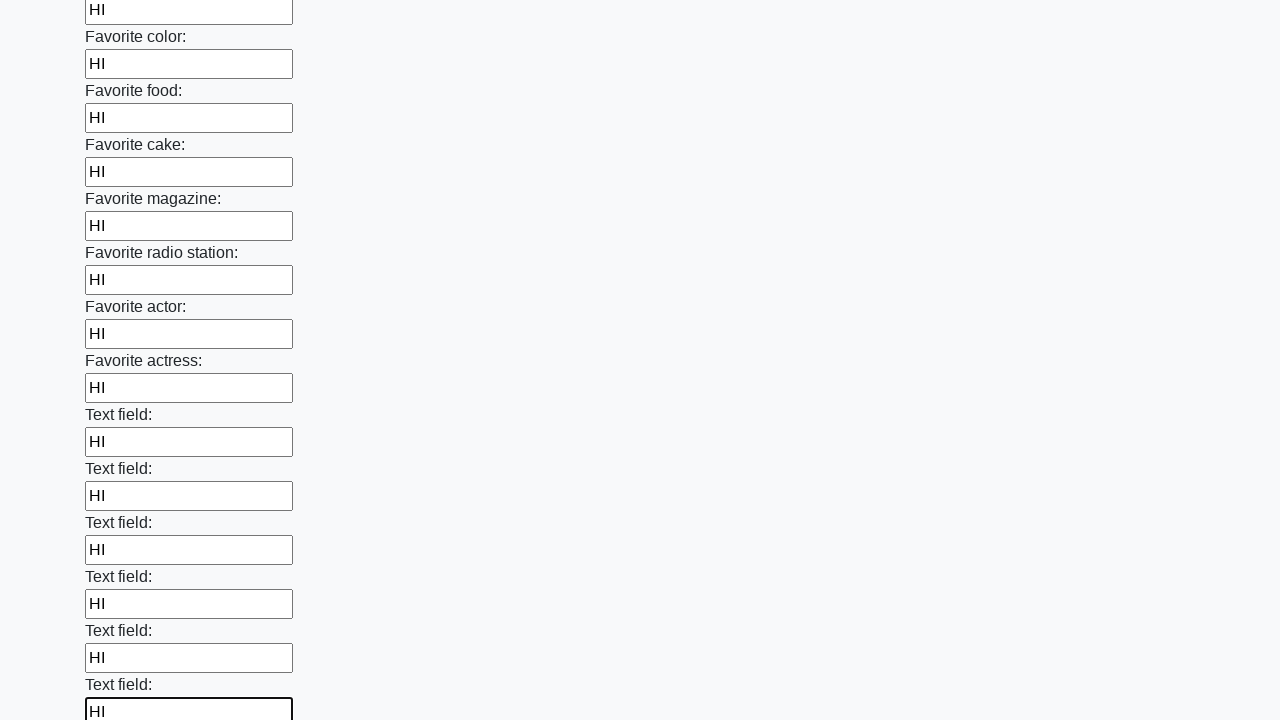

Filled an input field with 'HI' on input >> nth=32
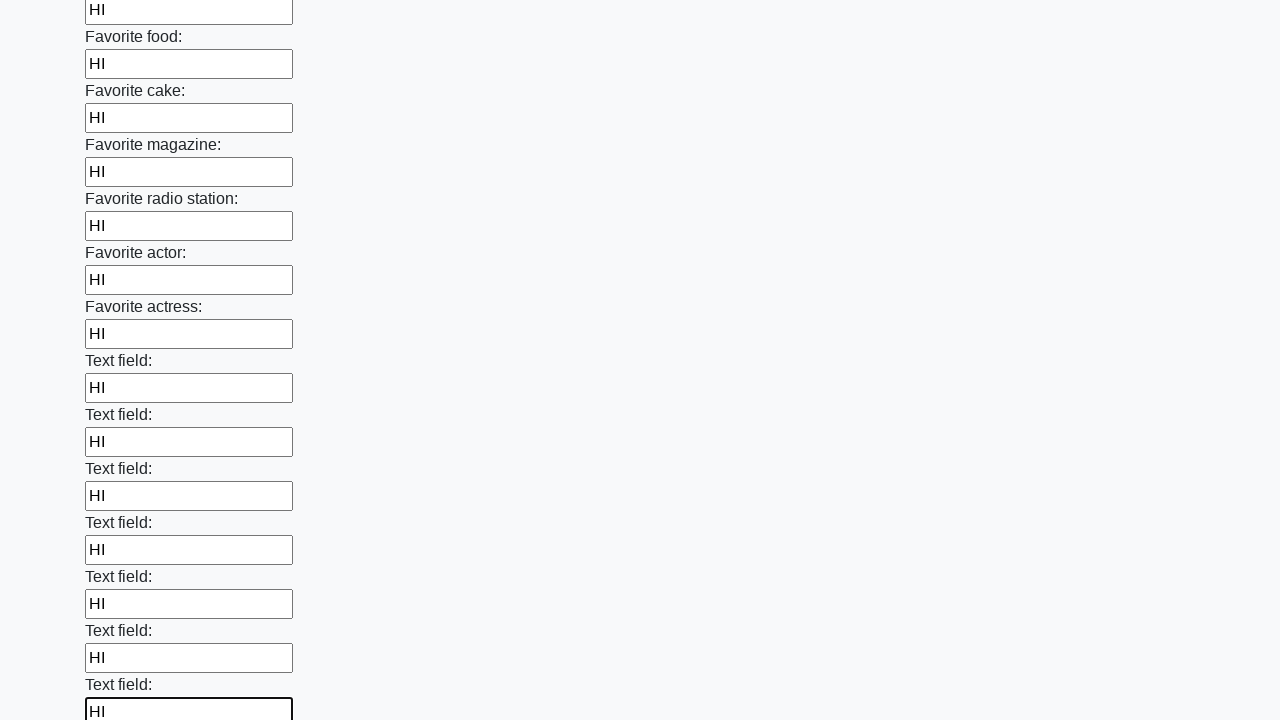

Filled an input field with 'HI' on input >> nth=33
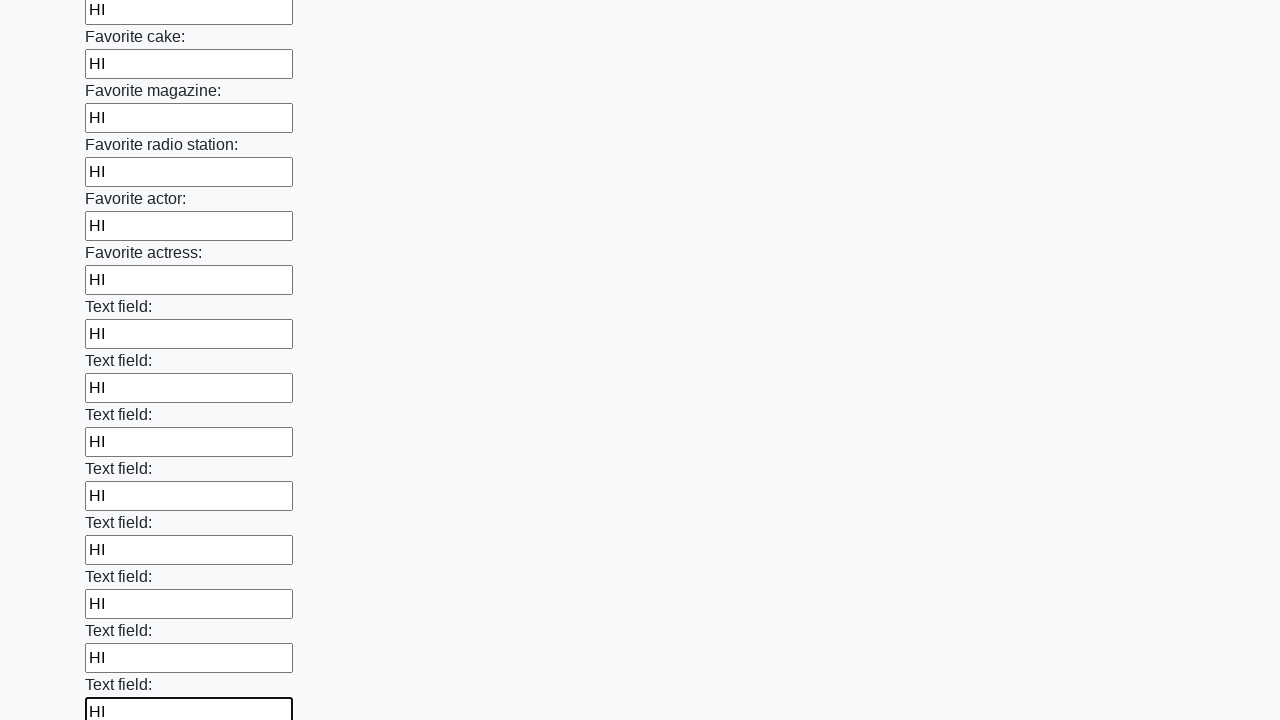

Filled an input field with 'HI' on input >> nth=34
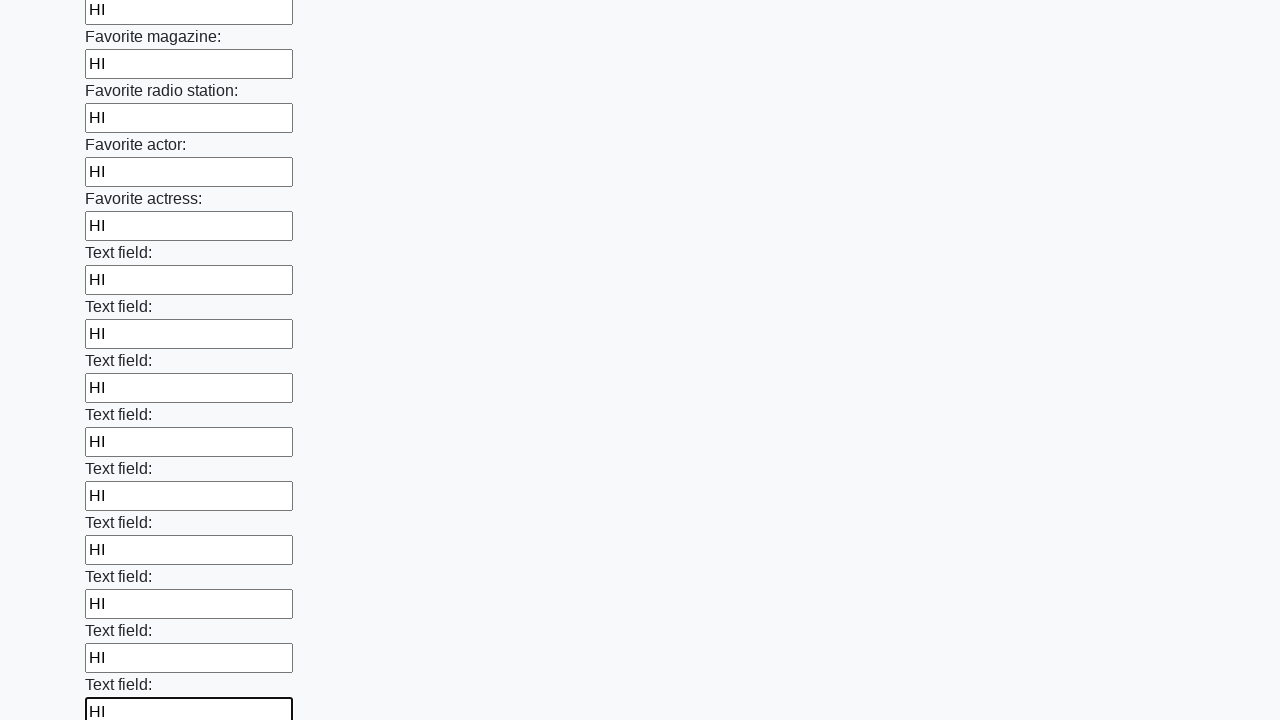

Filled an input field with 'HI' on input >> nth=35
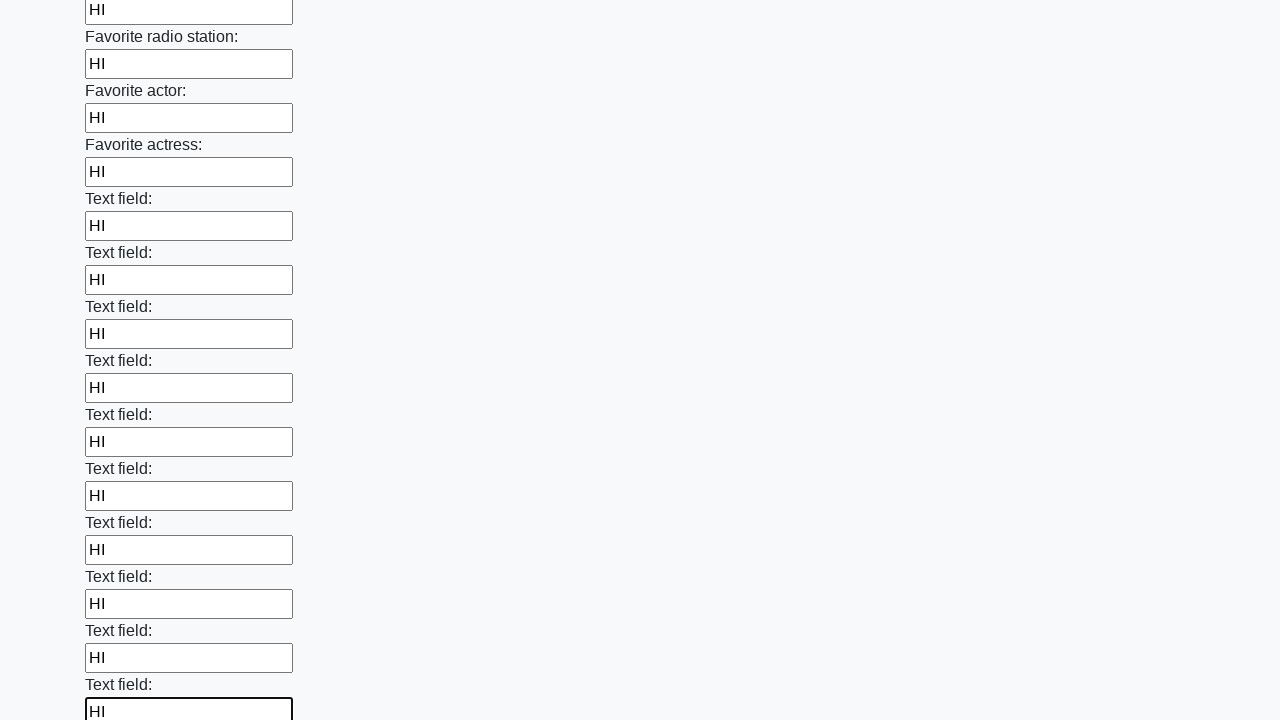

Filled an input field with 'HI' on input >> nth=36
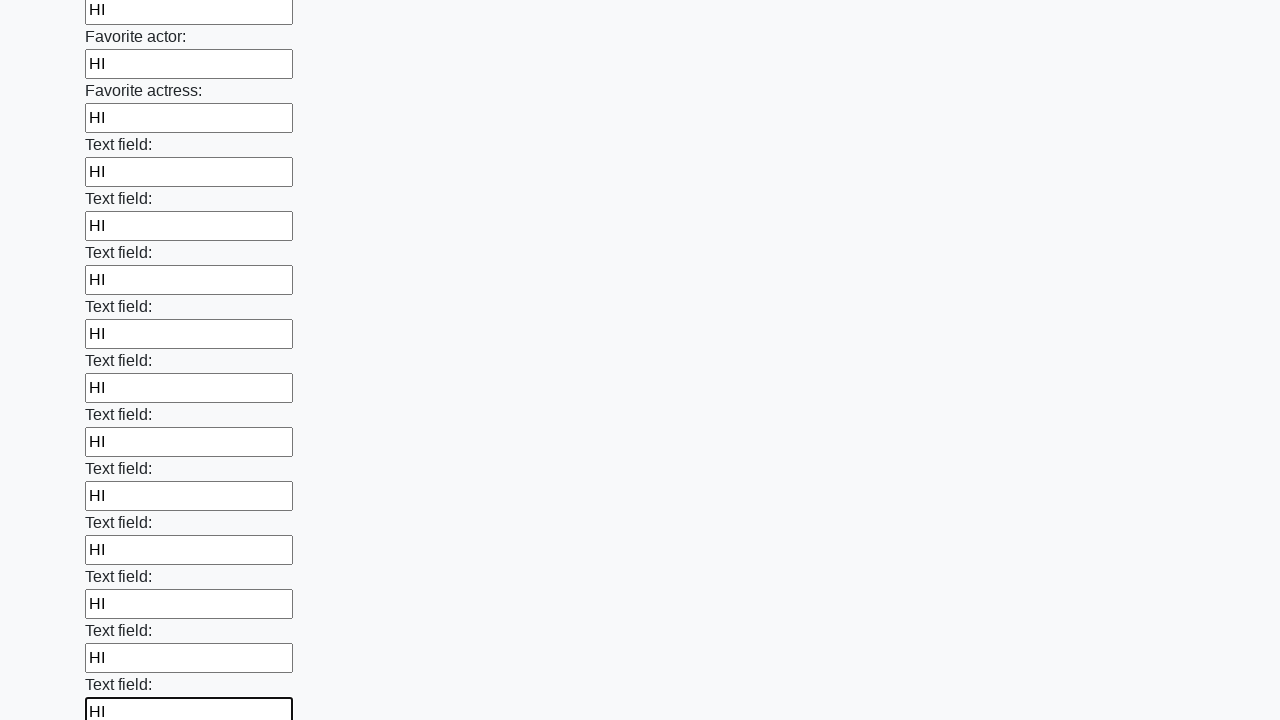

Filled an input field with 'HI' on input >> nth=37
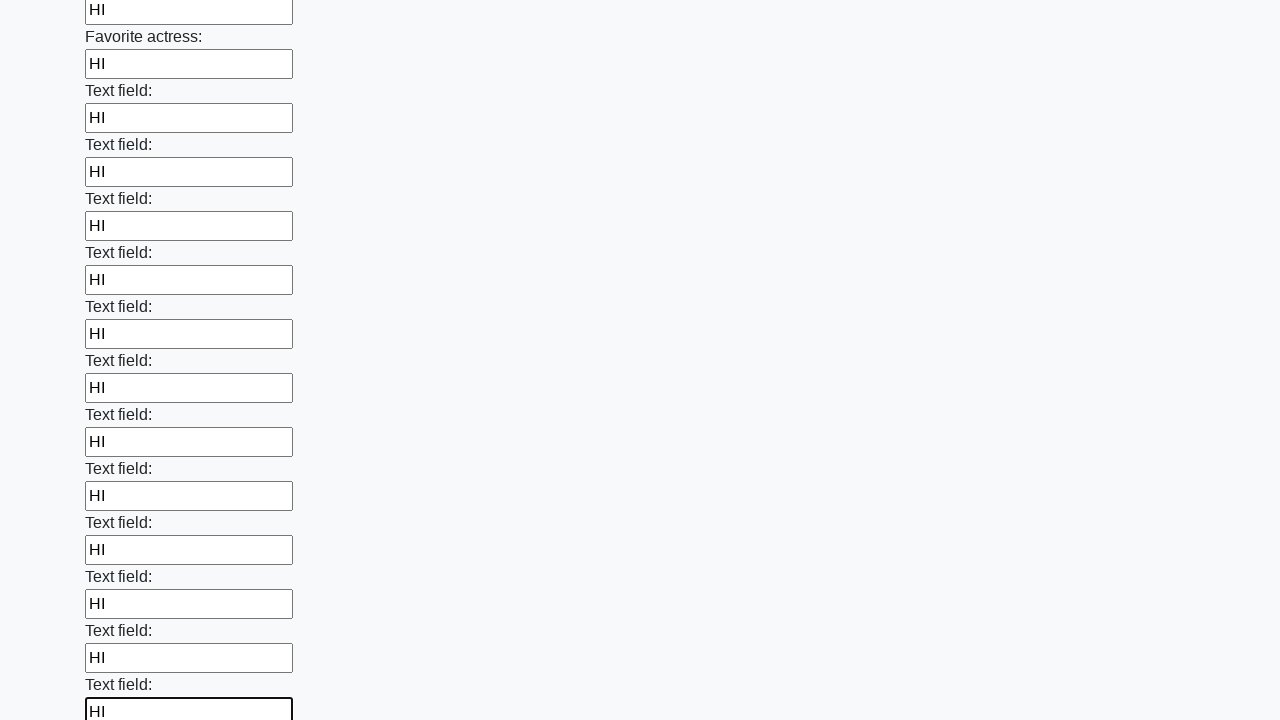

Filled an input field with 'HI' on input >> nth=38
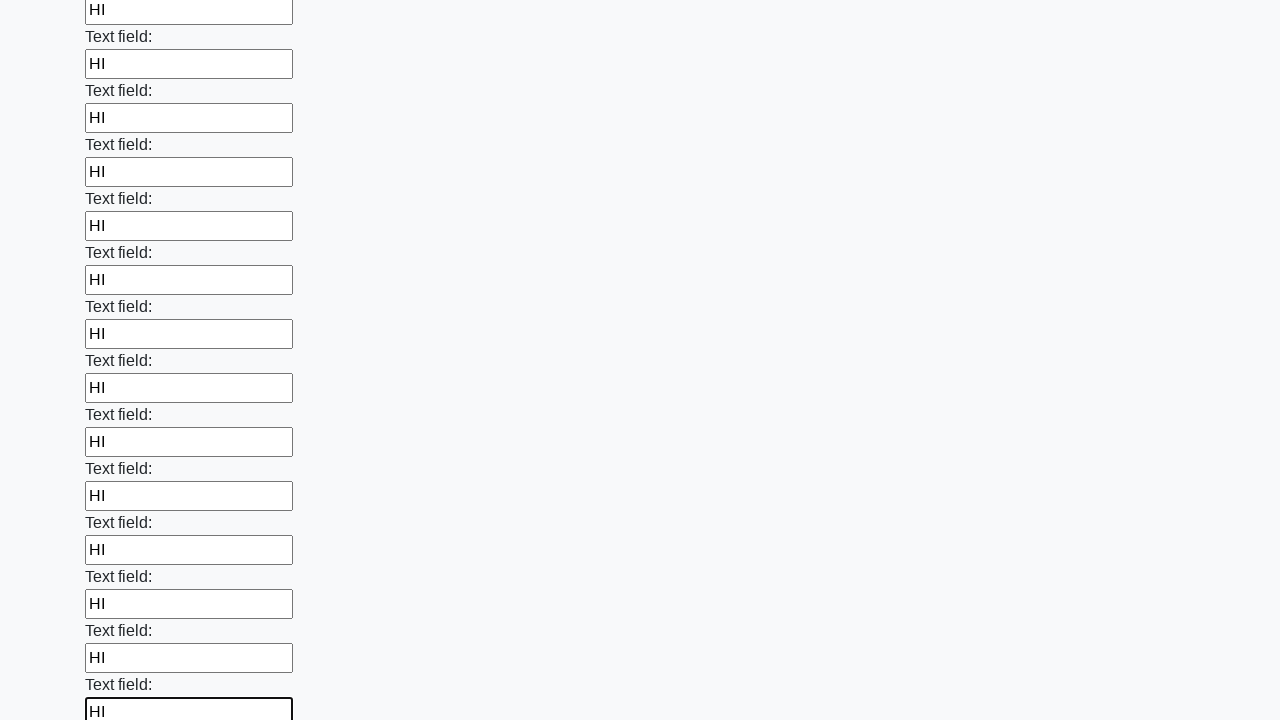

Filled an input field with 'HI' on input >> nth=39
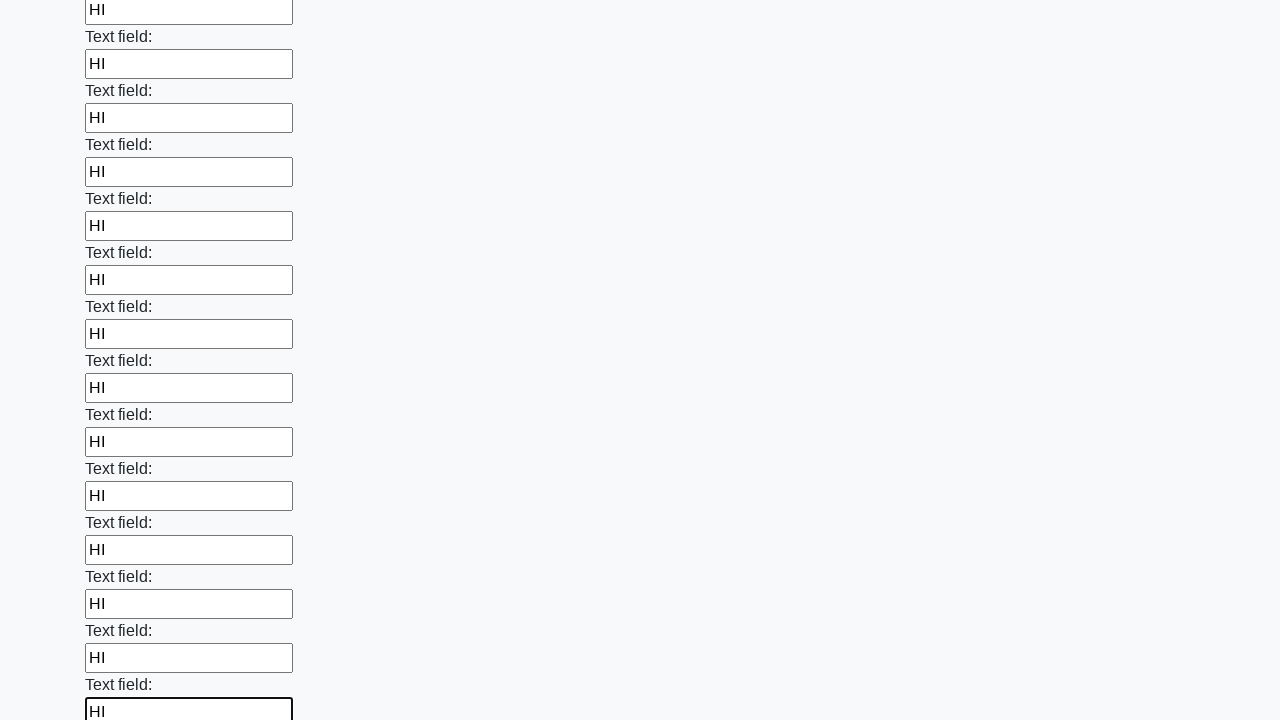

Filled an input field with 'HI' on input >> nth=40
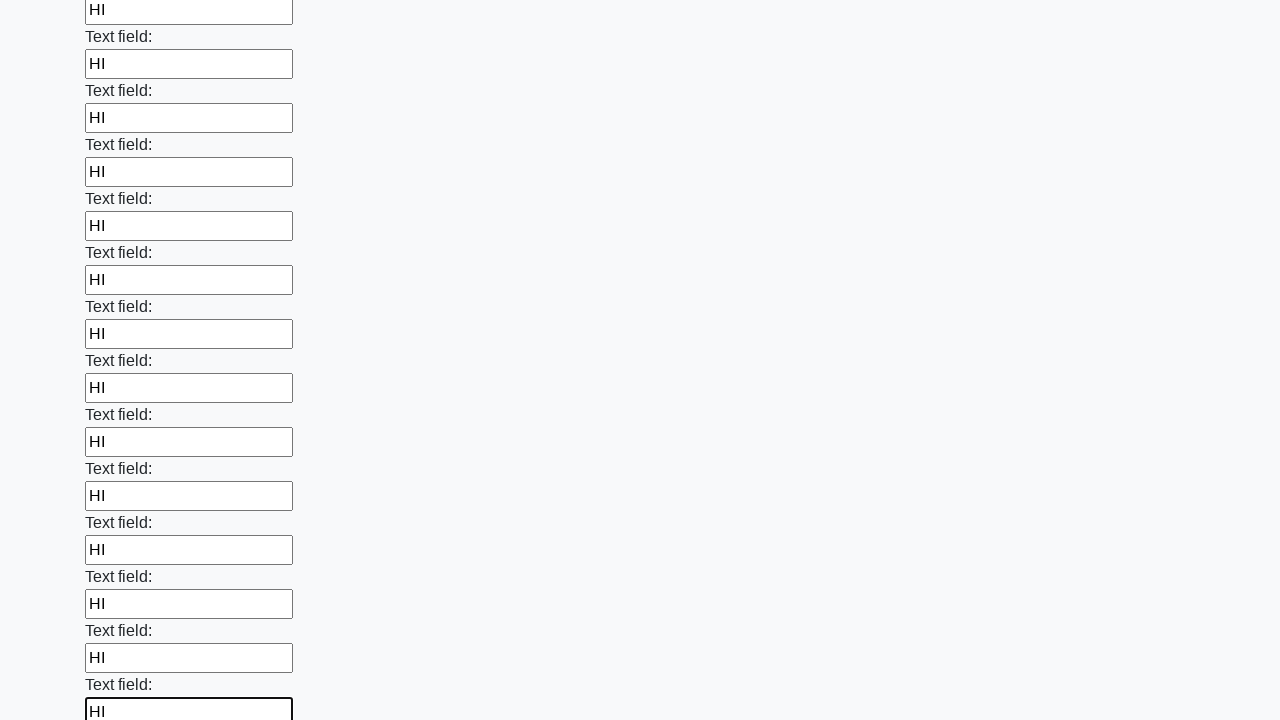

Filled an input field with 'HI' on input >> nth=41
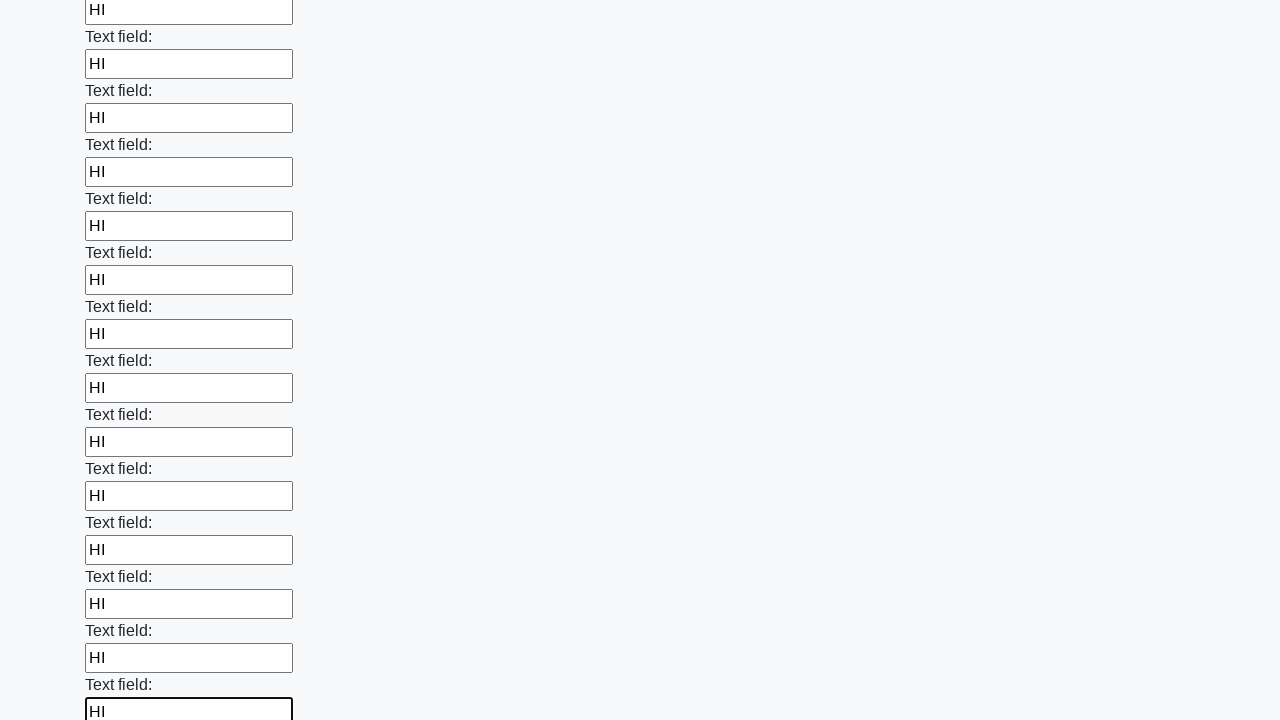

Filled an input field with 'HI' on input >> nth=42
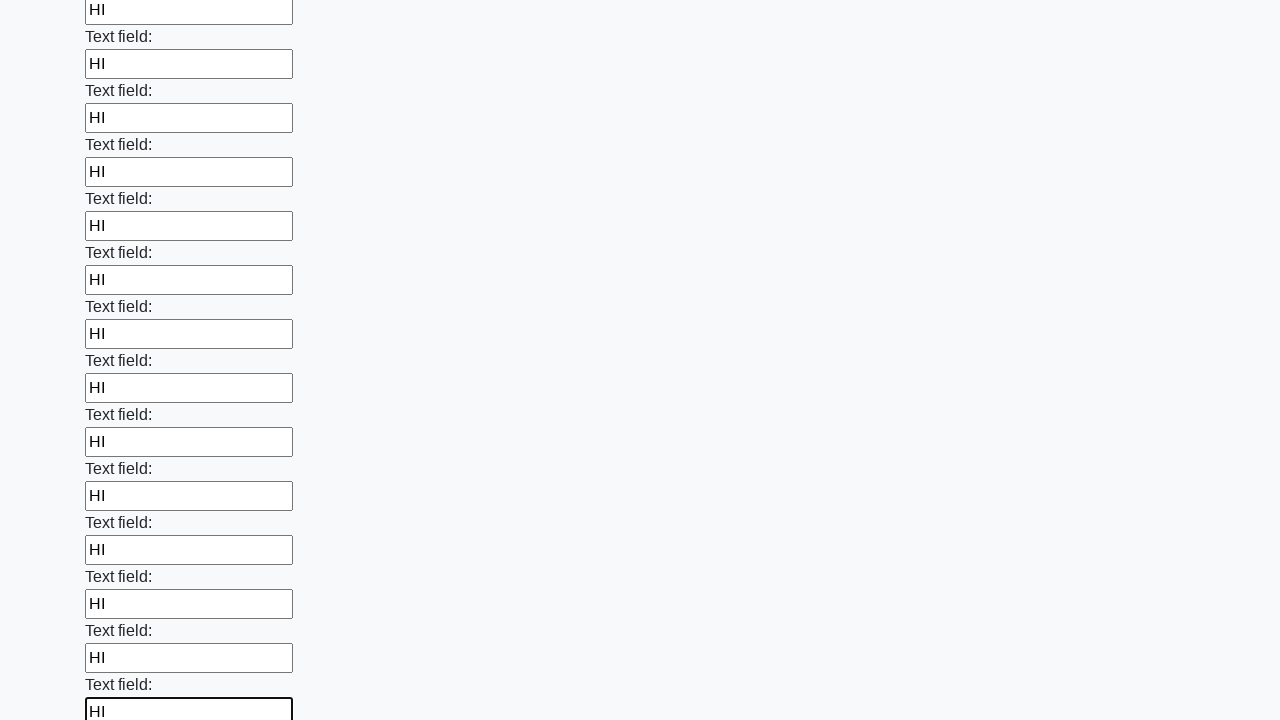

Filled an input field with 'HI' on input >> nth=43
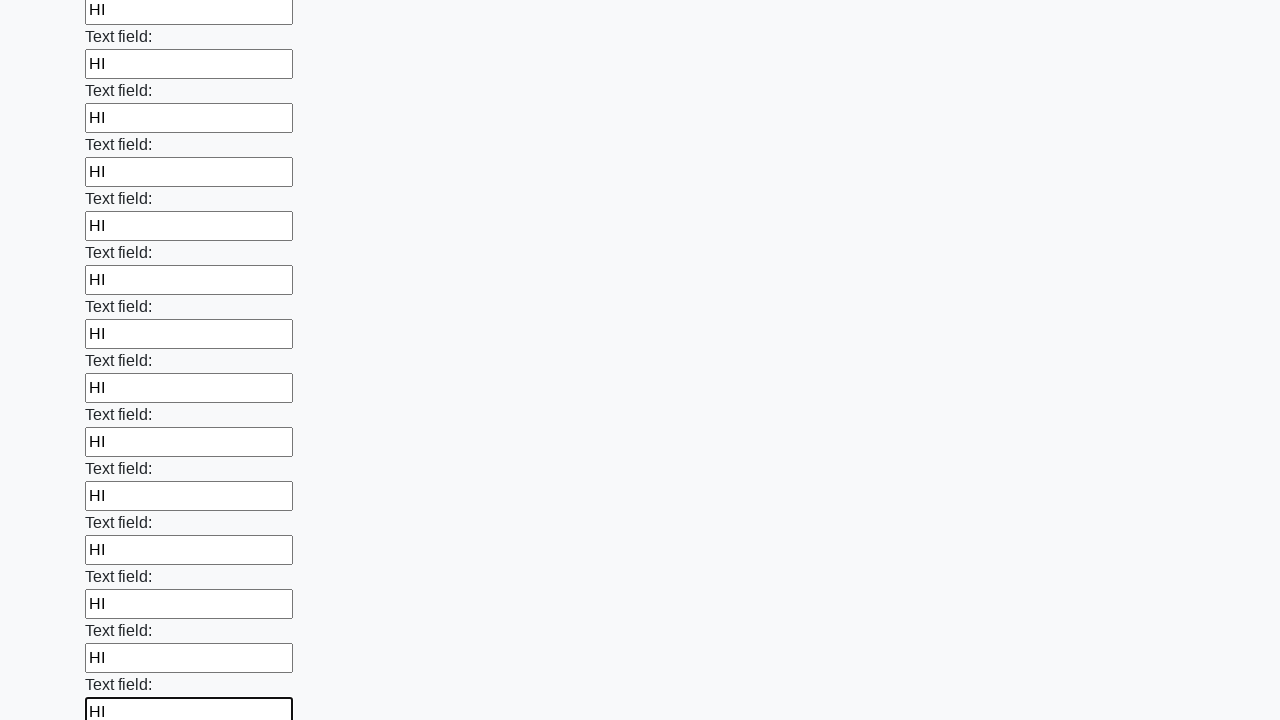

Filled an input field with 'HI' on input >> nth=44
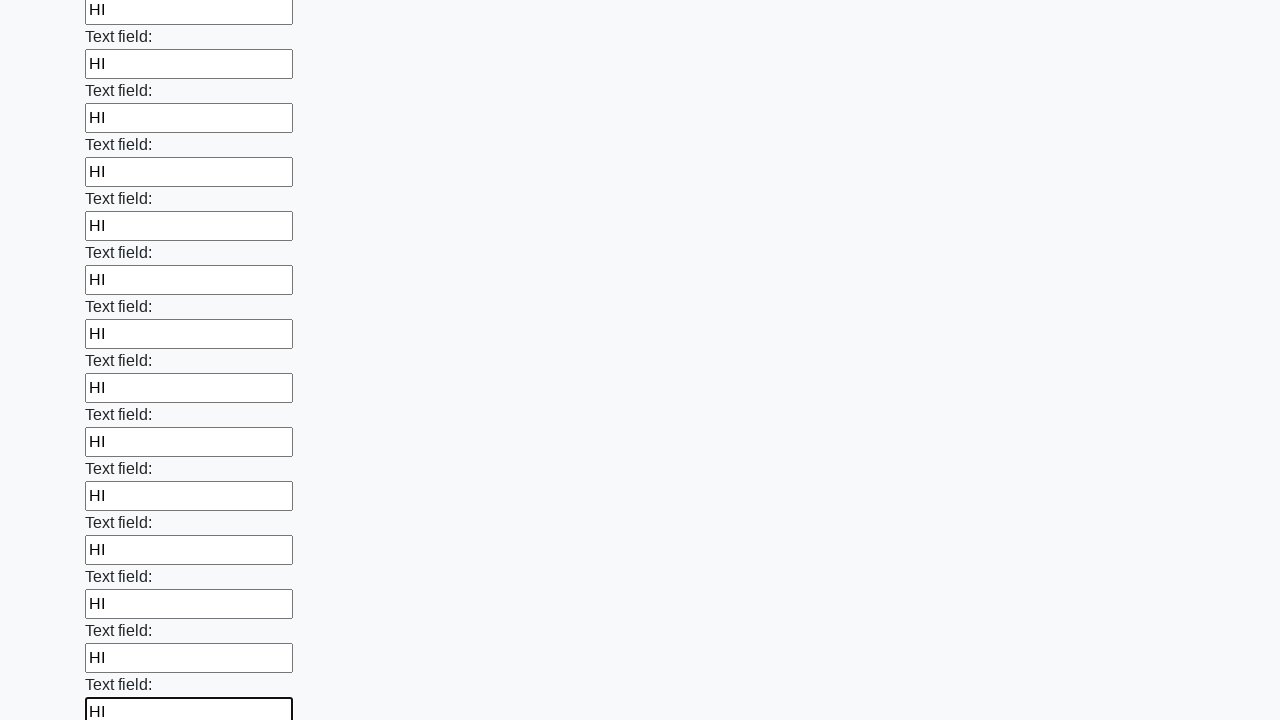

Filled an input field with 'HI' on input >> nth=45
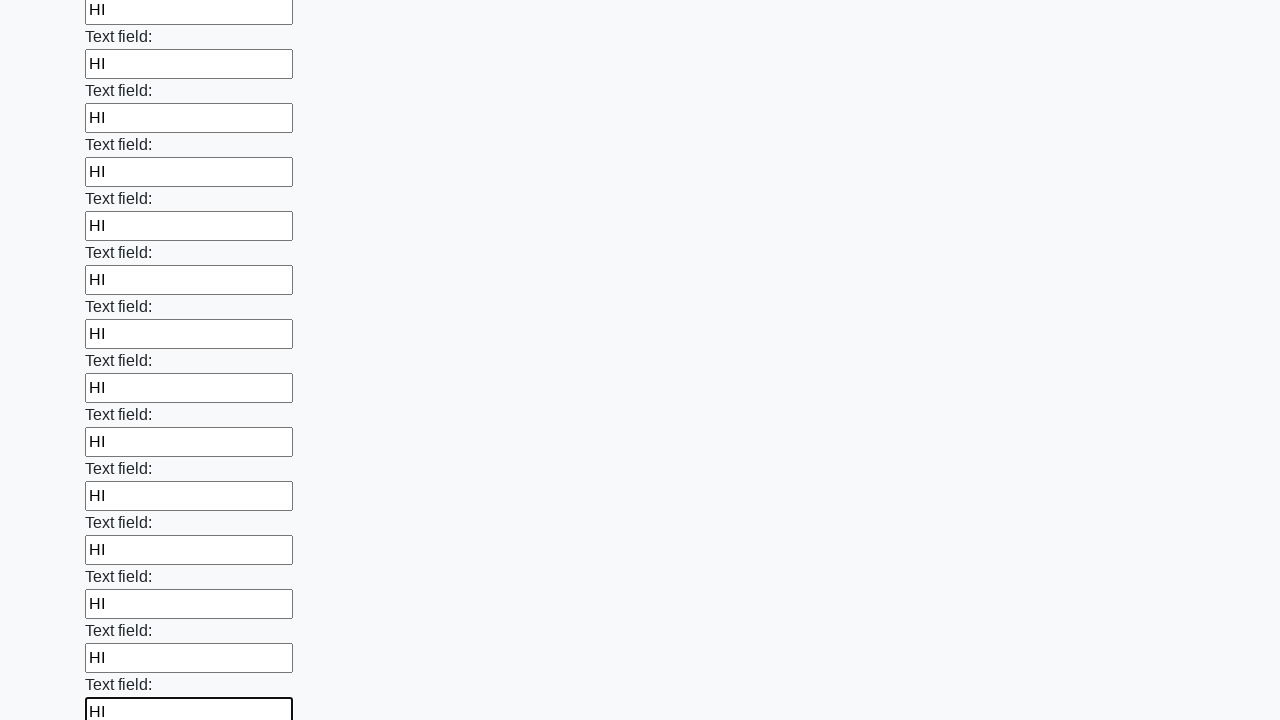

Filled an input field with 'HI' on input >> nth=46
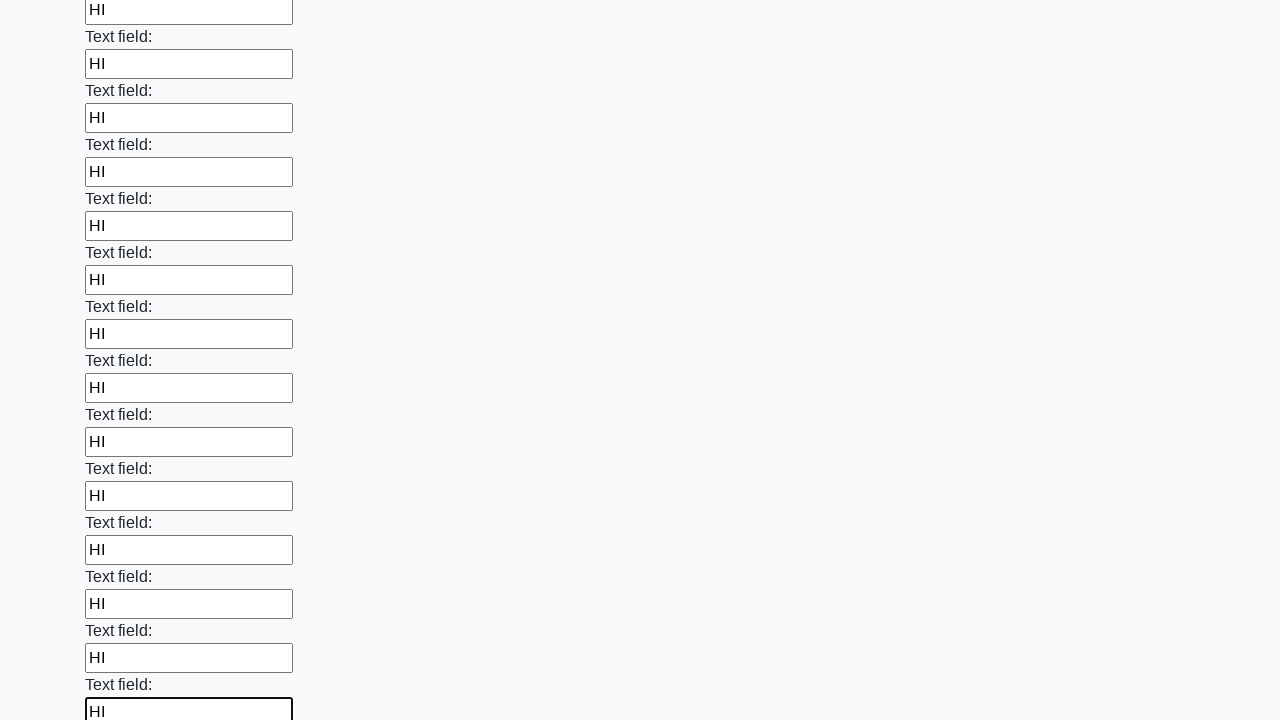

Filled an input field with 'HI' on input >> nth=47
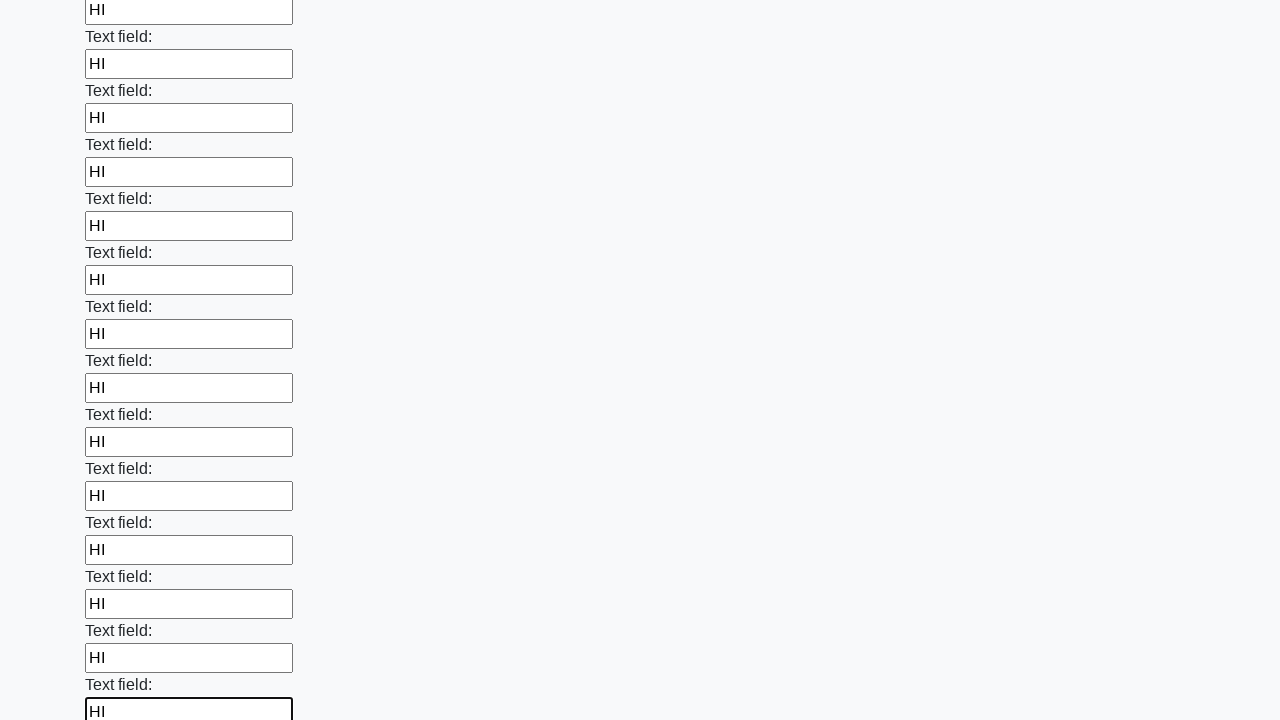

Filled an input field with 'HI' on input >> nth=48
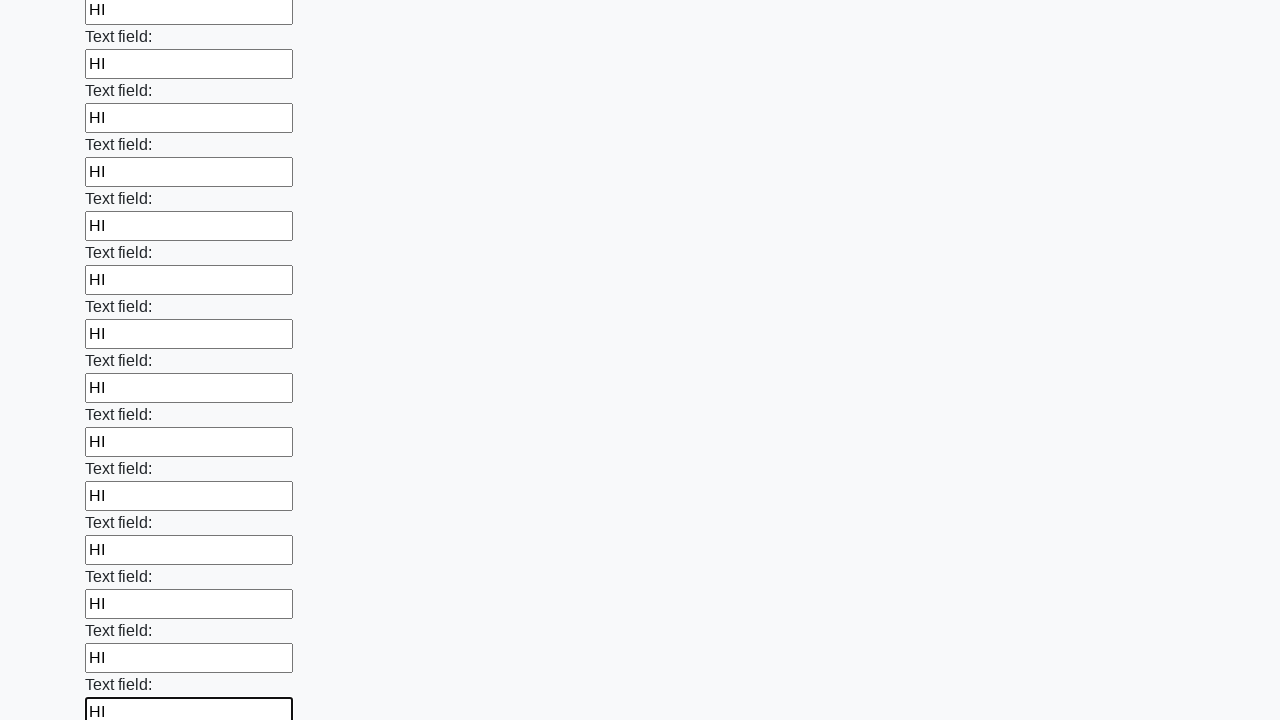

Filled an input field with 'HI' on input >> nth=49
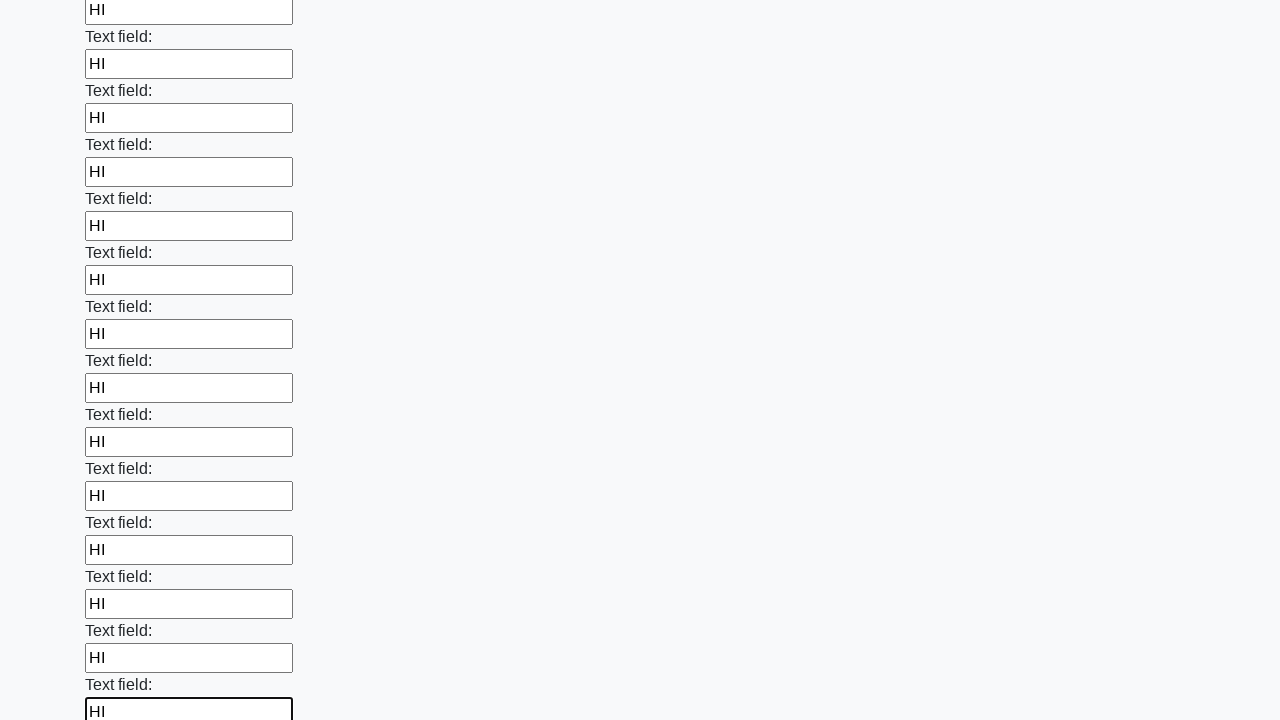

Filled an input field with 'HI' on input >> nth=50
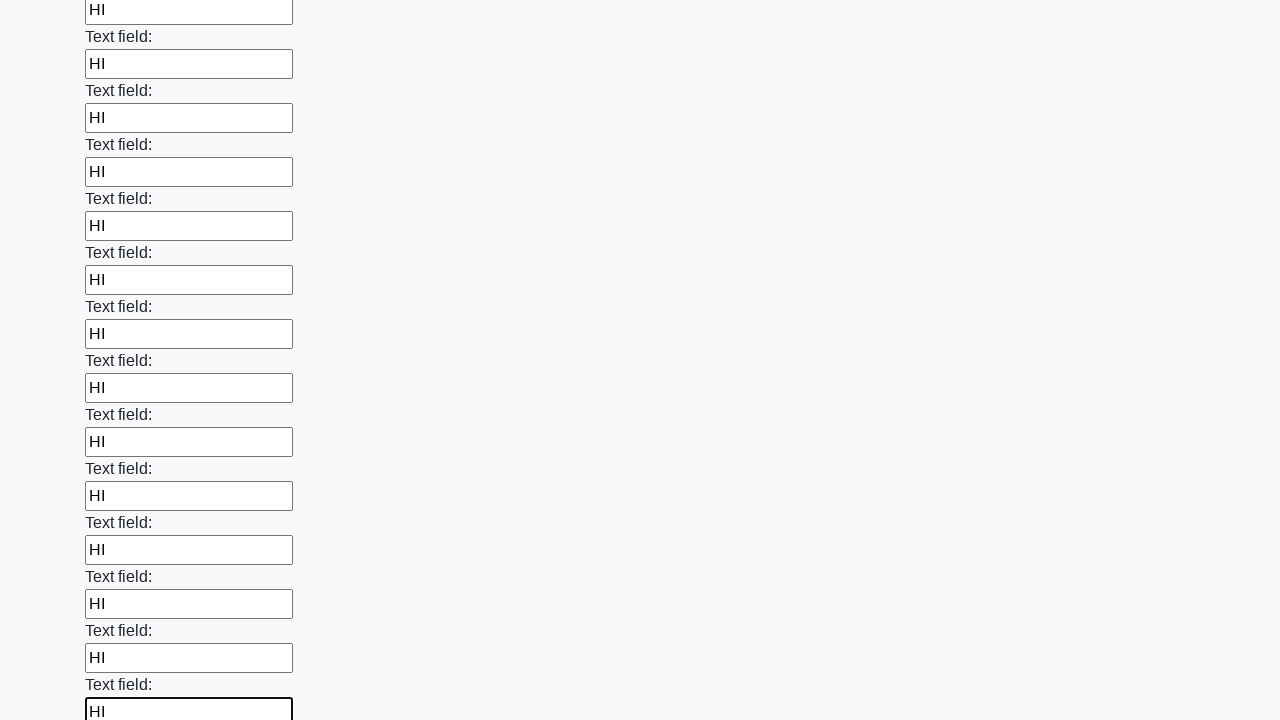

Filled an input field with 'HI' on input >> nth=51
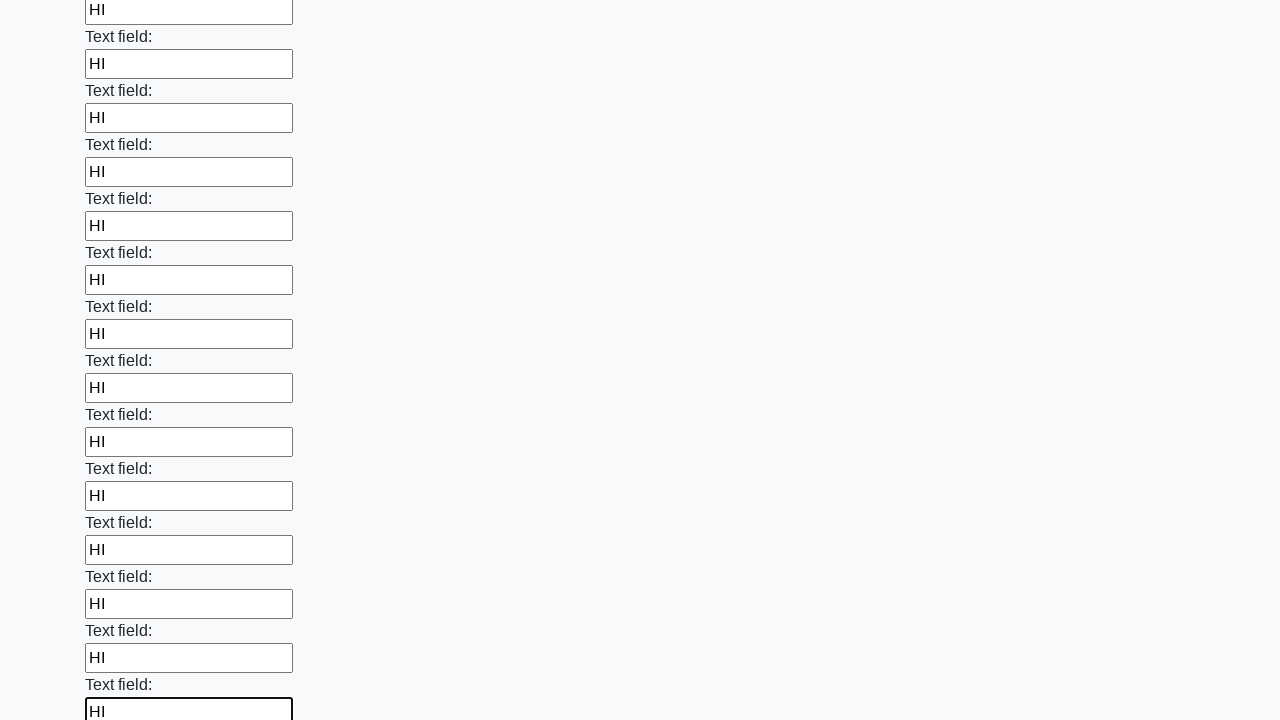

Filled an input field with 'HI' on input >> nth=52
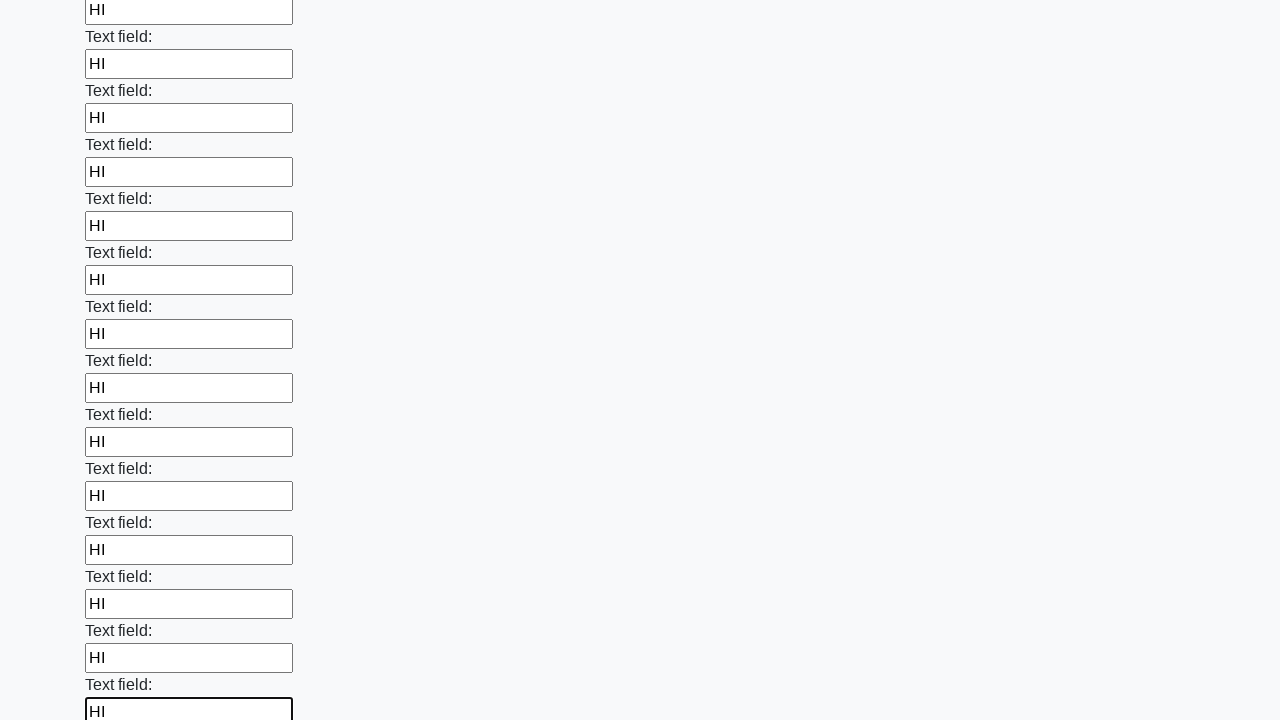

Filled an input field with 'HI' on input >> nth=53
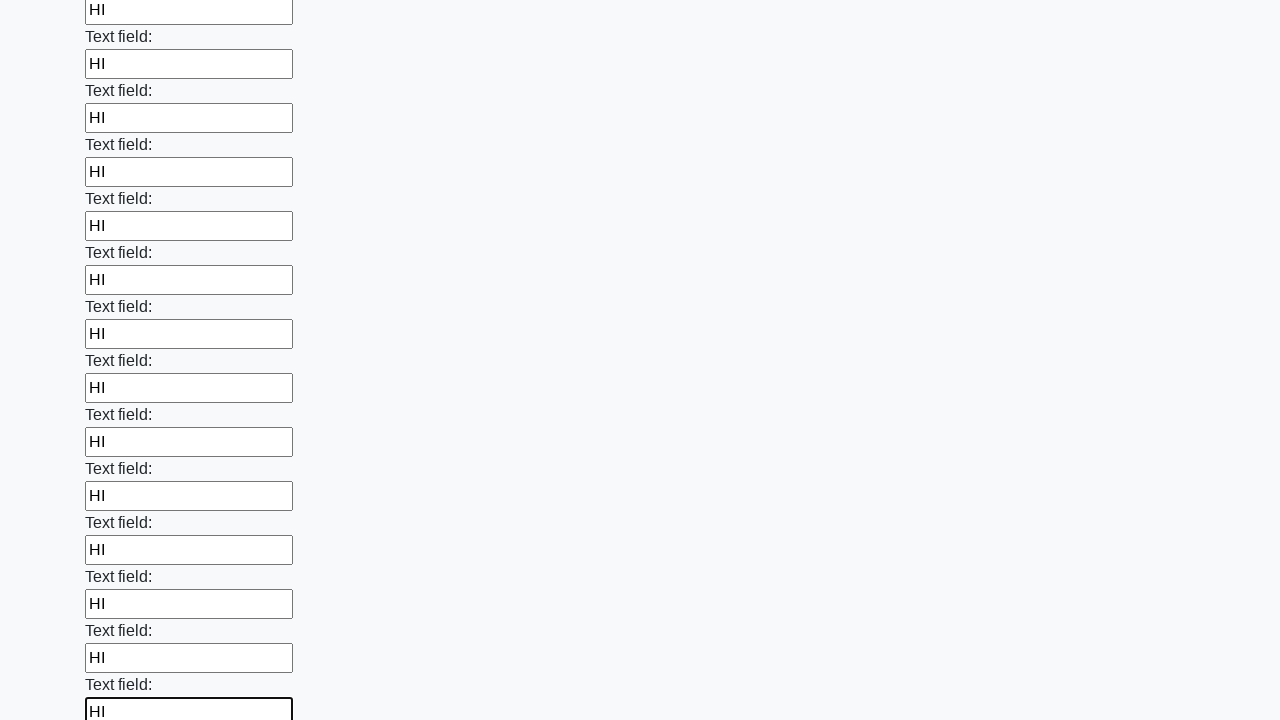

Filled an input field with 'HI' on input >> nth=54
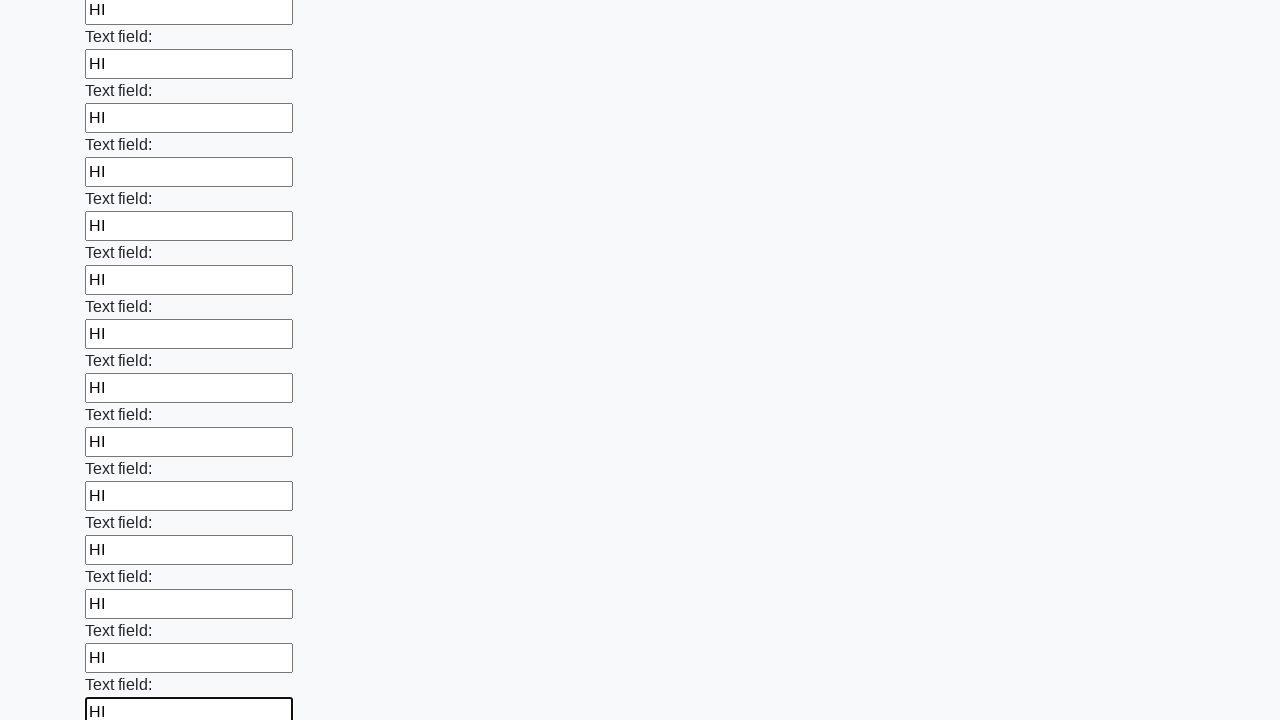

Filled an input field with 'HI' on input >> nth=55
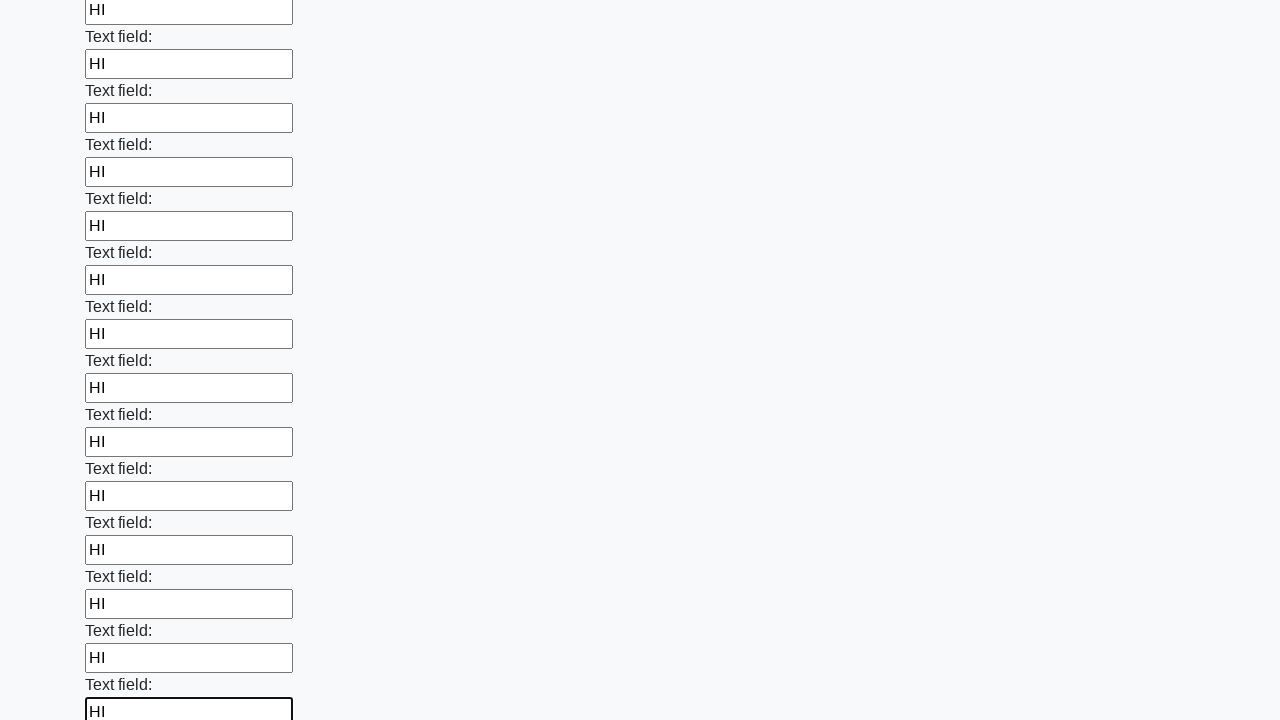

Filled an input field with 'HI' on input >> nth=56
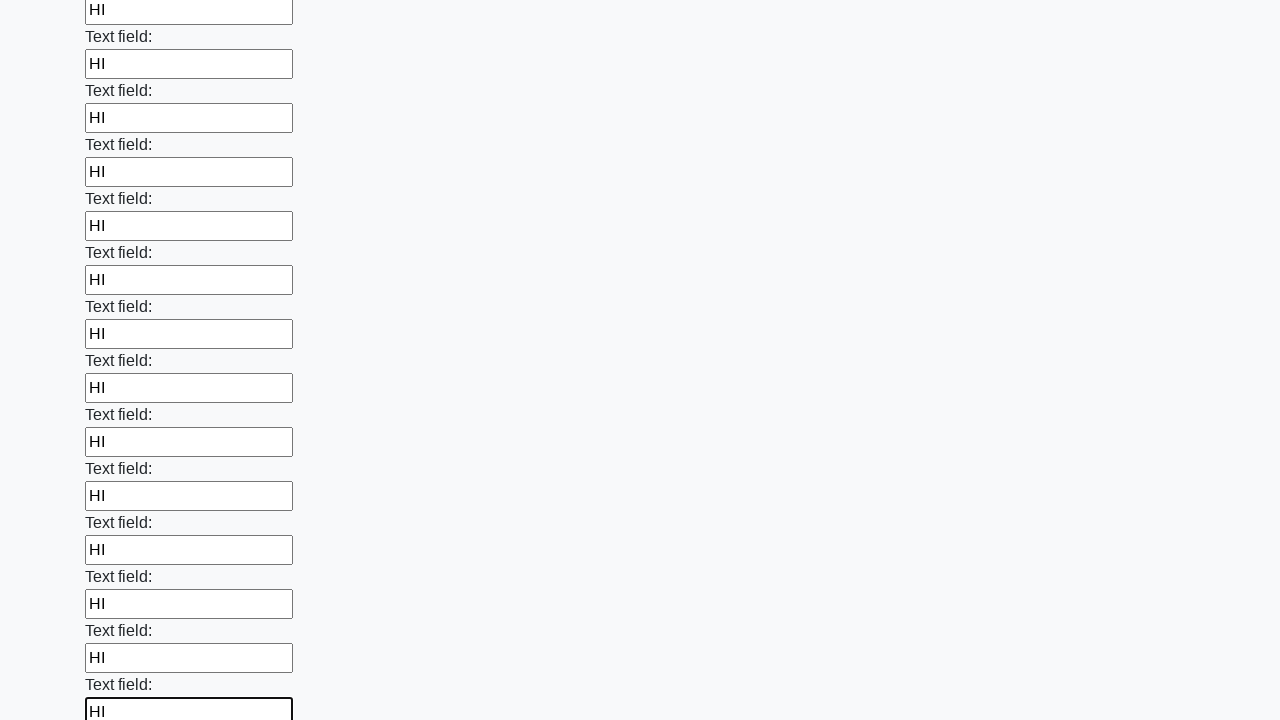

Filled an input field with 'HI' on input >> nth=57
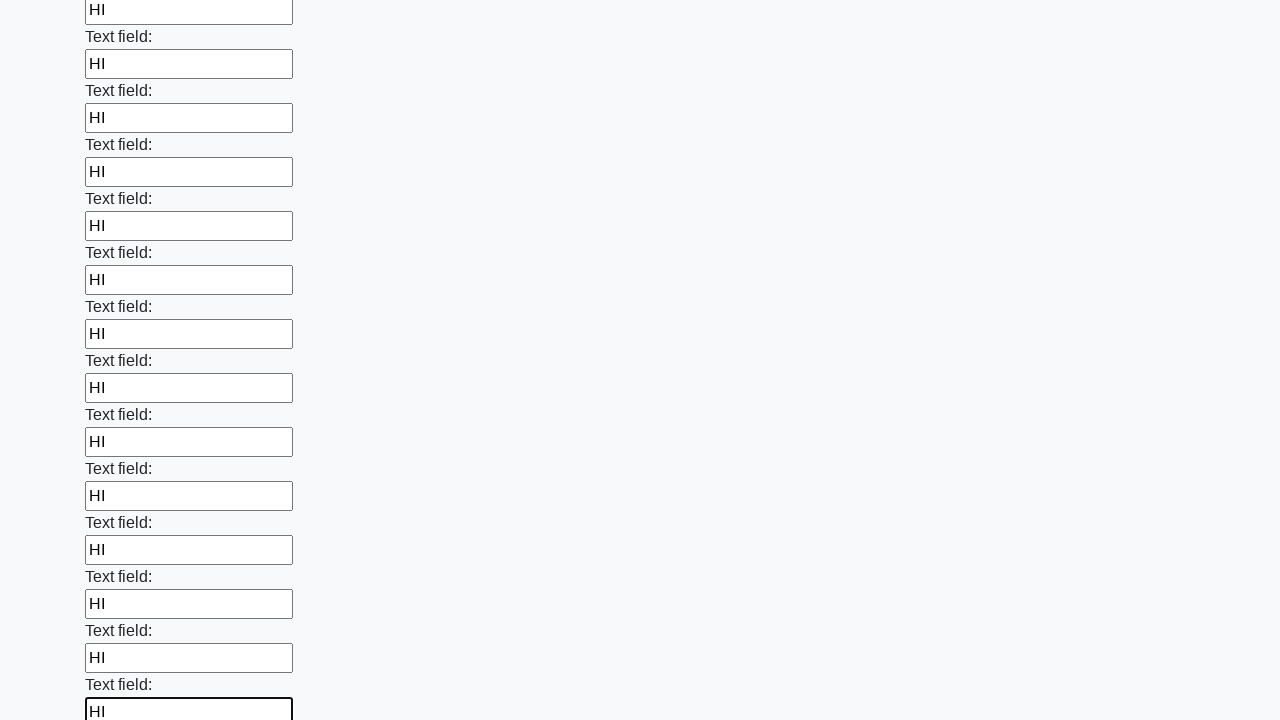

Filled an input field with 'HI' on input >> nth=58
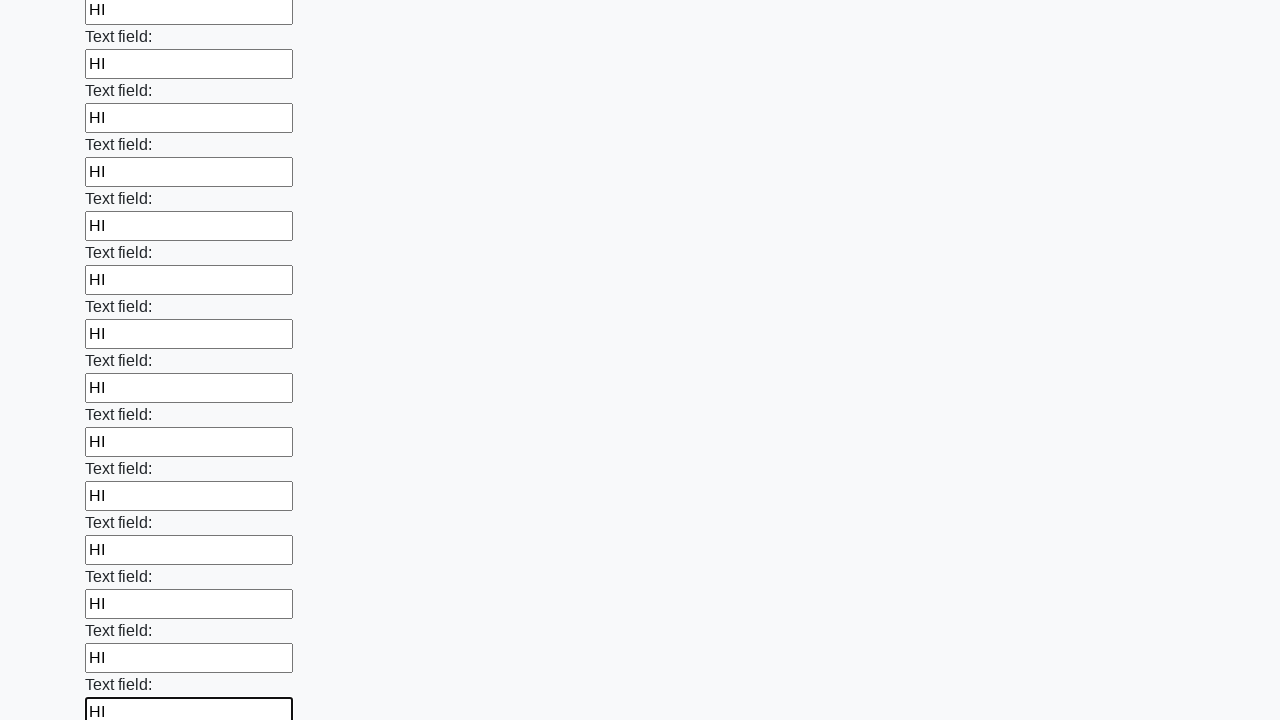

Filled an input field with 'HI' on input >> nth=59
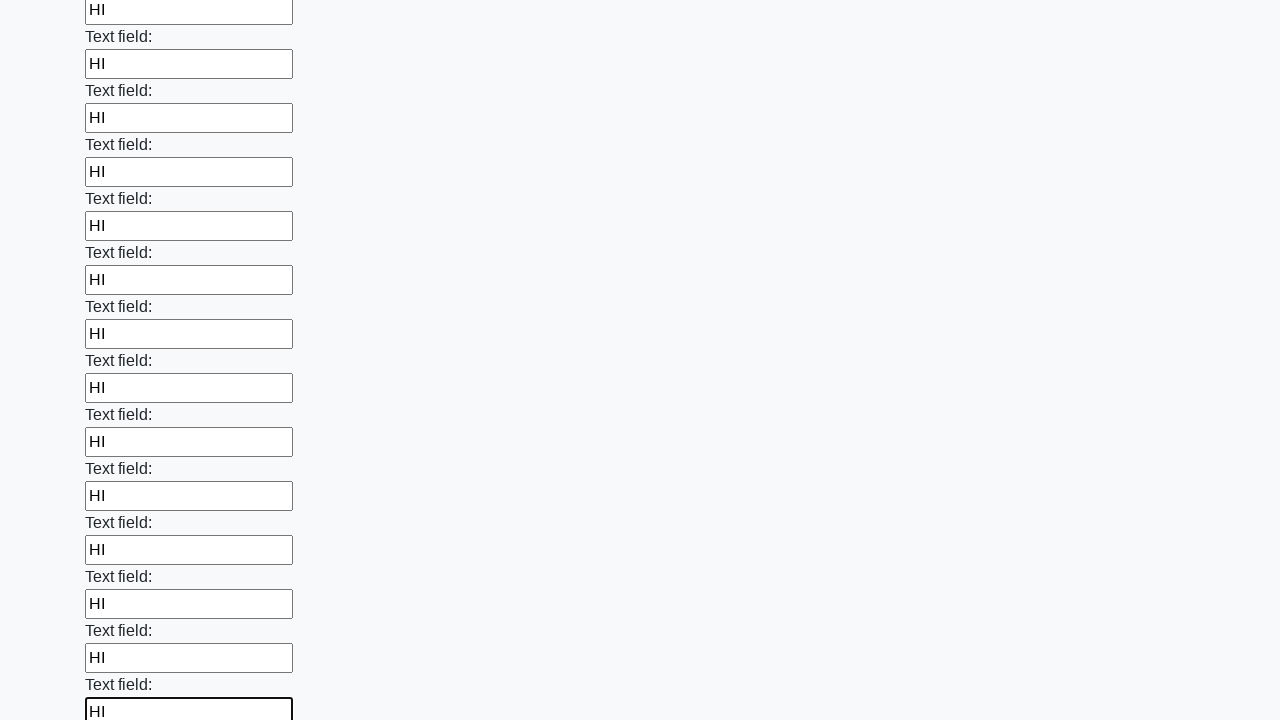

Filled an input field with 'HI' on input >> nth=60
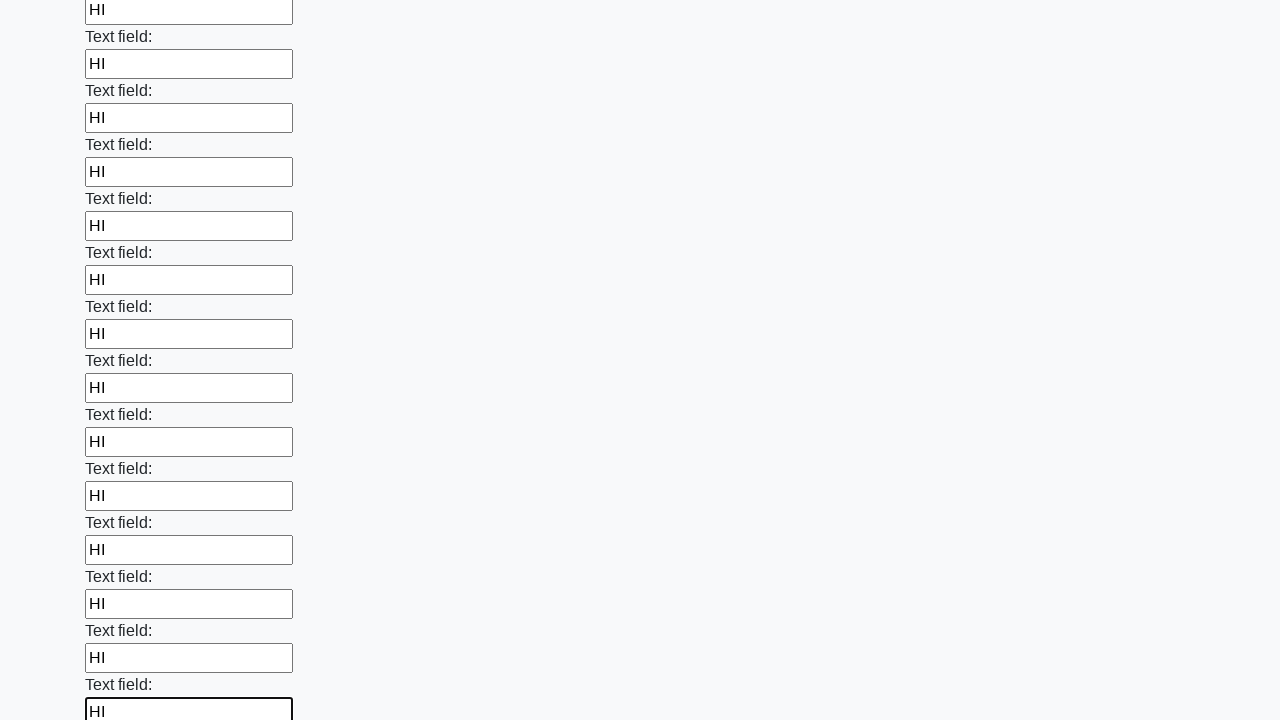

Filled an input field with 'HI' on input >> nth=61
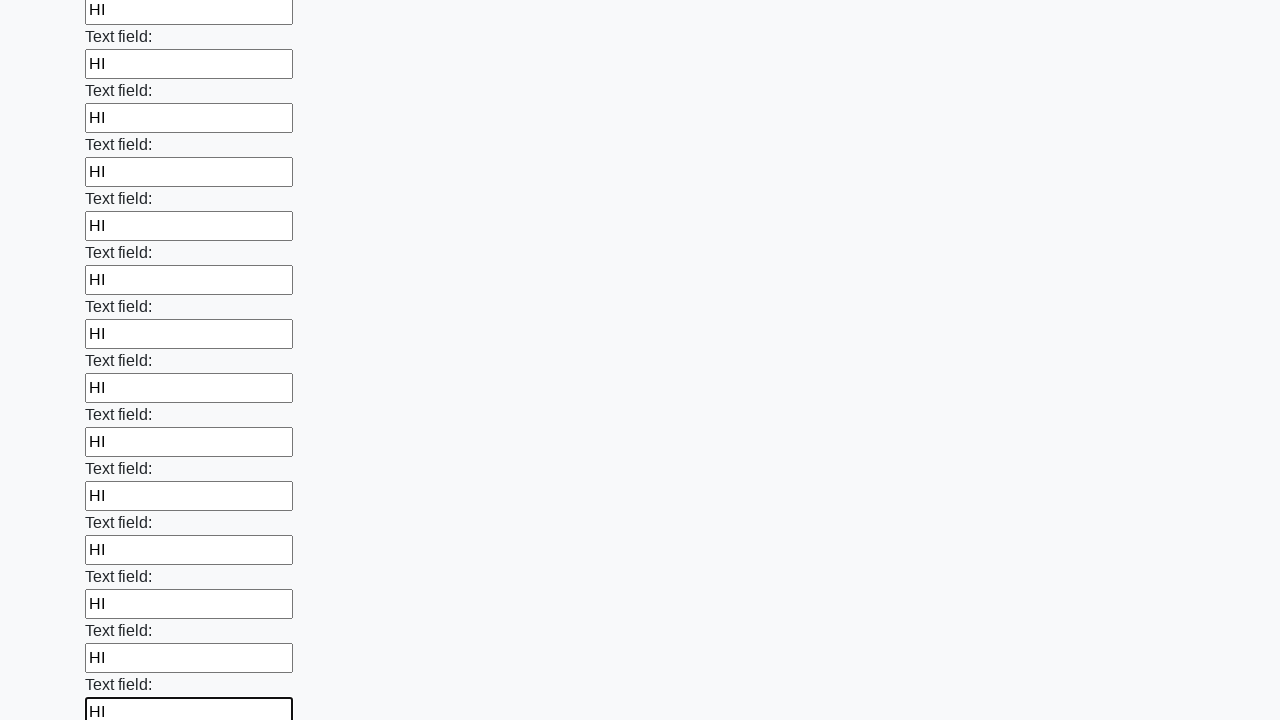

Filled an input field with 'HI' on input >> nth=62
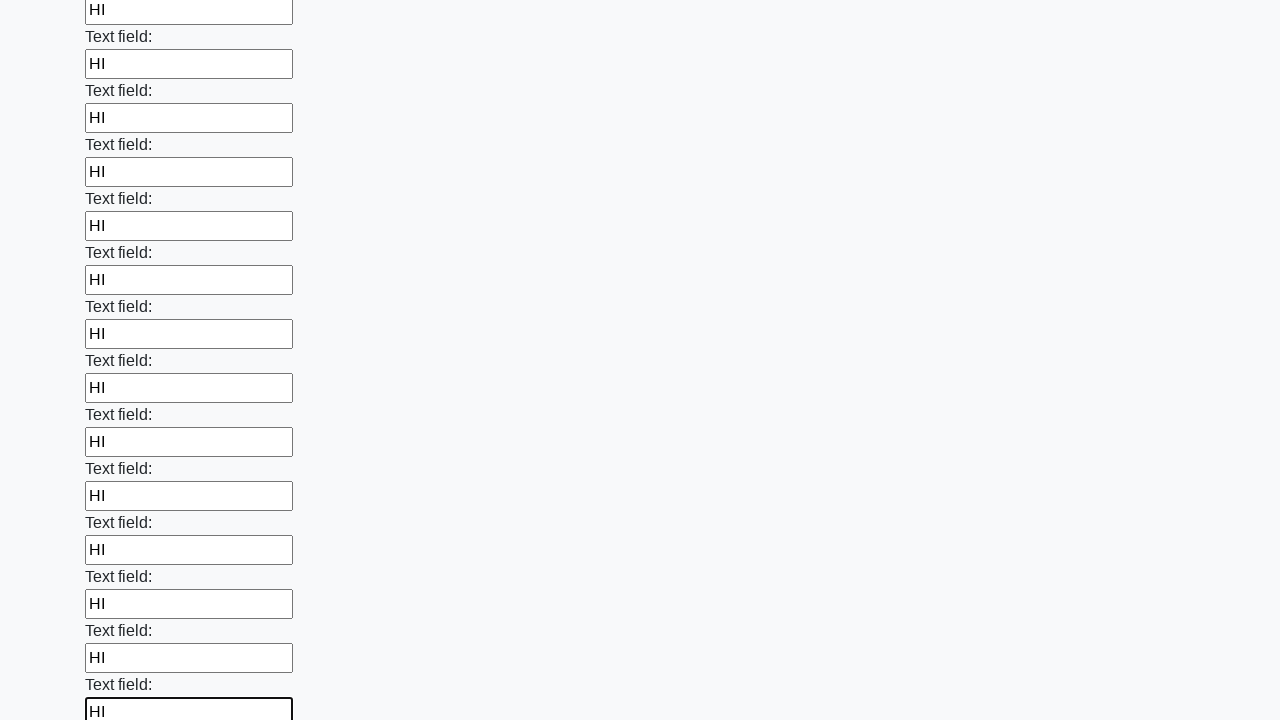

Filled an input field with 'HI' on input >> nth=63
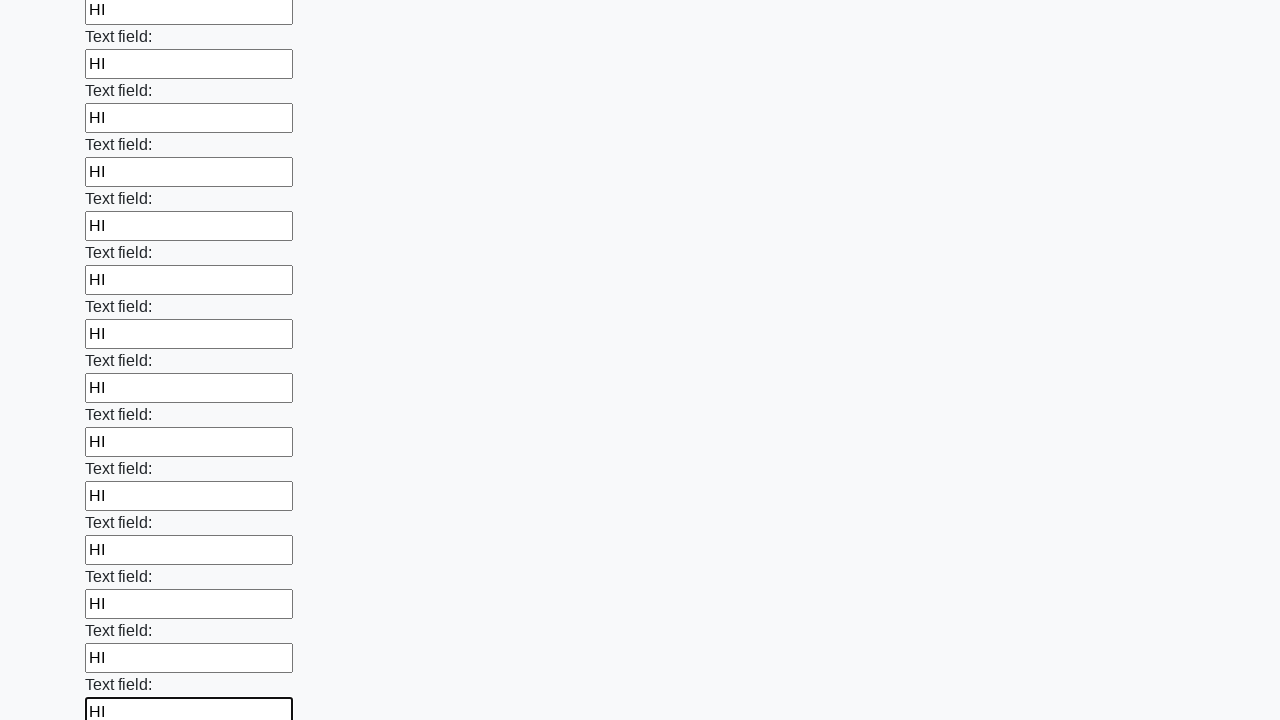

Filled an input field with 'HI' on input >> nth=64
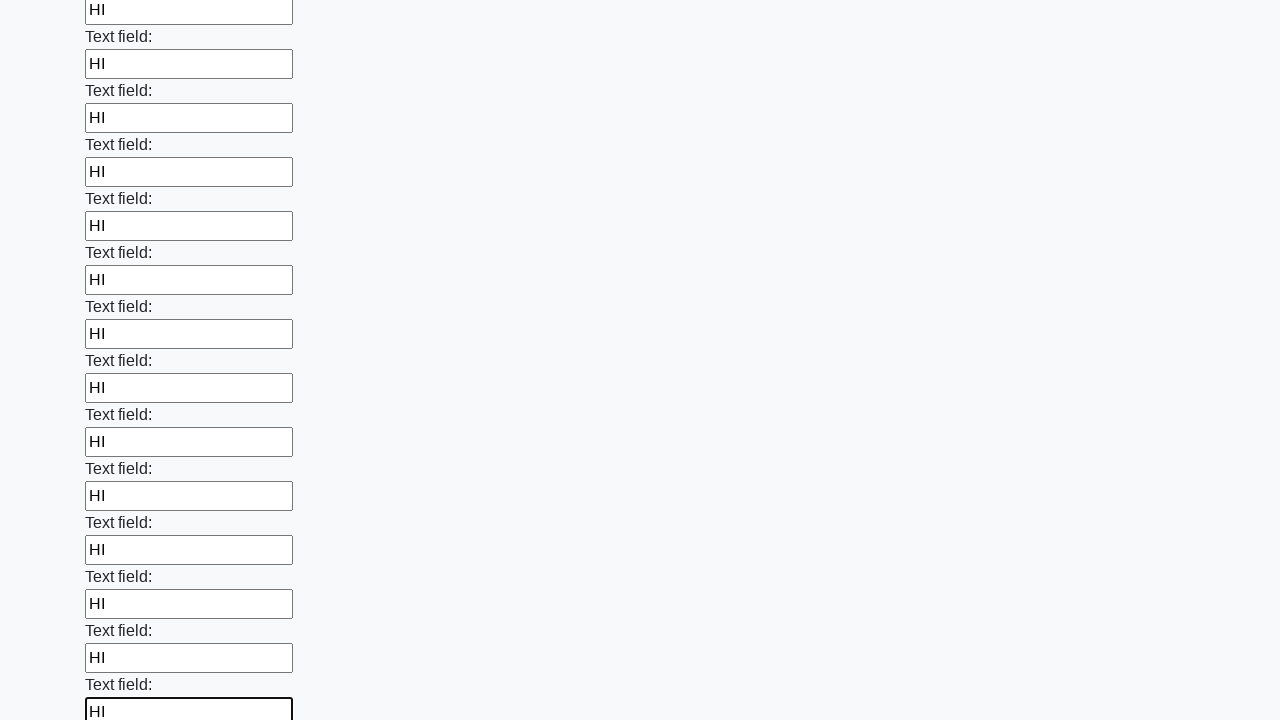

Filled an input field with 'HI' on input >> nth=65
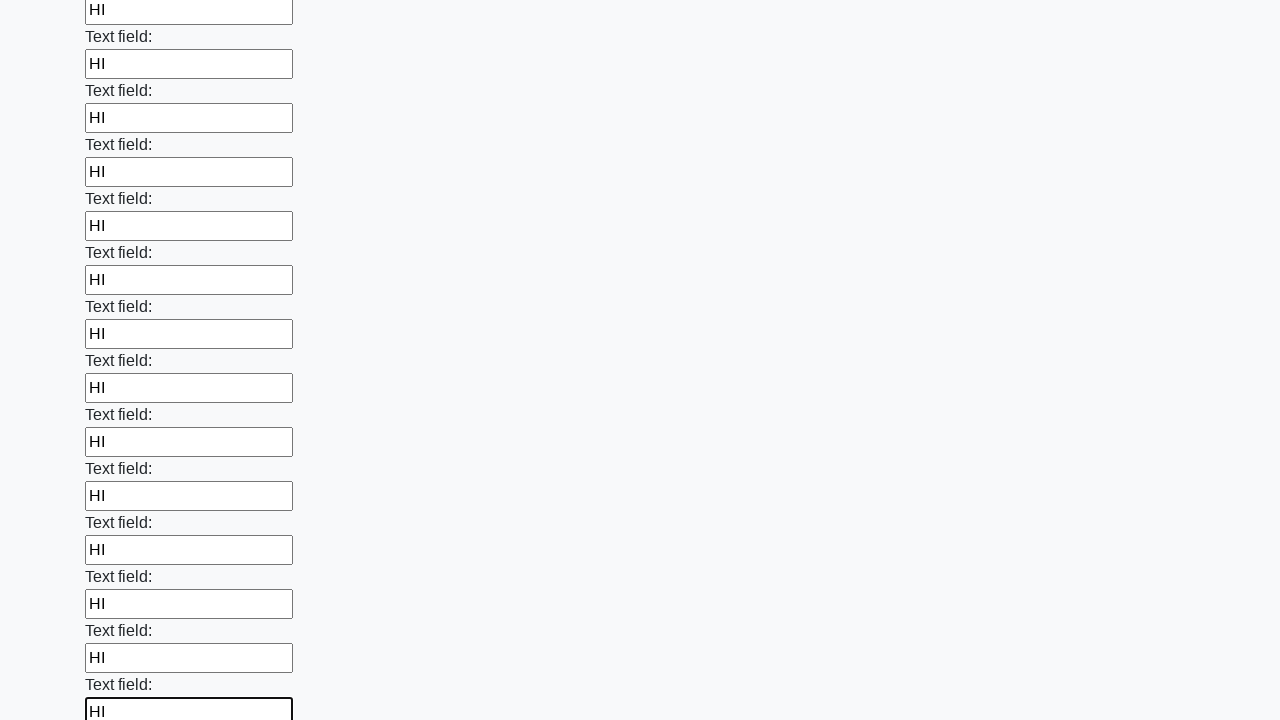

Filled an input field with 'HI' on input >> nth=66
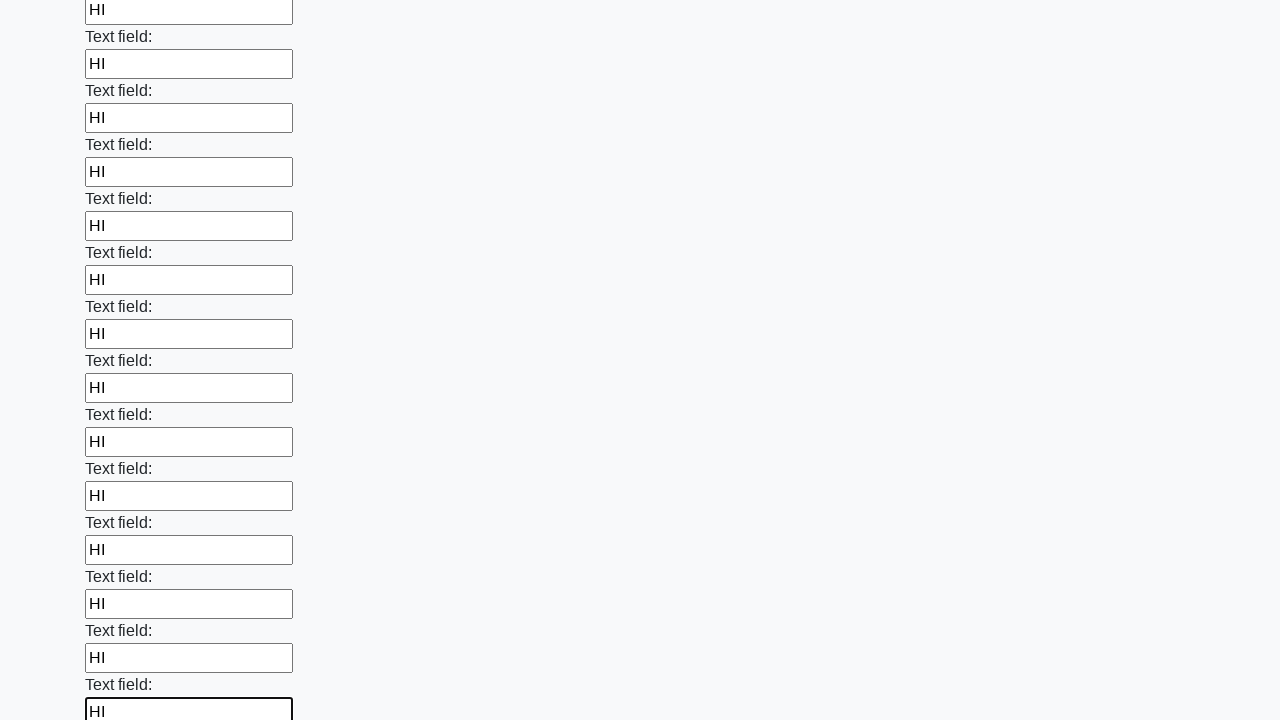

Filled an input field with 'HI' on input >> nth=67
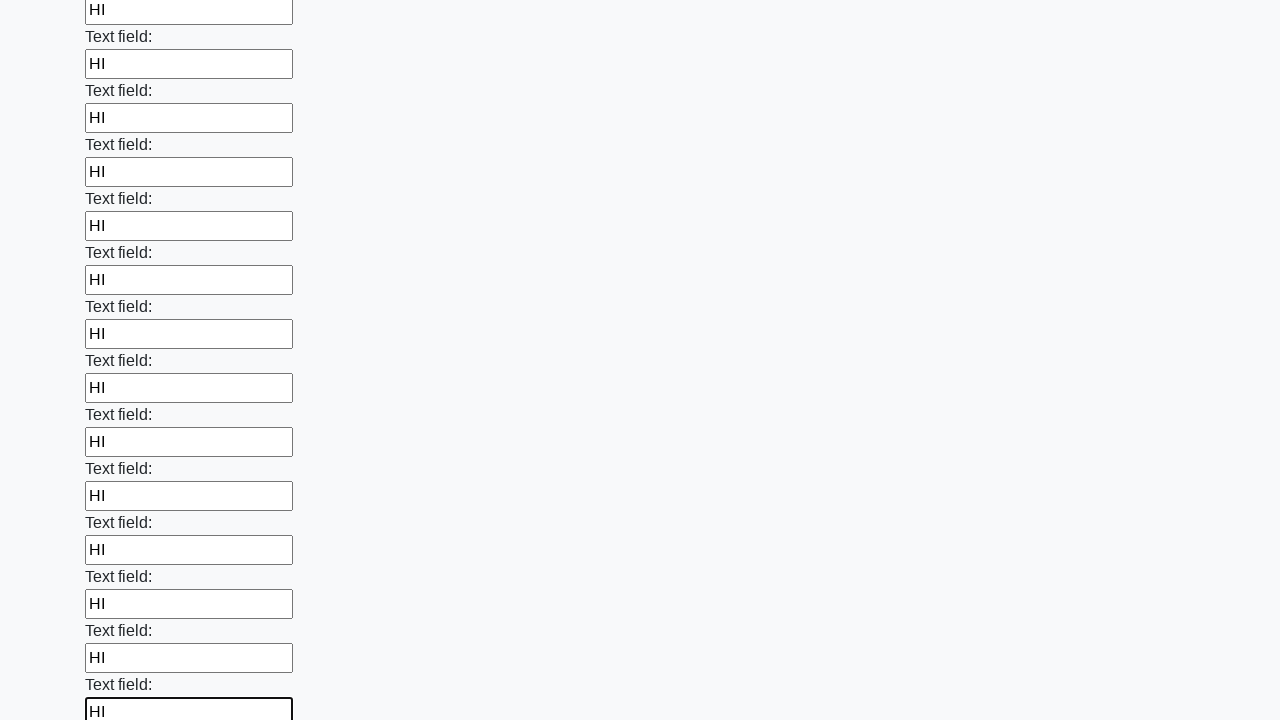

Filled an input field with 'HI' on input >> nth=68
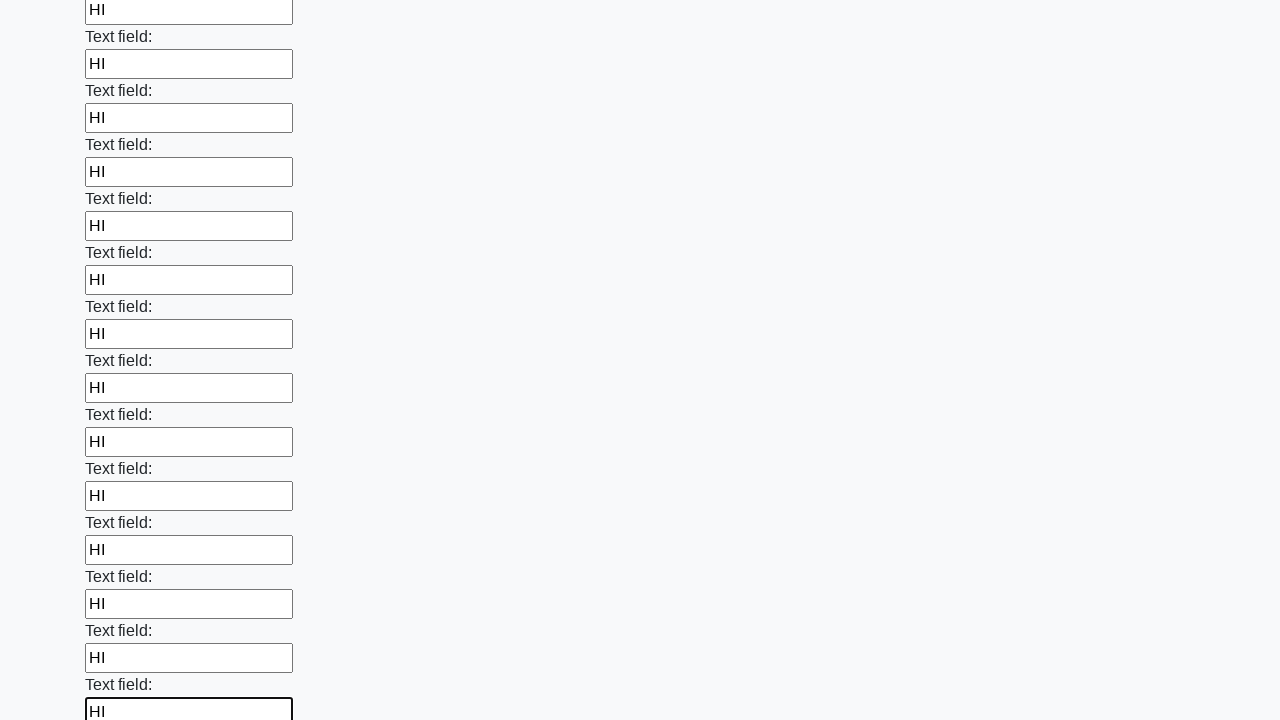

Filled an input field with 'HI' on input >> nth=69
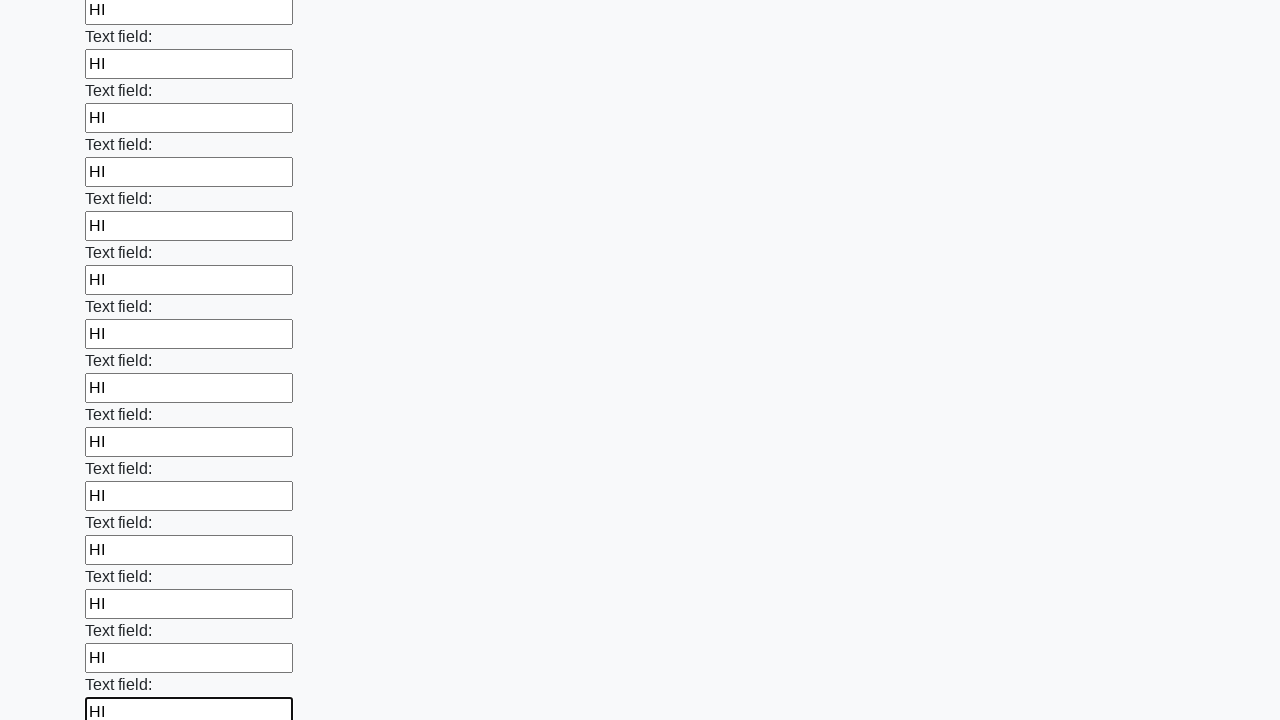

Filled an input field with 'HI' on input >> nth=70
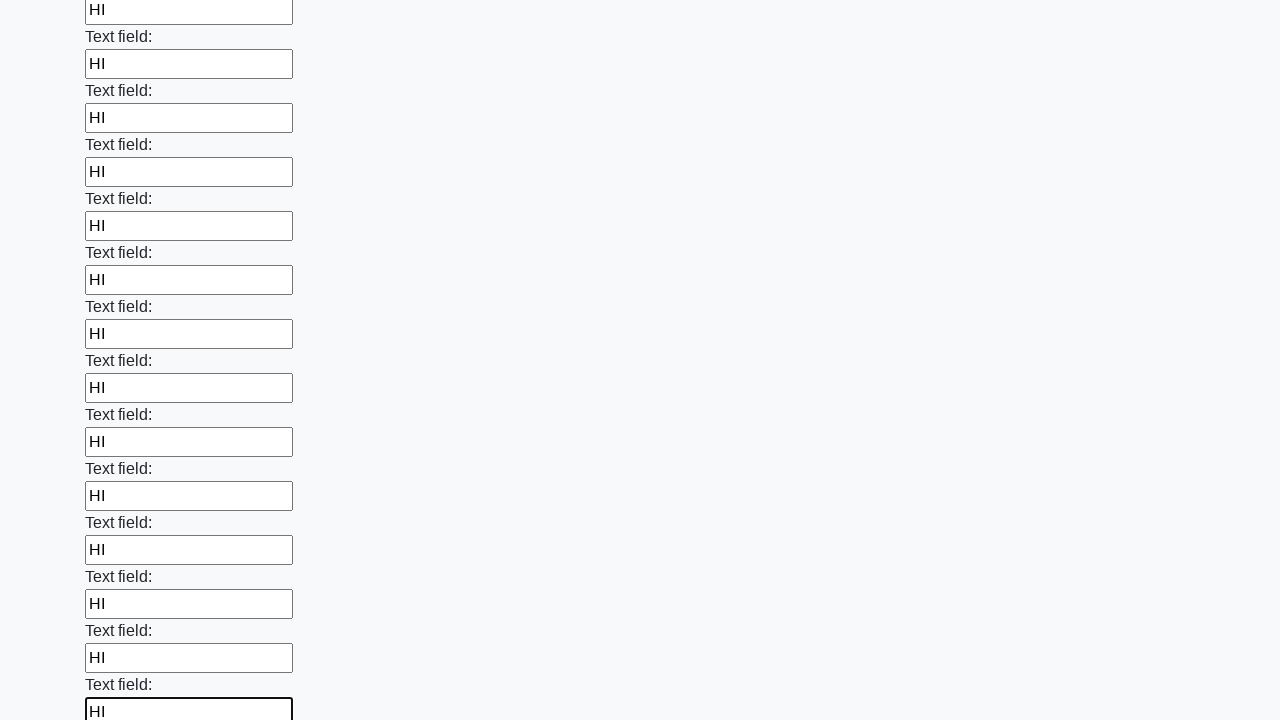

Filled an input field with 'HI' on input >> nth=71
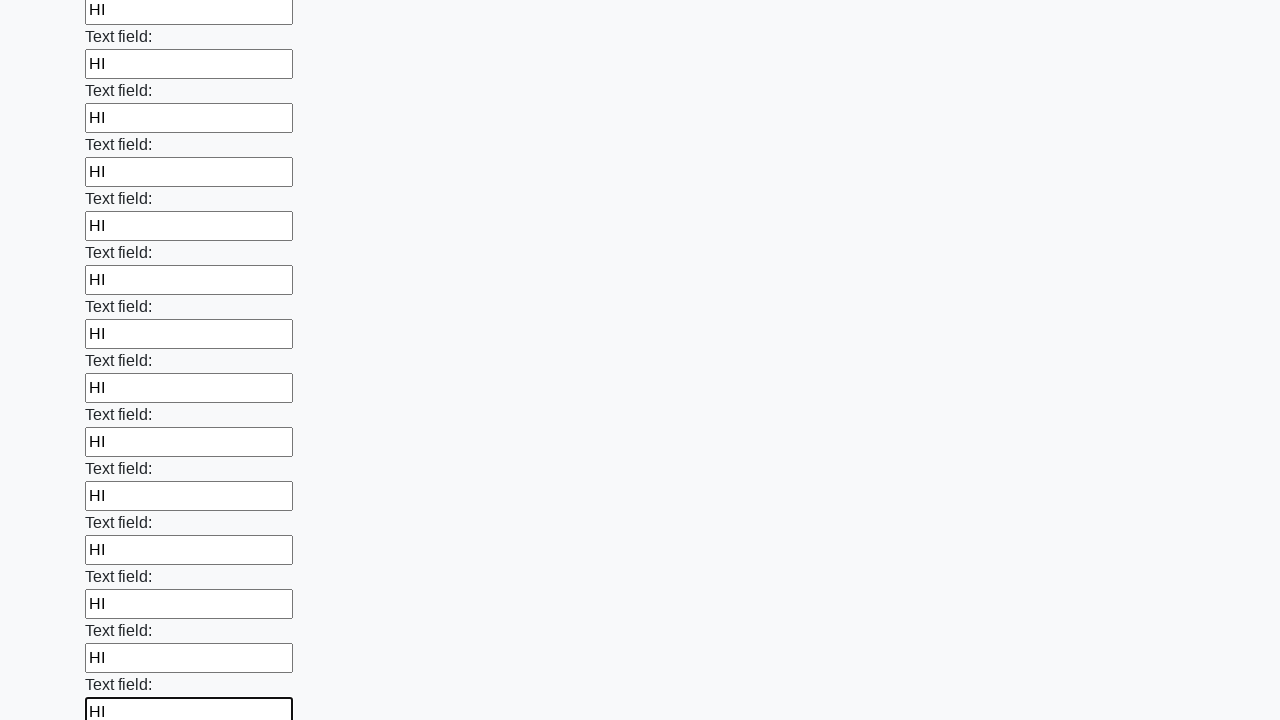

Filled an input field with 'HI' on input >> nth=72
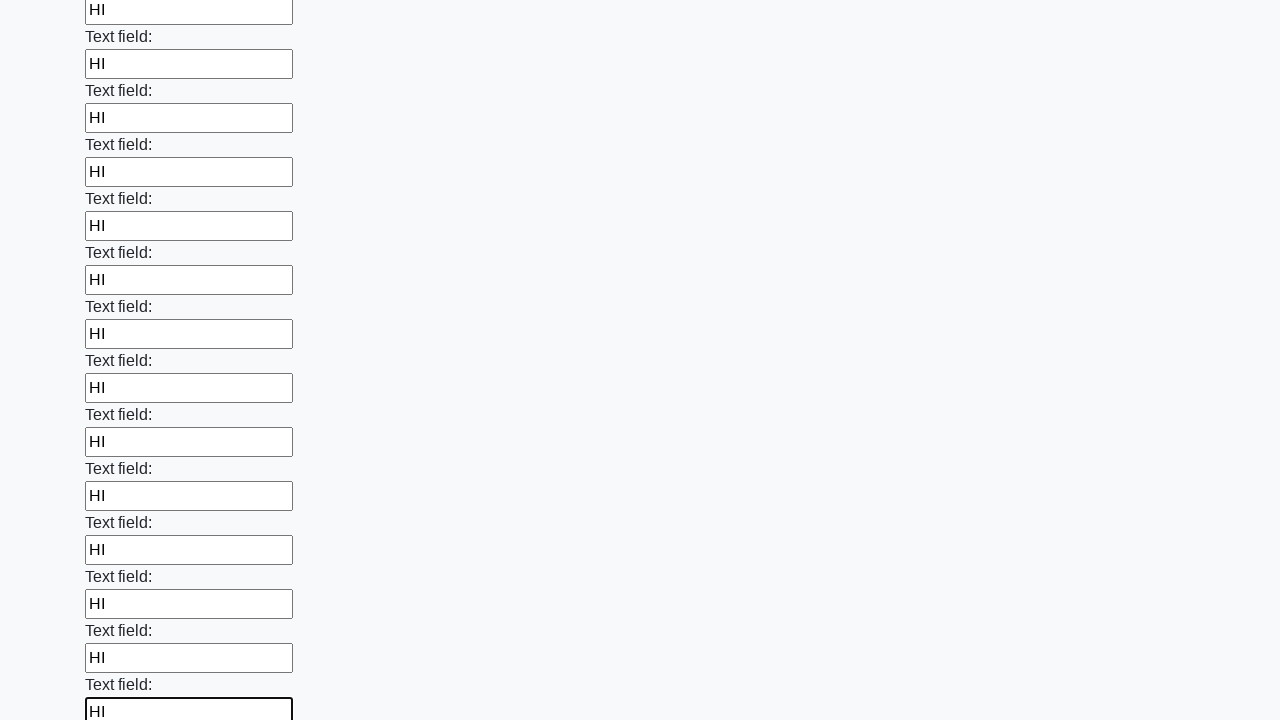

Filled an input field with 'HI' on input >> nth=73
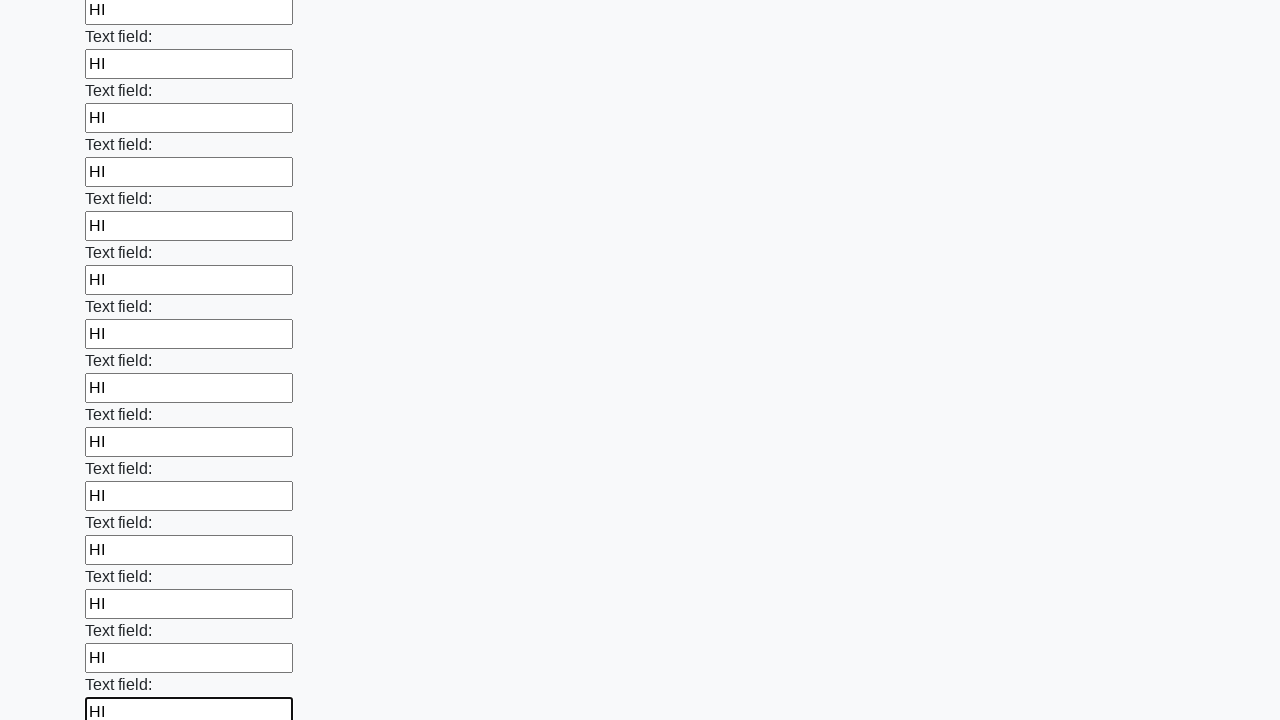

Filled an input field with 'HI' on input >> nth=74
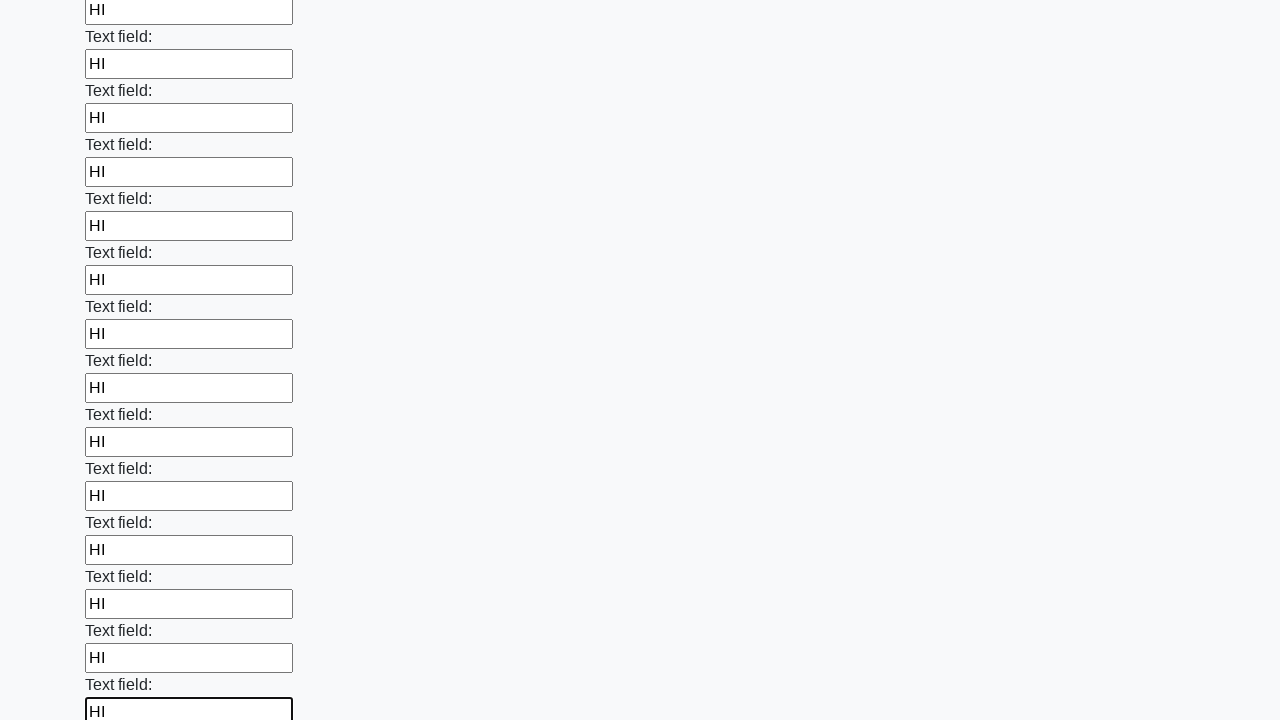

Filled an input field with 'HI' on input >> nth=75
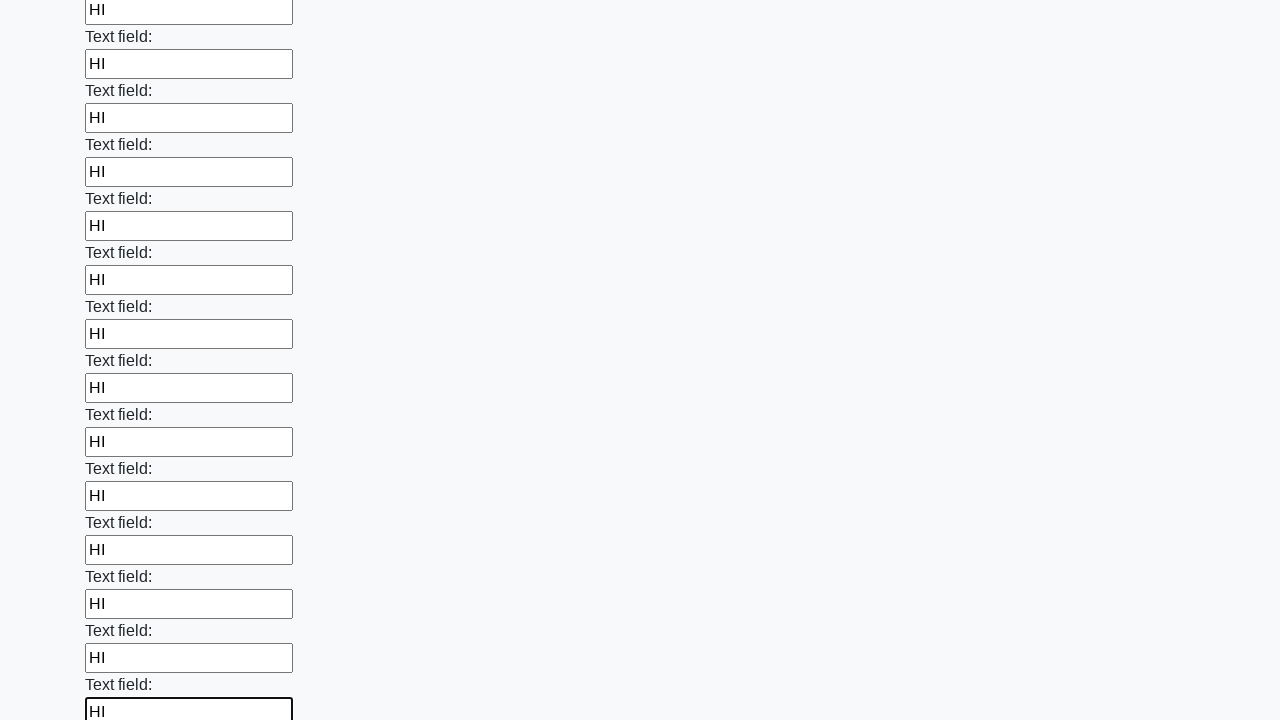

Filled an input field with 'HI' on input >> nth=76
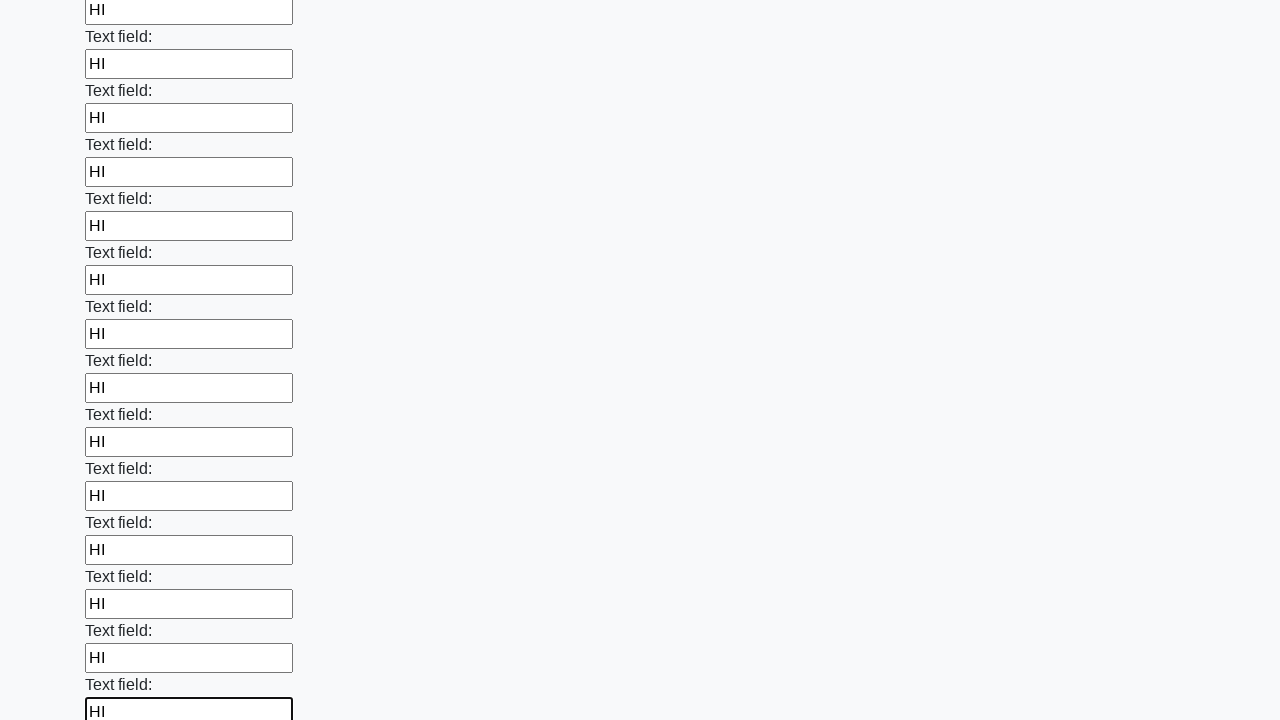

Filled an input field with 'HI' on input >> nth=77
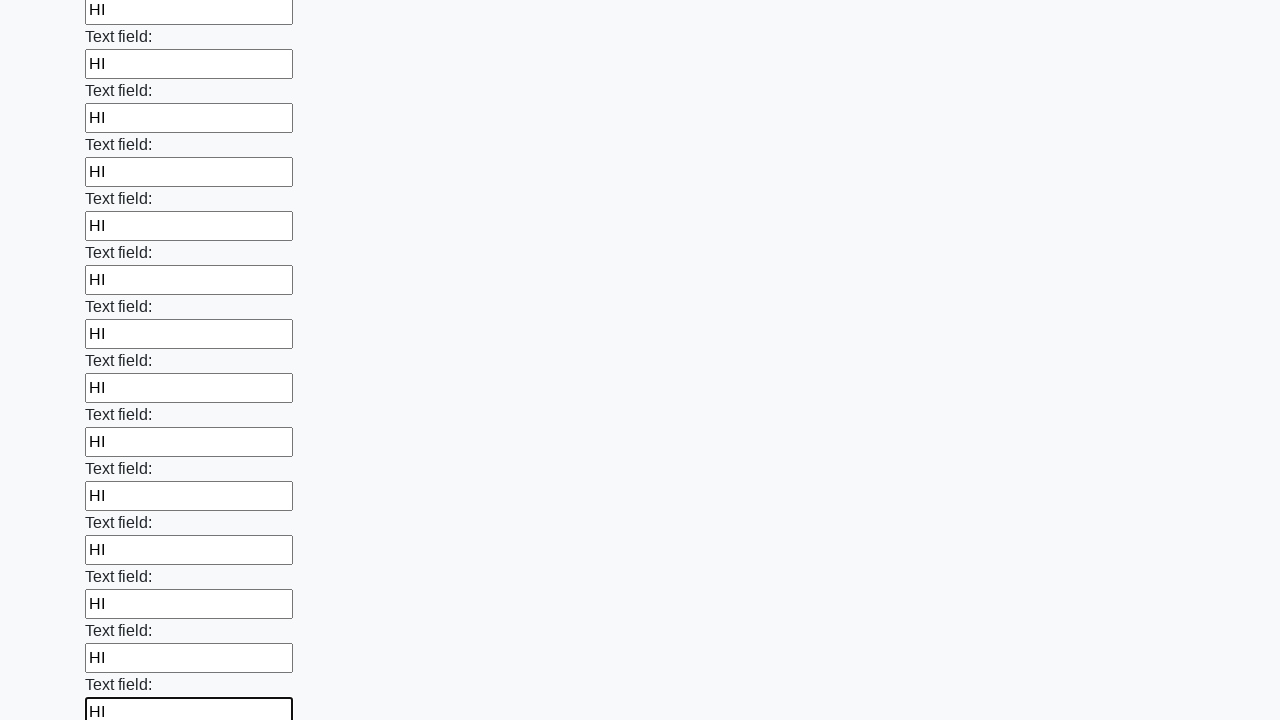

Filled an input field with 'HI' on input >> nth=78
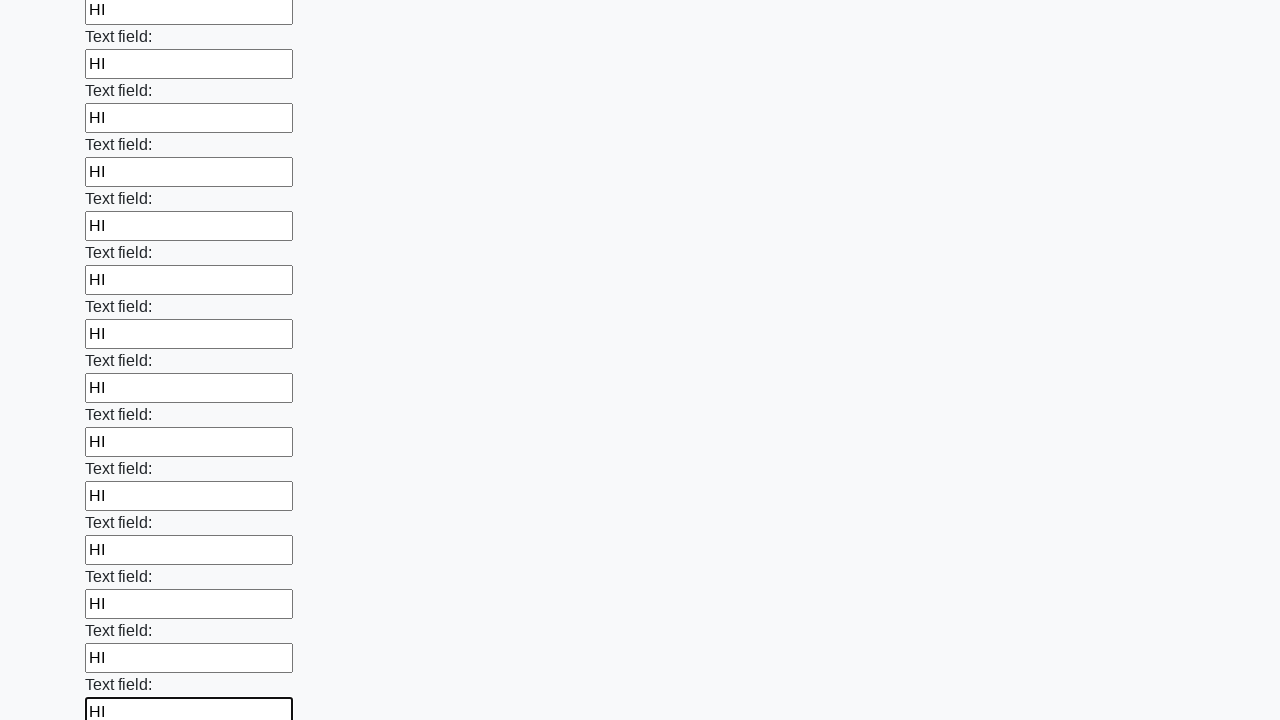

Filled an input field with 'HI' on input >> nth=79
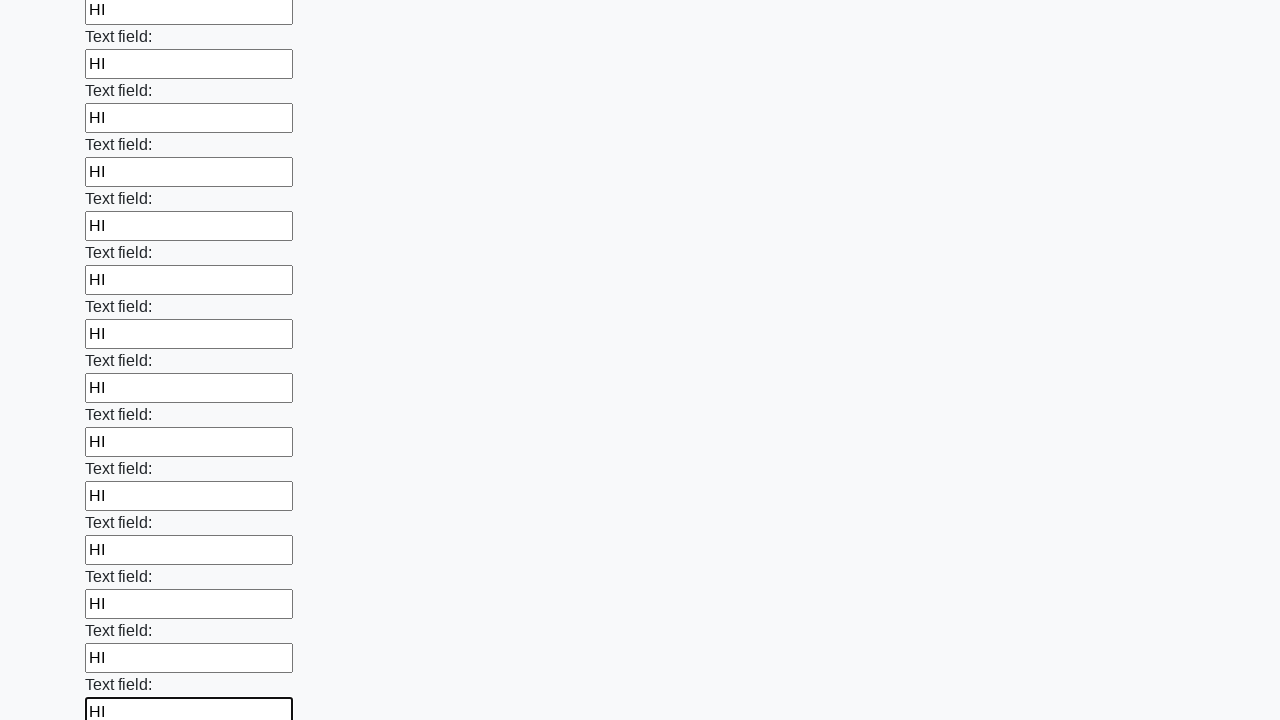

Filled an input field with 'HI' on input >> nth=80
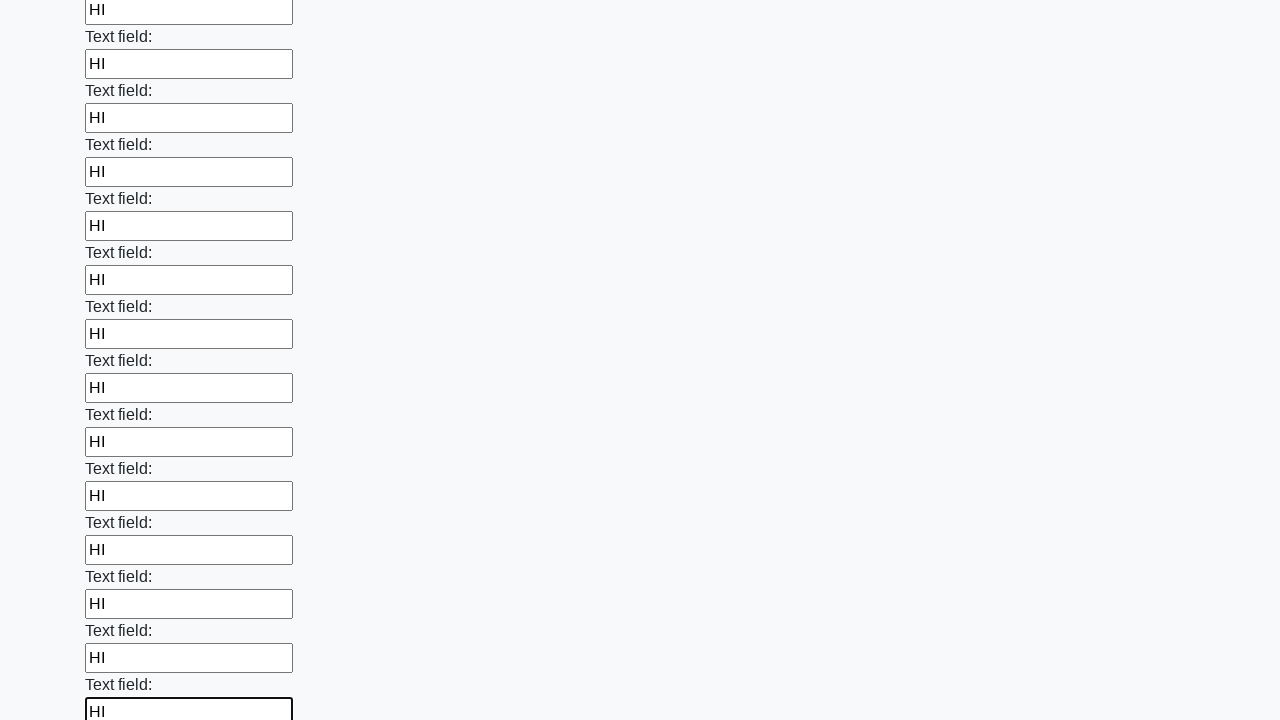

Filled an input field with 'HI' on input >> nth=81
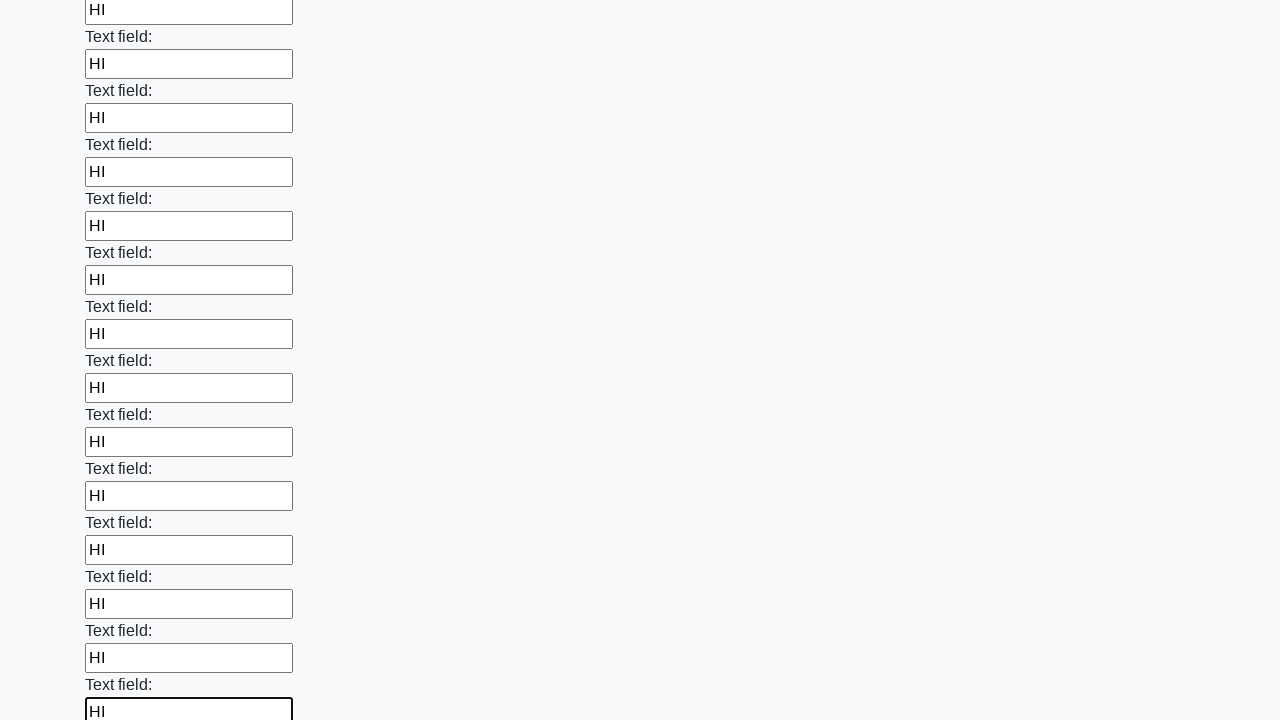

Filled an input field with 'HI' on input >> nth=82
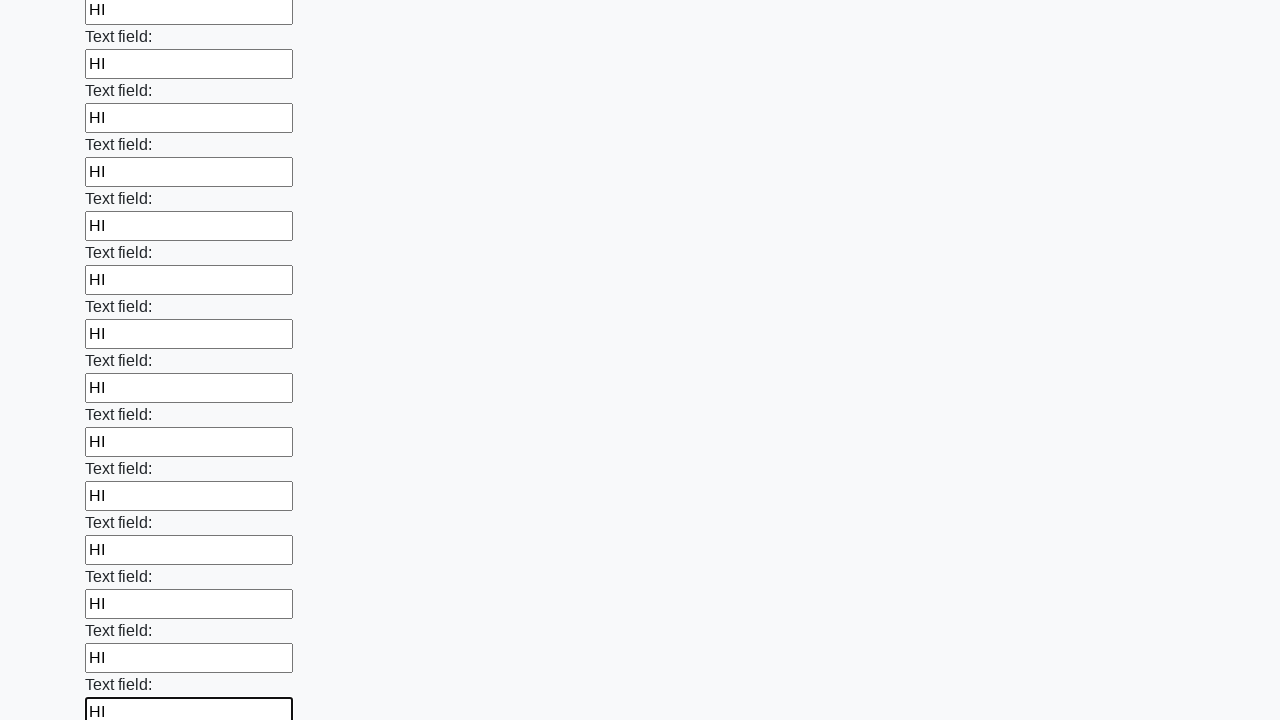

Filled an input field with 'HI' on input >> nth=83
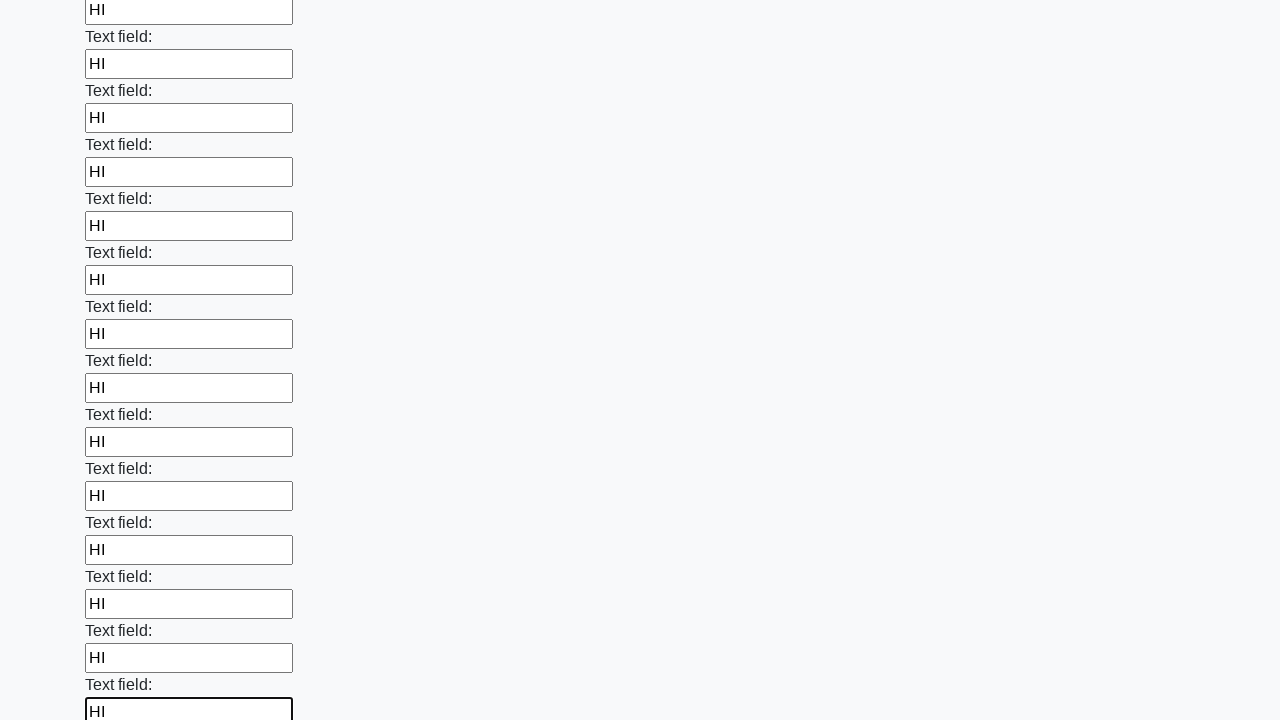

Filled an input field with 'HI' on input >> nth=84
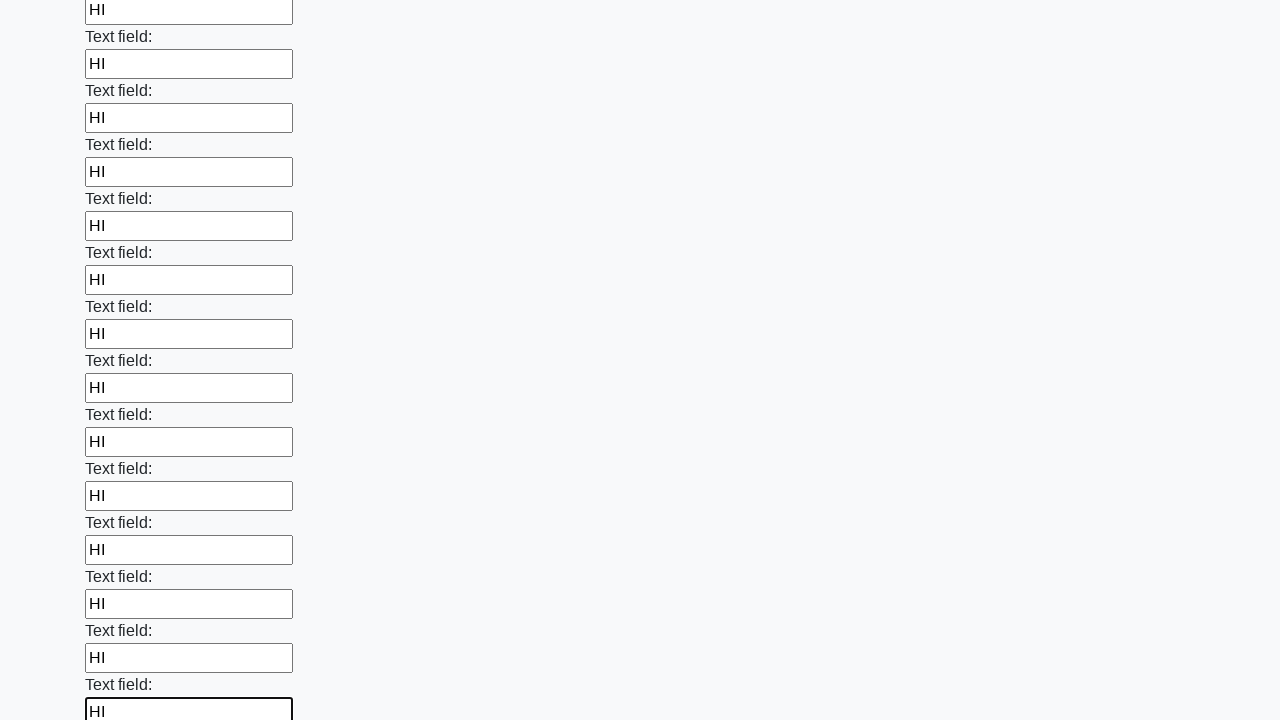

Filled an input field with 'HI' on input >> nth=85
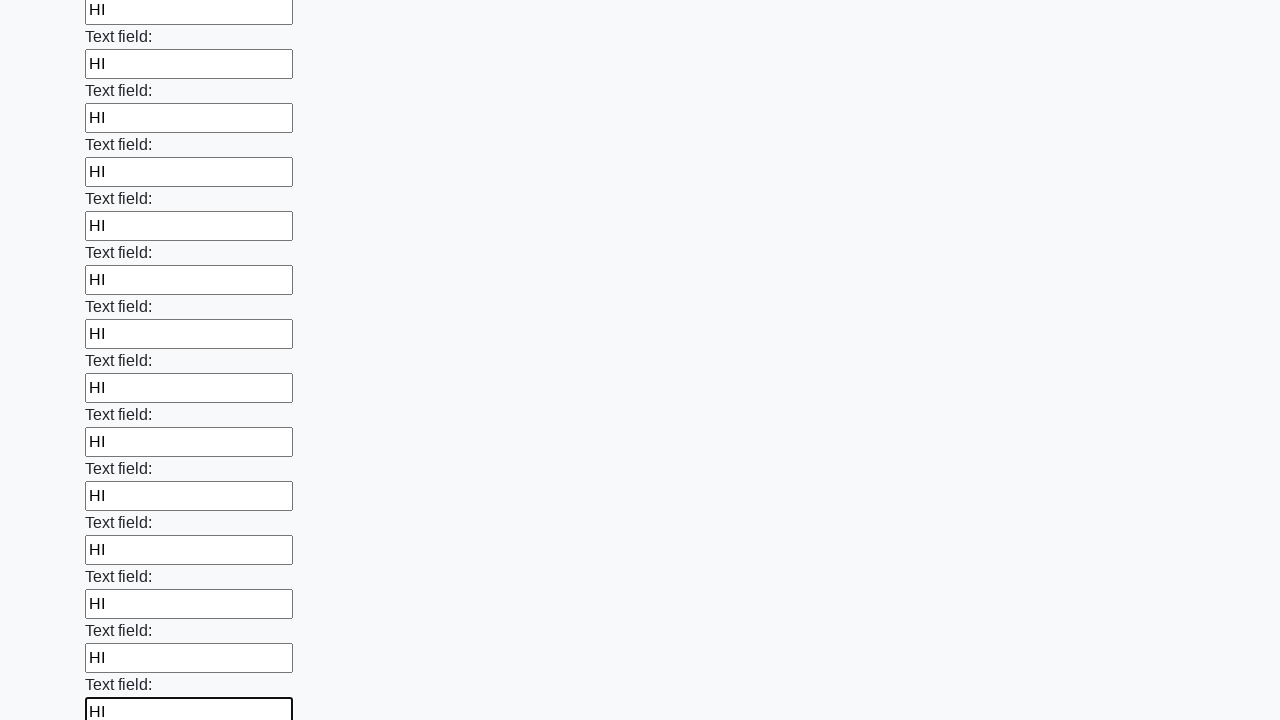

Filled an input field with 'HI' on input >> nth=86
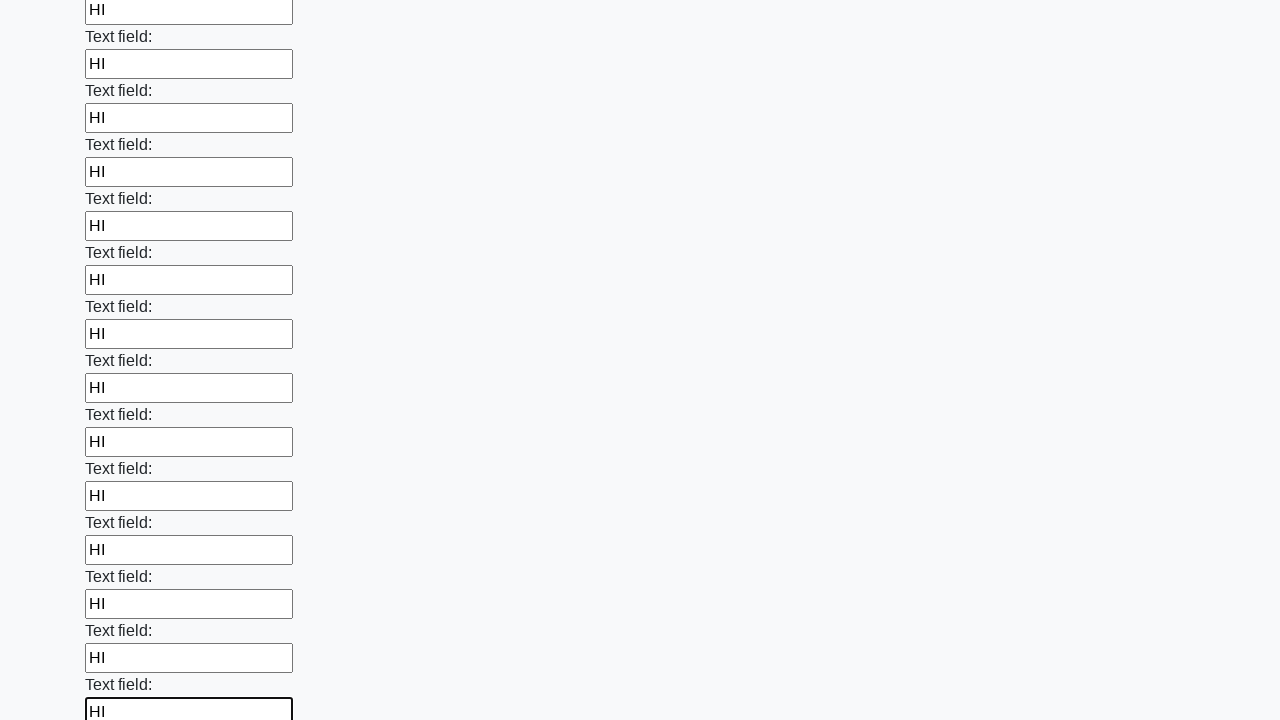

Filled an input field with 'HI' on input >> nth=87
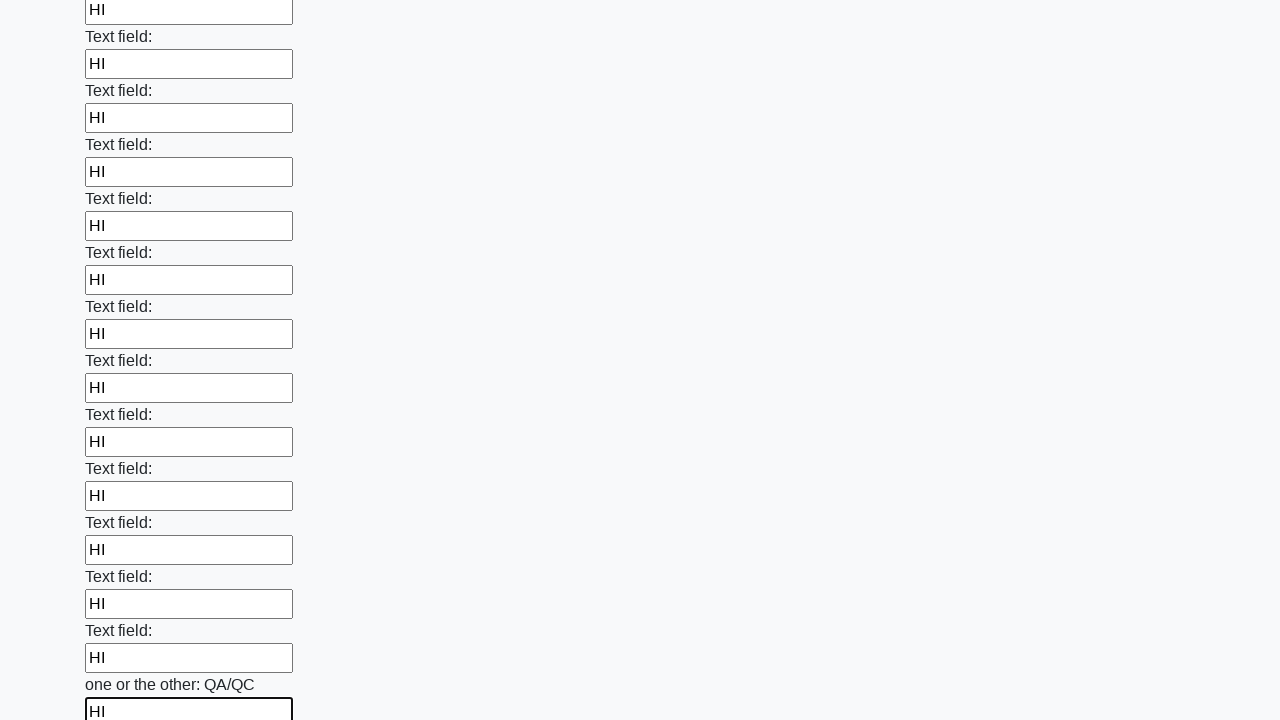

Filled an input field with 'HI' on input >> nth=88
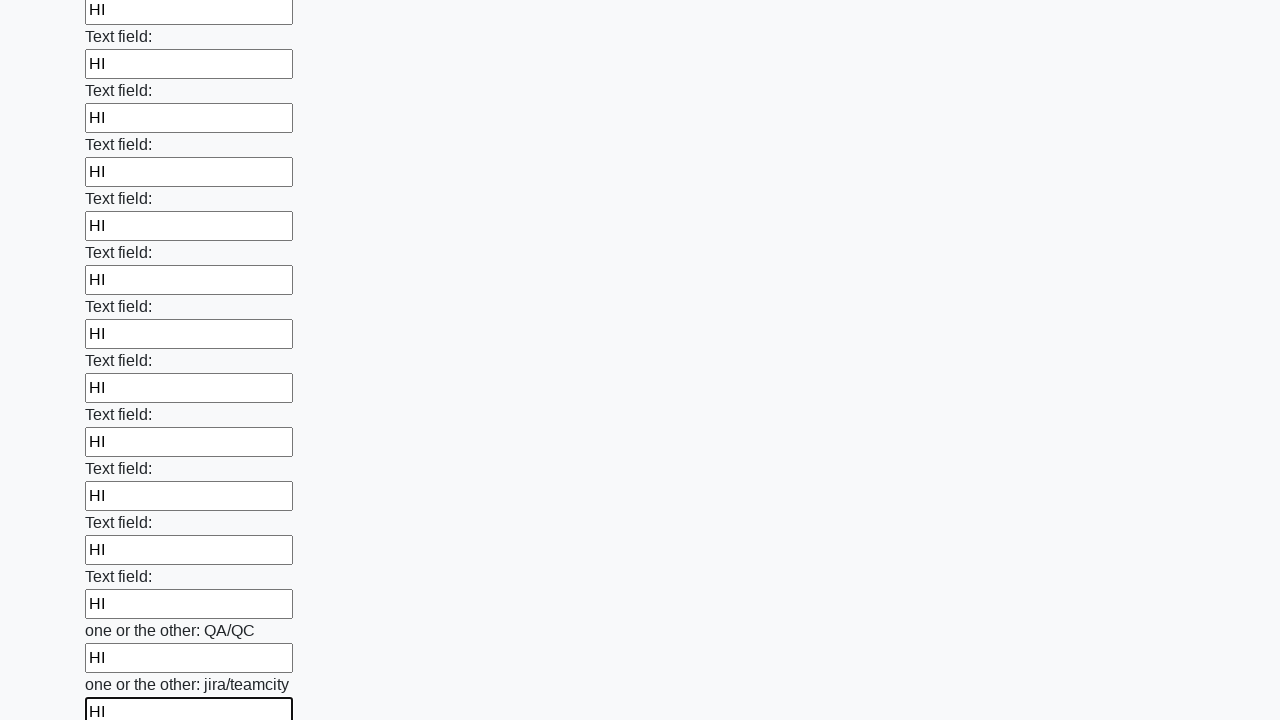

Filled an input field with 'HI' on input >> nth=89
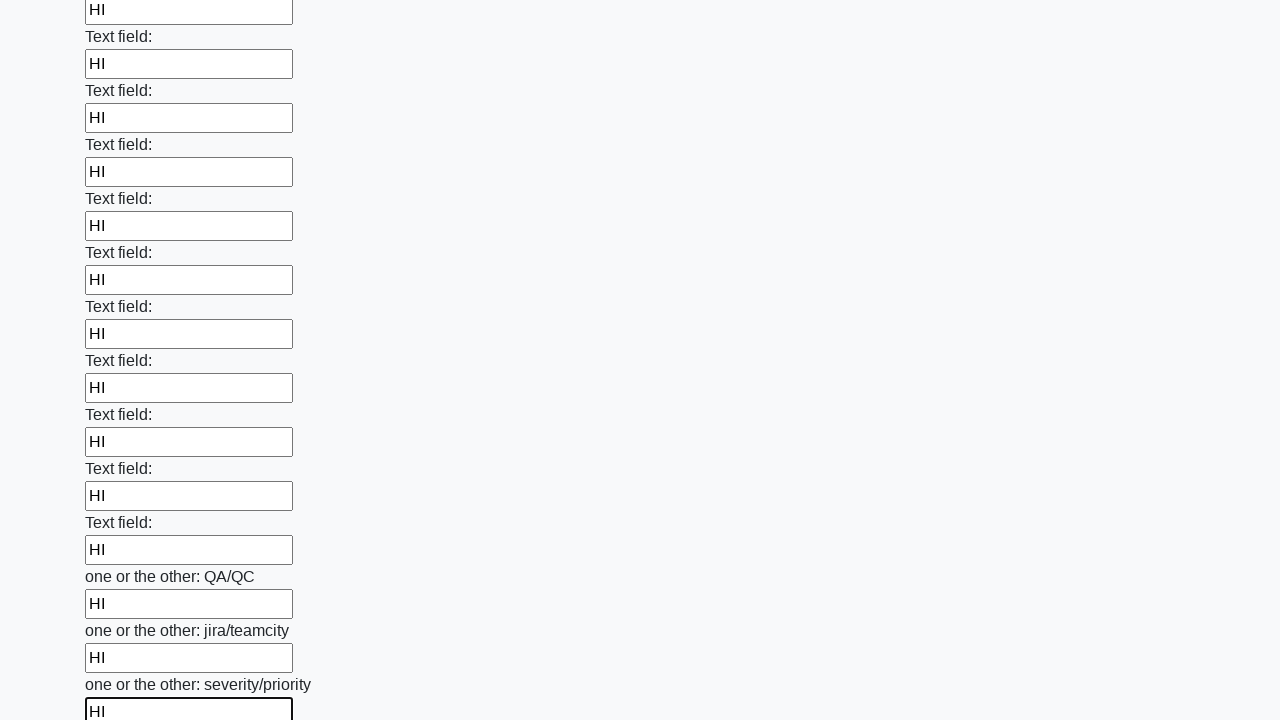

Filled an input field with 'HI' on input >> nth=90
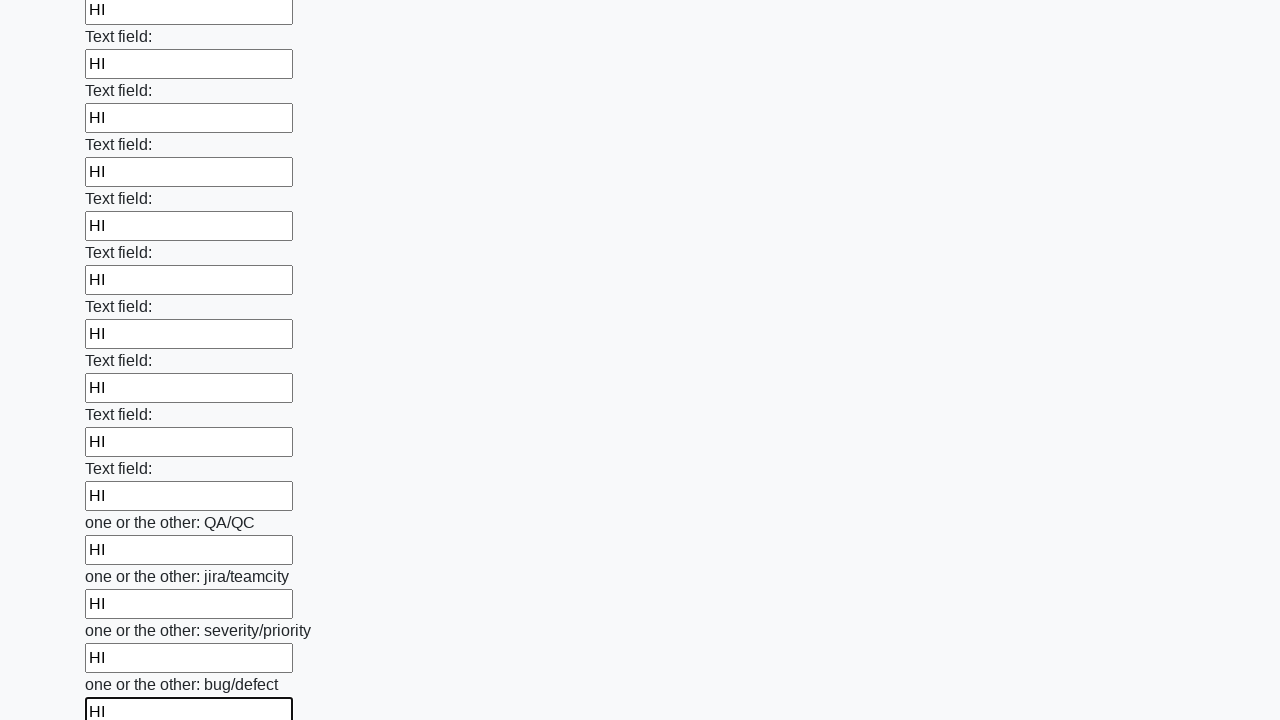

Filled an input field with 'HI' on input >> nth=91
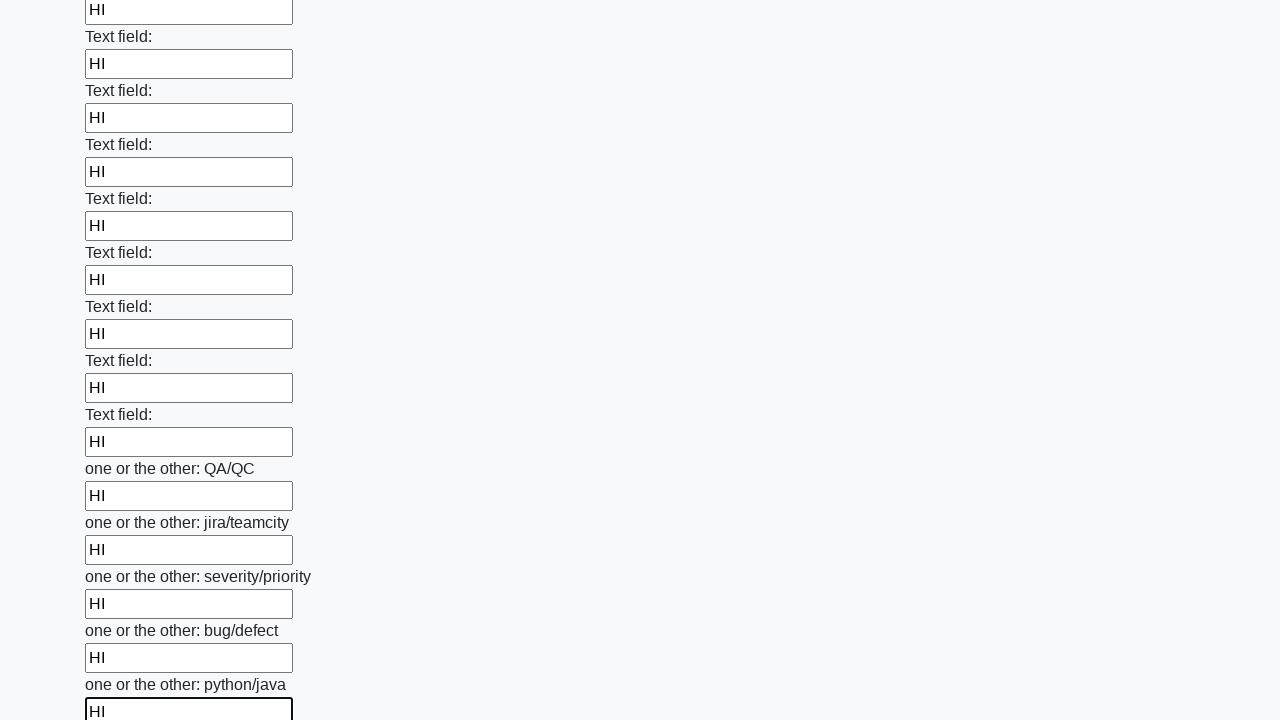

Filled an input field with 'HI' on input >> nth=92
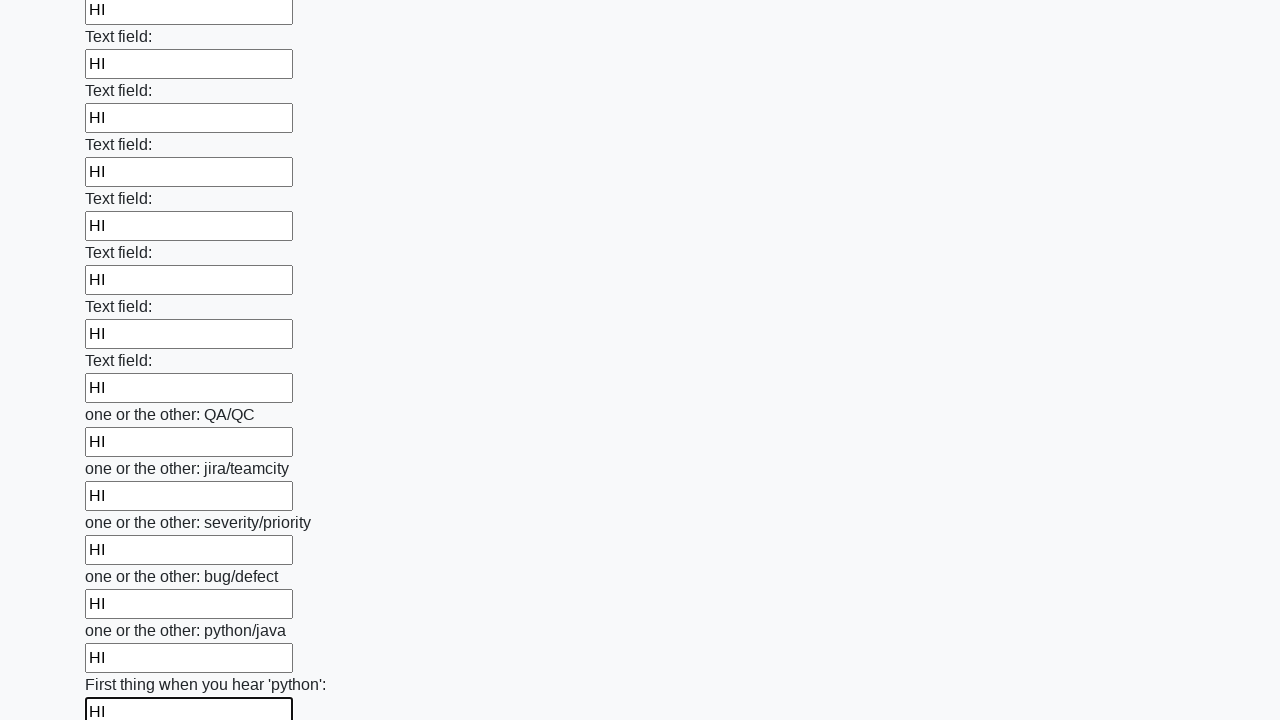

Filled an input field with 'HI' on input >> nth=93
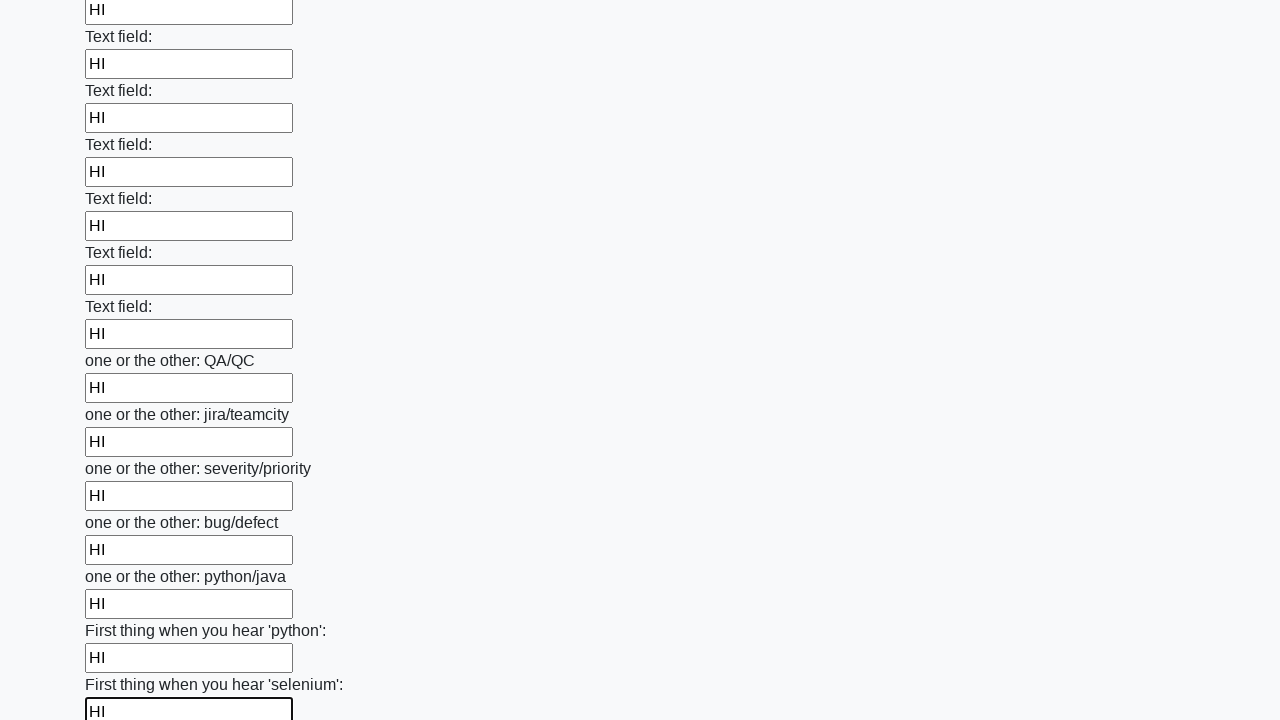

Filled an input field with 'HI' on input >> nth=94
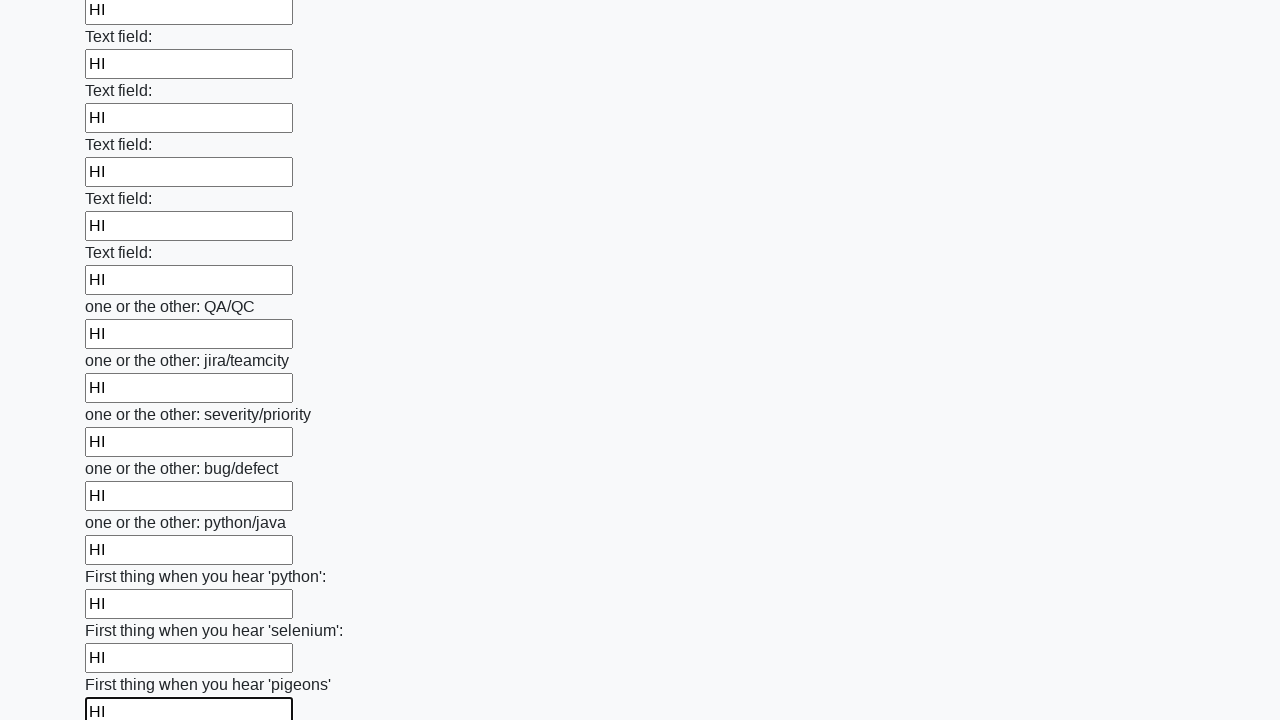

Filled an input field with 'HI' on input >> nth=95
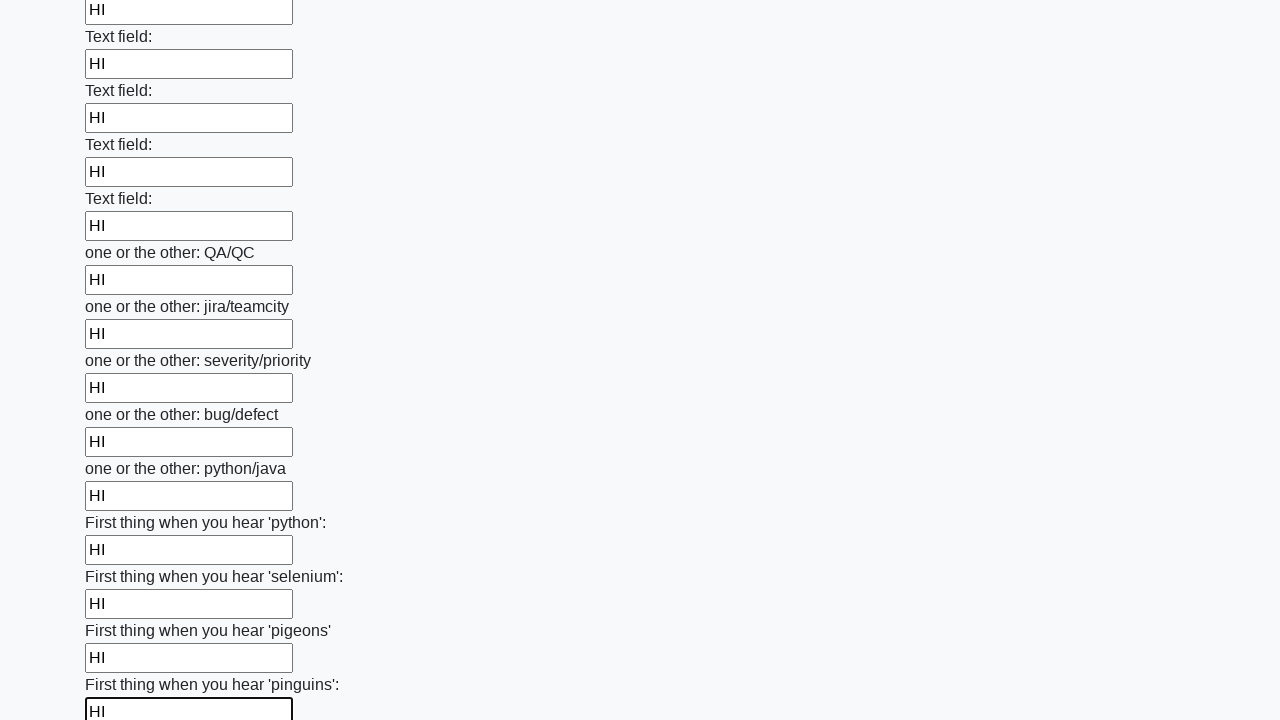

Filled an input field with 'HI' on input >> nth=96
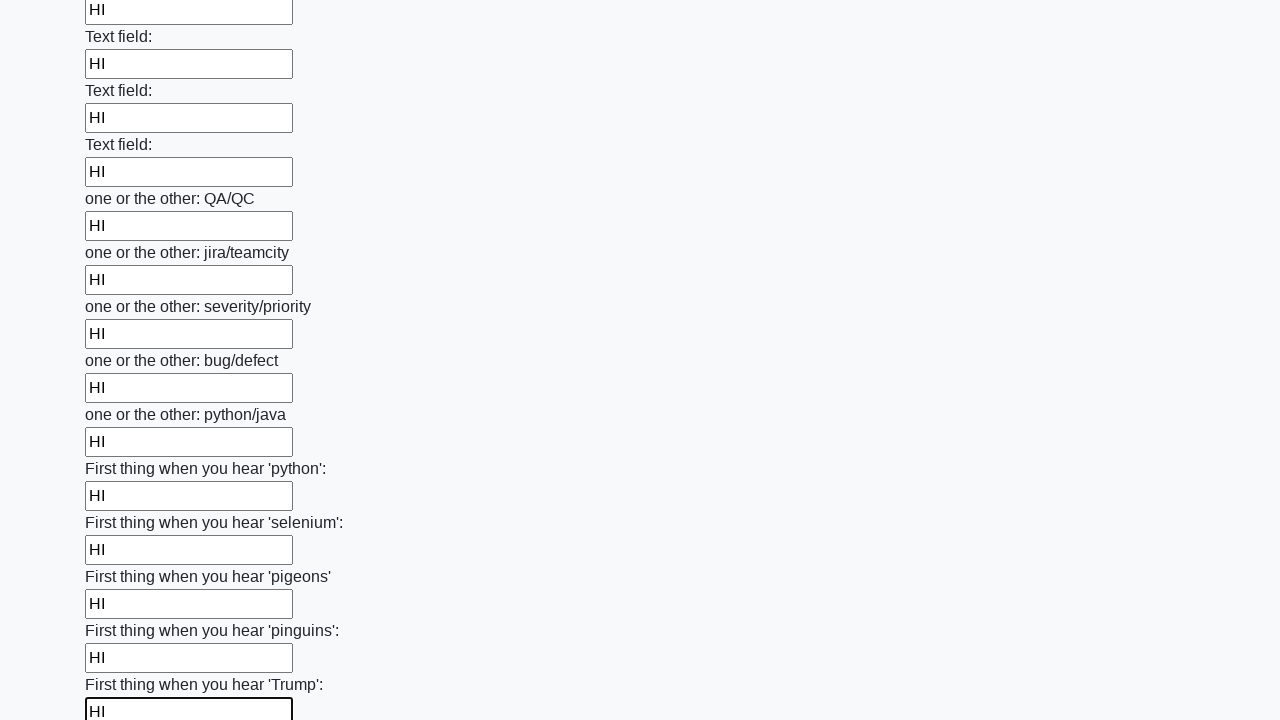

Filled an input field with 'HI' on input >> nth=97
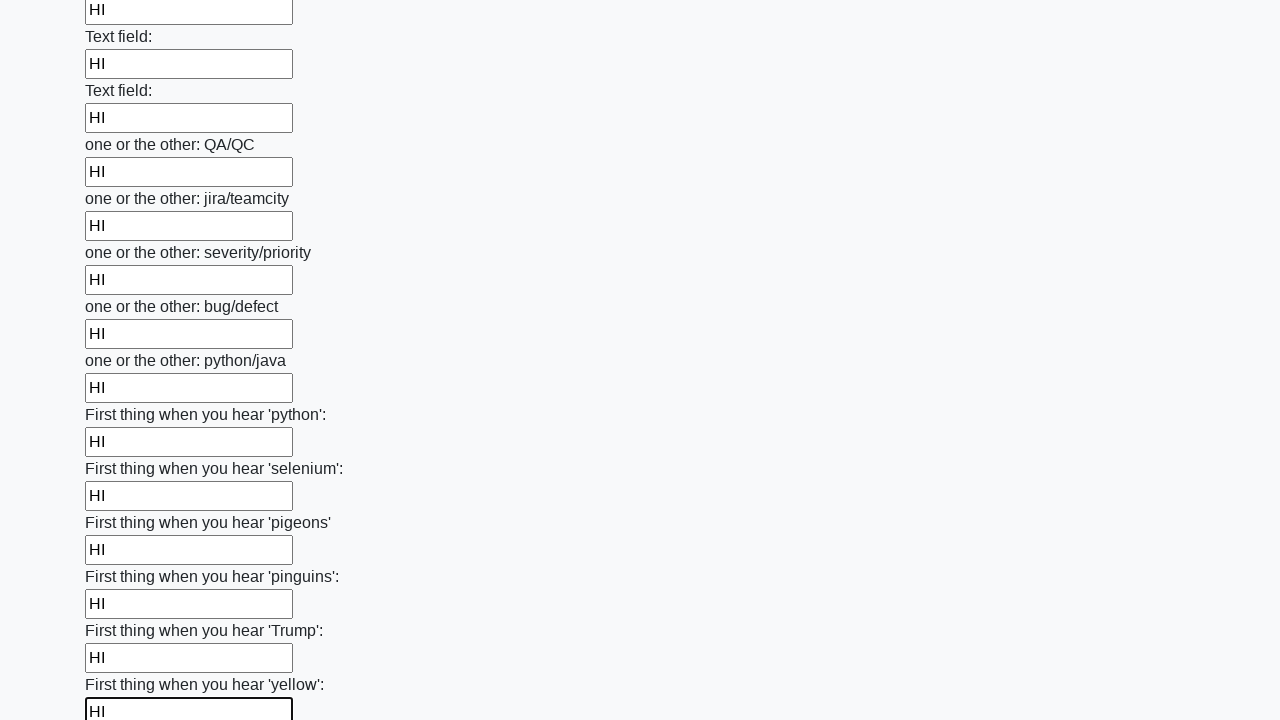

Filled an input field with 'HI' on input >> nth=98
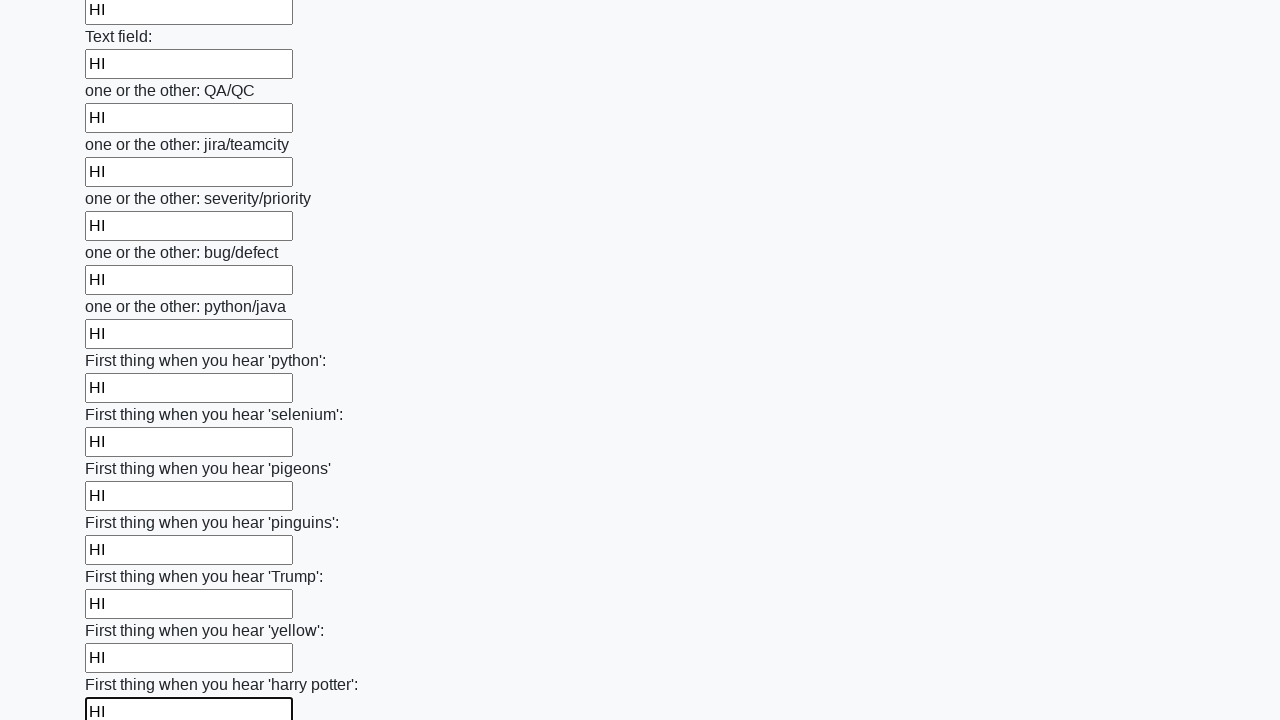

Filled an input field with 'HI' on input >> nth=99
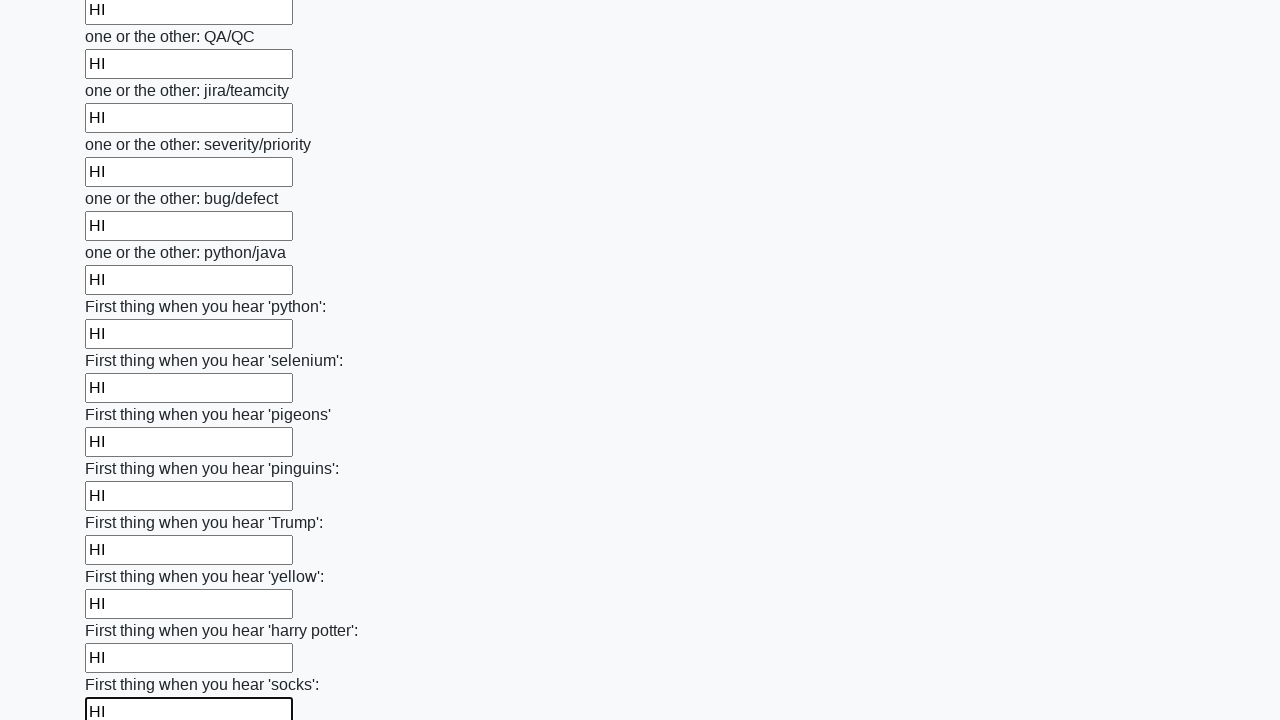

Clicked the submit button to submit the form at (123, 611) on button.btn
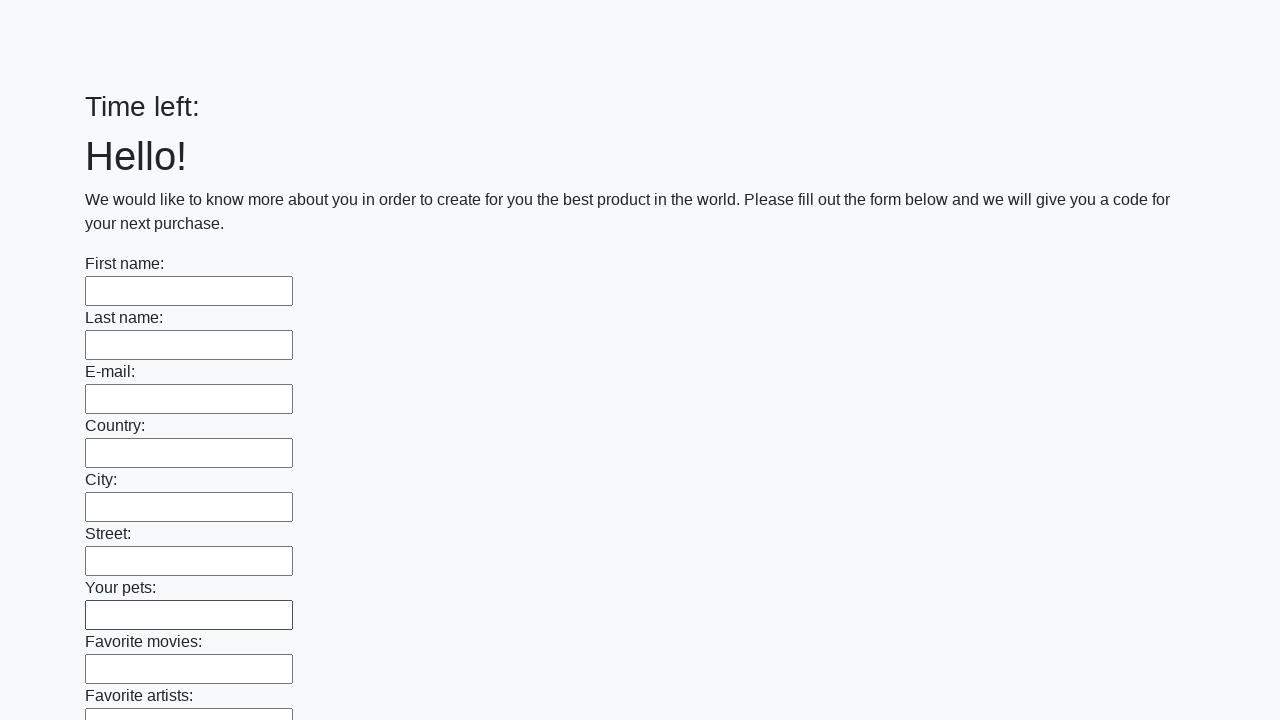

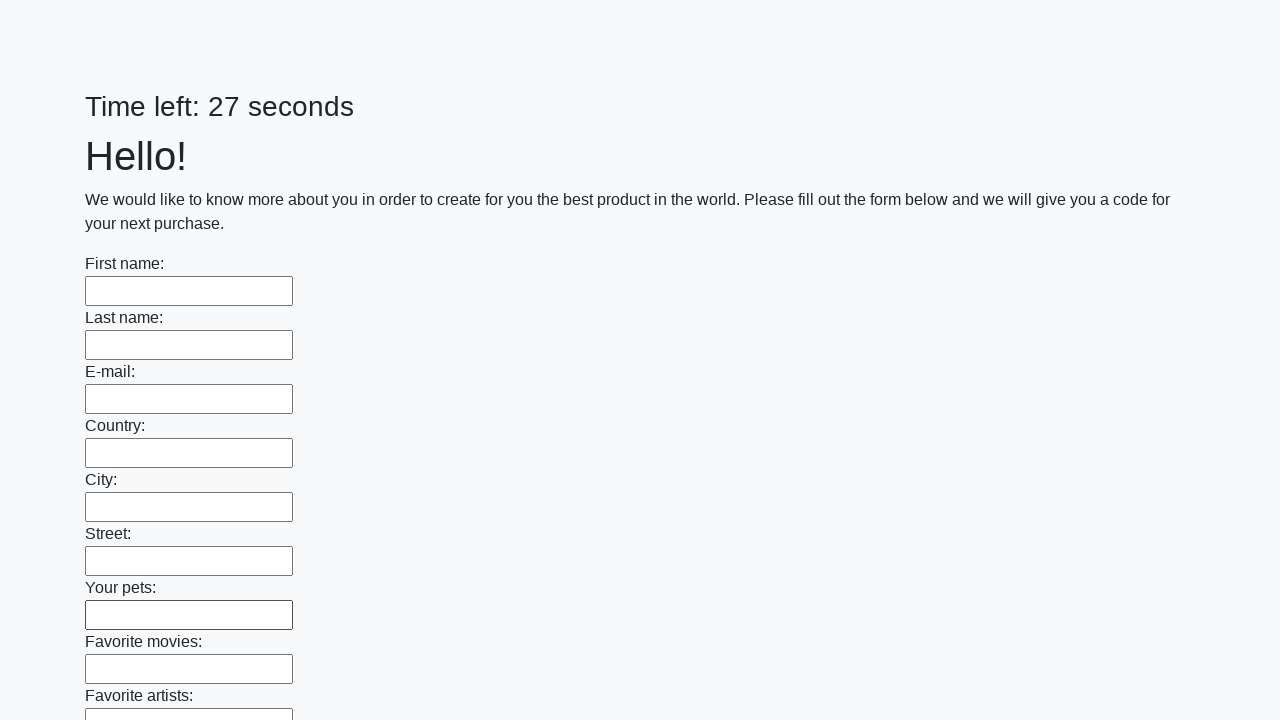